Tests filling a large form by finding all input elements on the page and filling them with text, then submitting the form by clicking the submit button.

Starting URL: http://suninjuly.github.io/huge_form.html

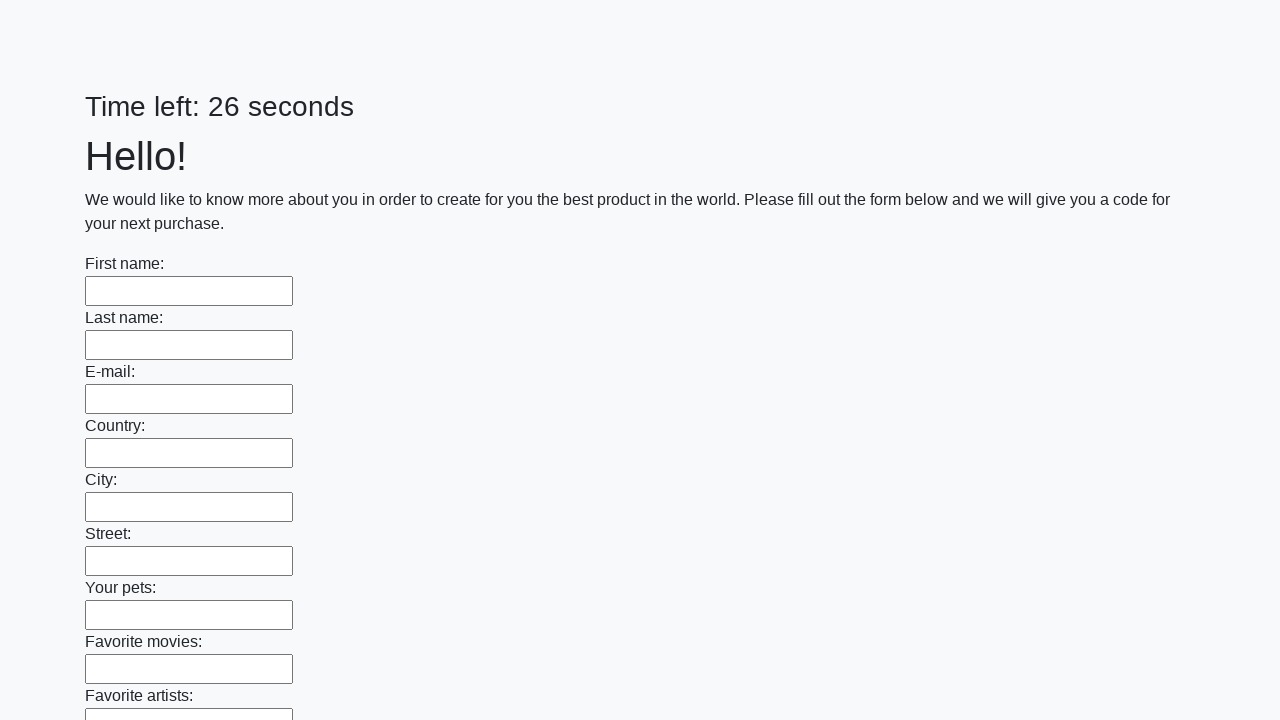

Located all input elements on the page
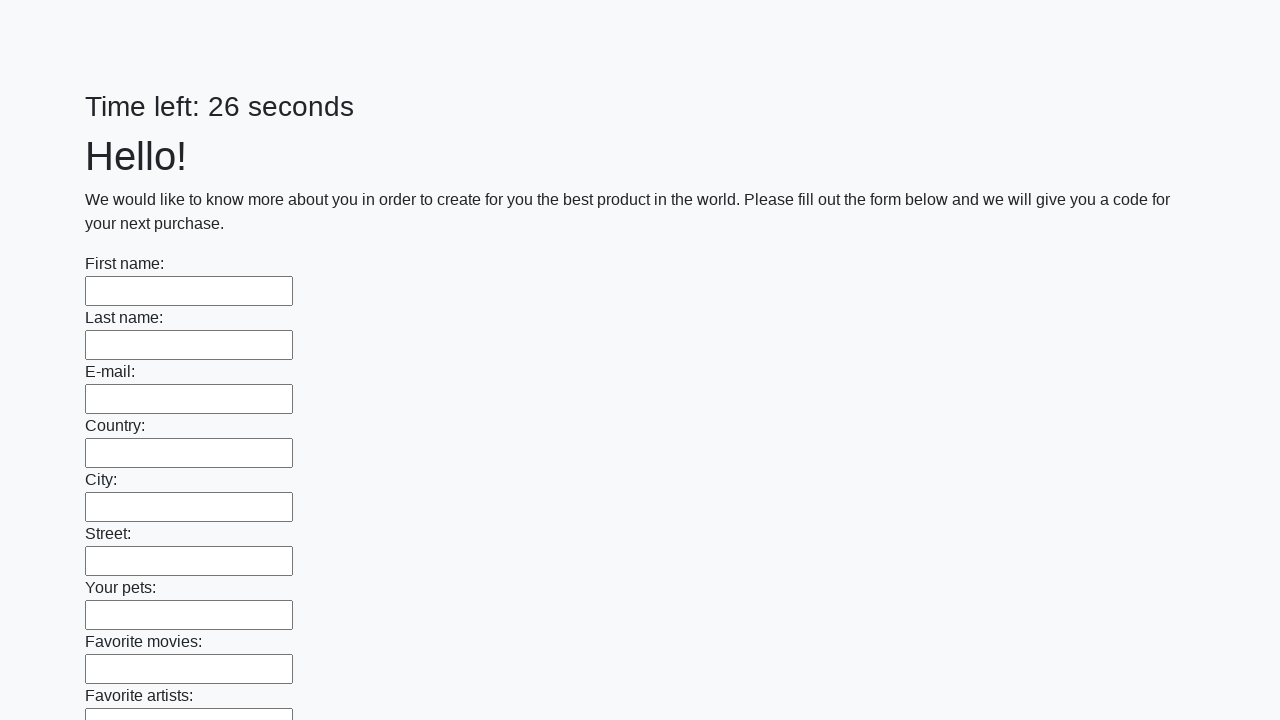

Filled input element with text 'Мой ответ' on xpath=//*/input >> nth=0
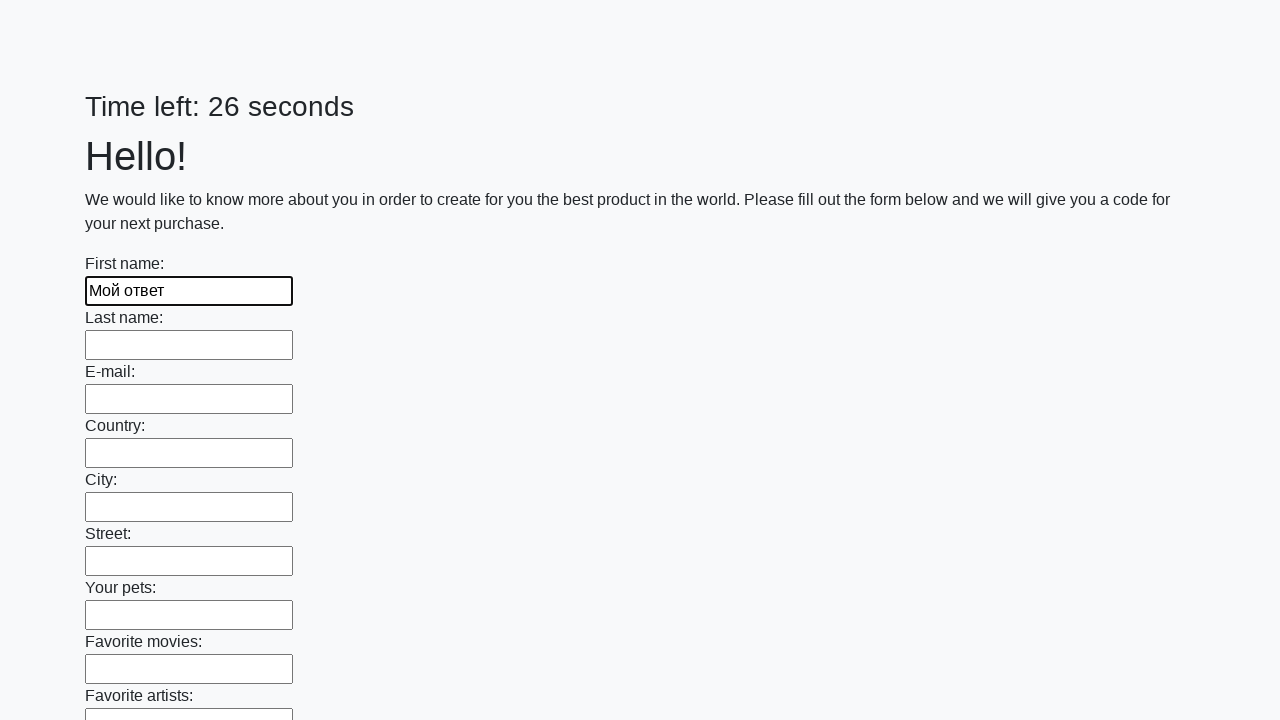

Filled input element with text 'Мой ответ' on xpath=//*/input >> nth=1
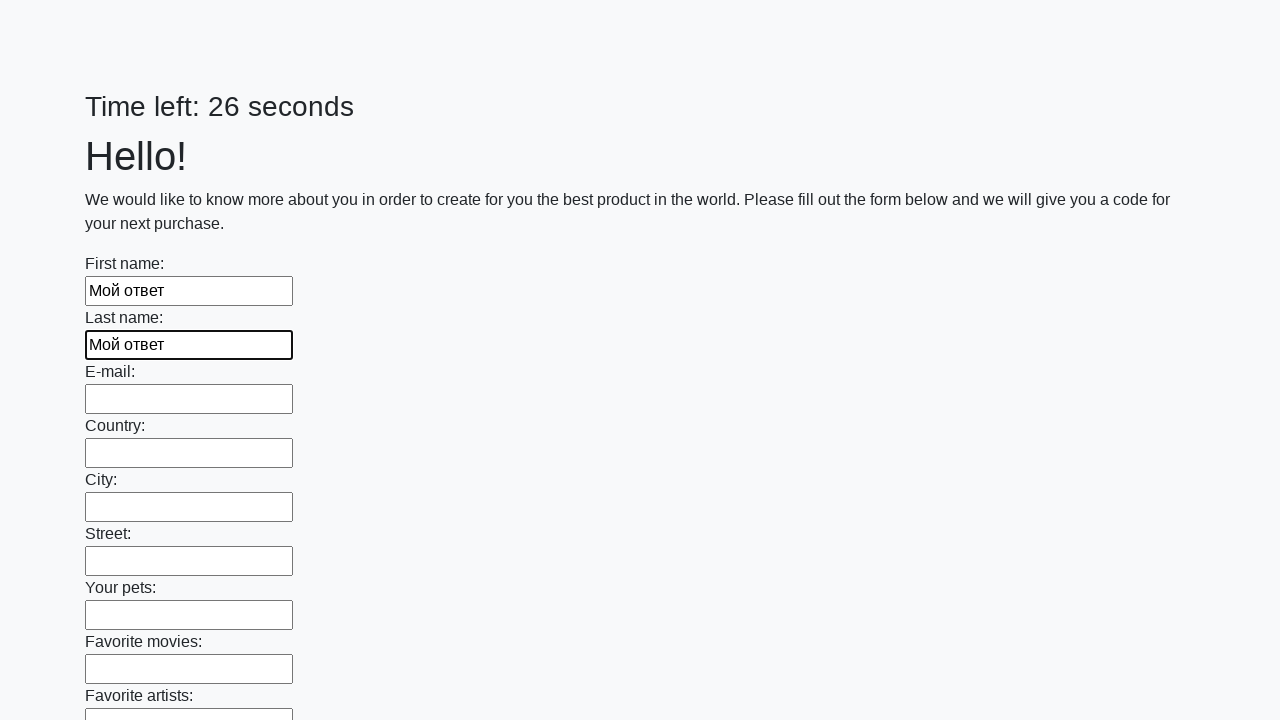

Filled input element with text 'Мой ответ' on xpath=//*/input >> nth=2
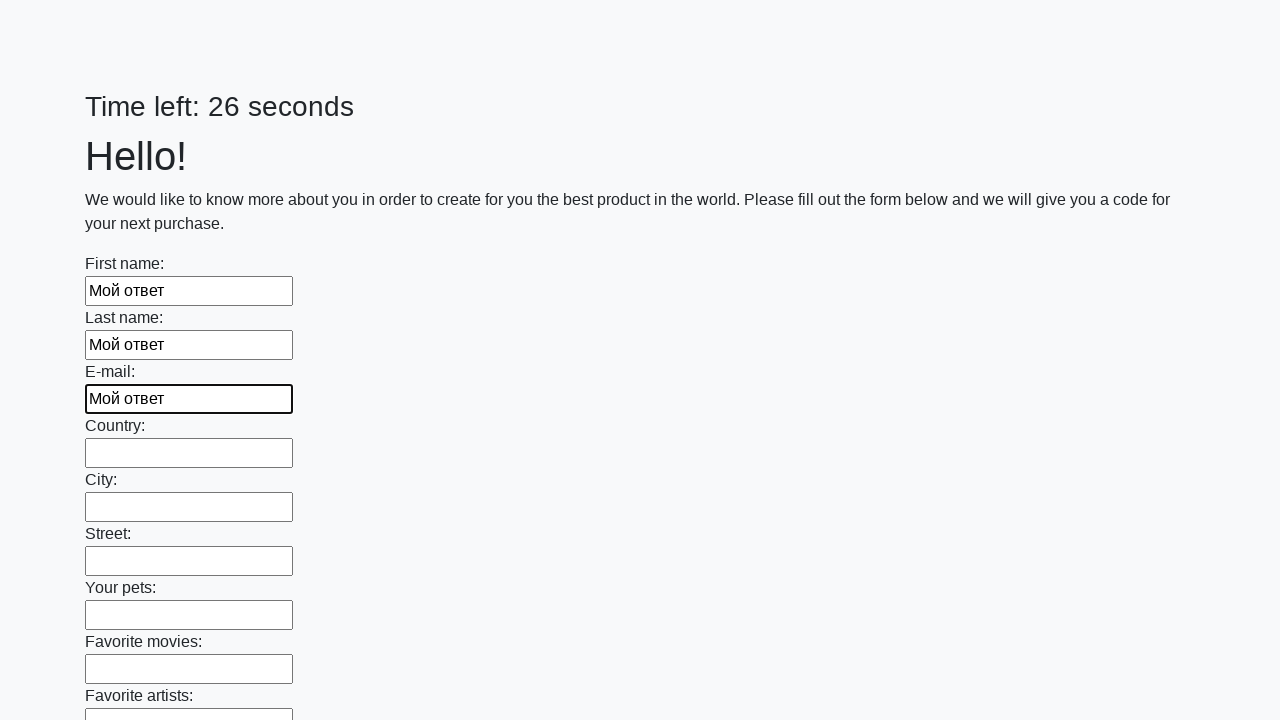

Filled input element with text 'Мой ответ' on xpath=//*/input >> nth=3
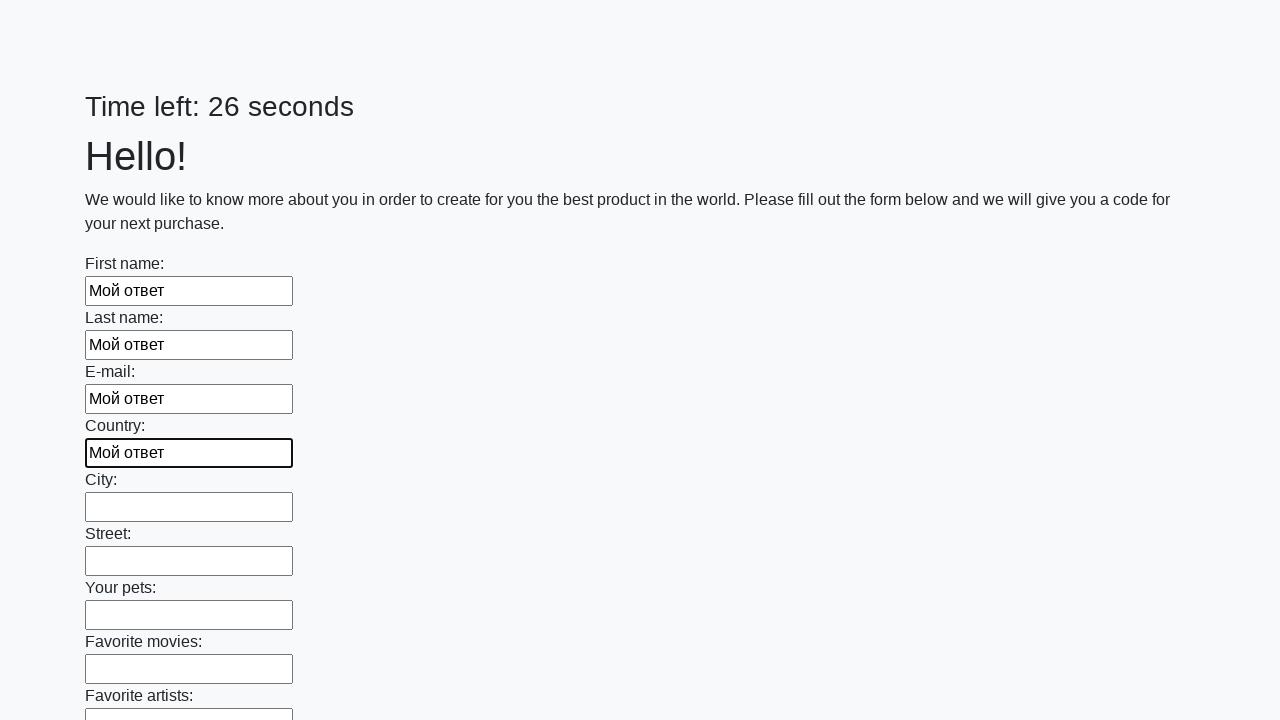

Filled input element with text 'Мой ответ' on xpath=//*/input >> nth=4
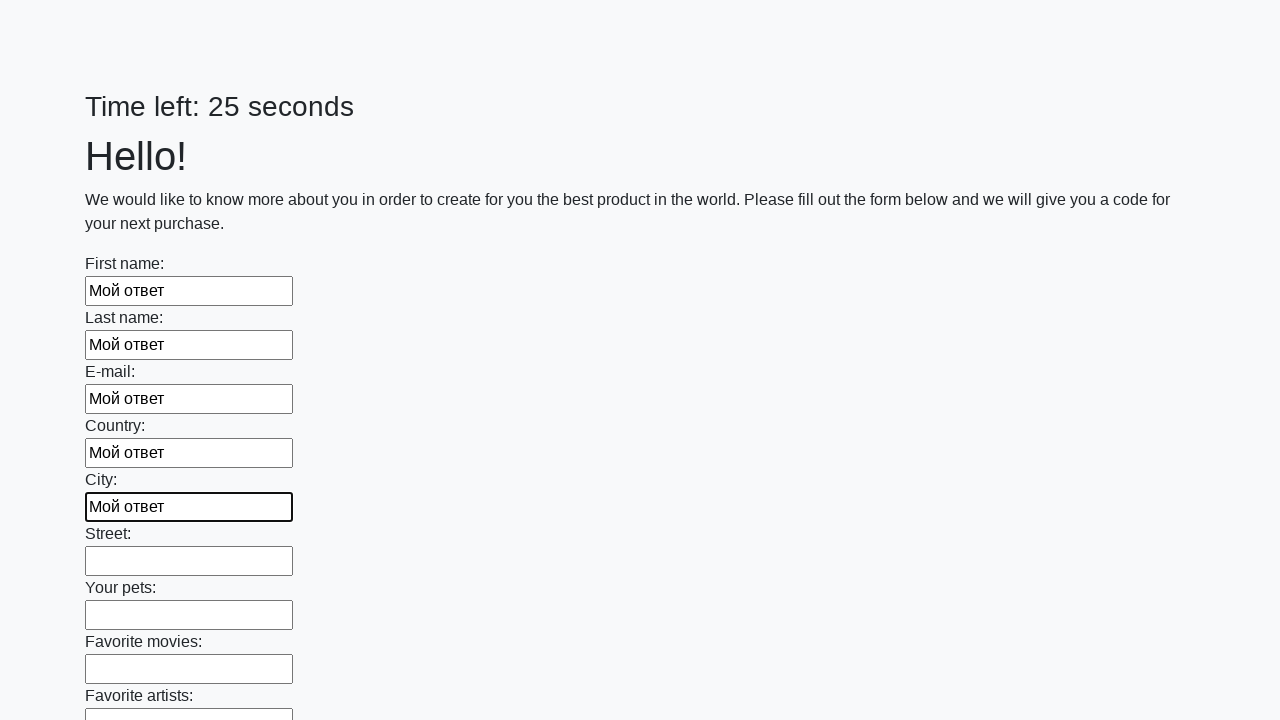

Filled input element with text 'Мой ответ' on xpath=//*/input >> nth=5
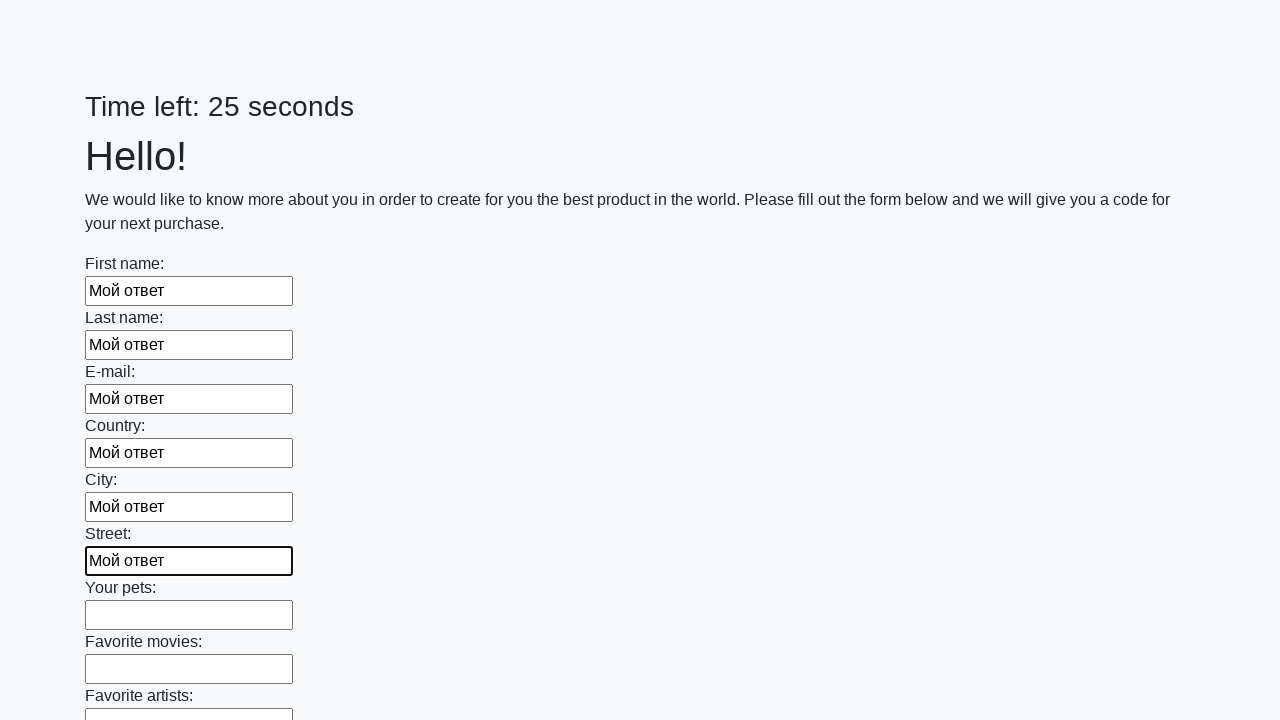

Filled input element with text 'Мой ответ' on xpath=//*/input >> nth=6
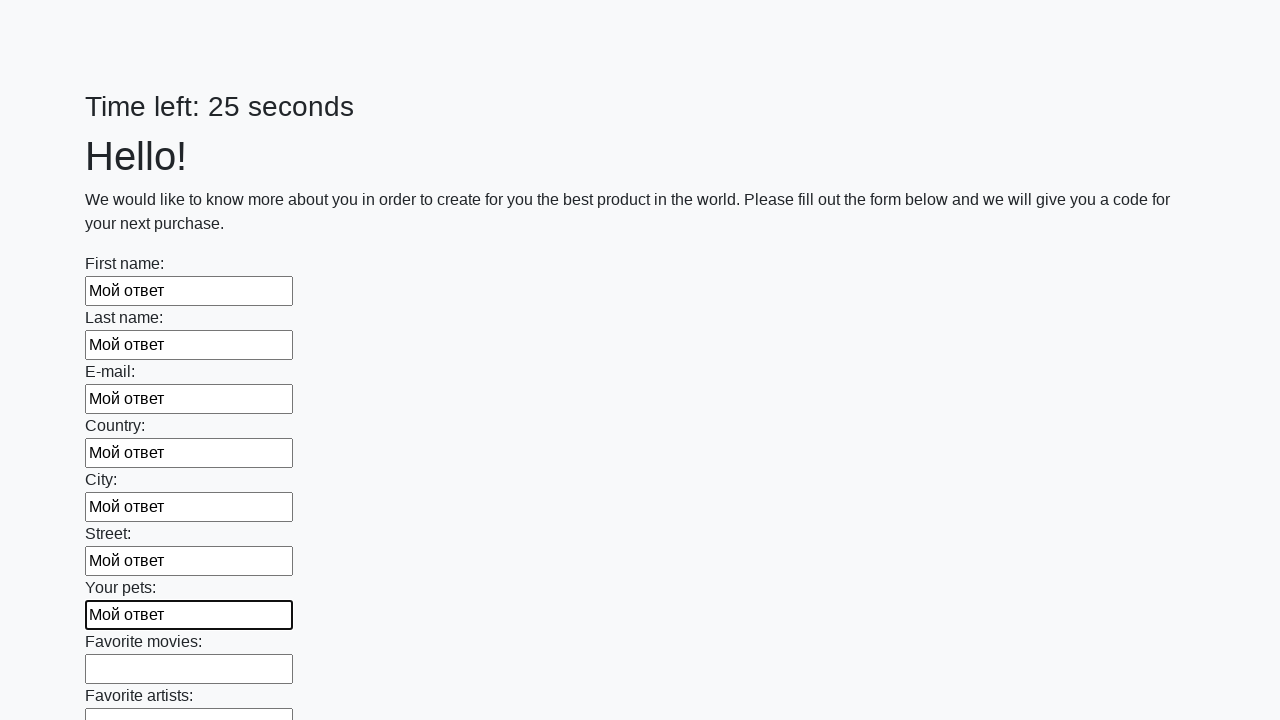

Filled input element with text 'Мой ответ' on xpath=//*/input >> nth=7
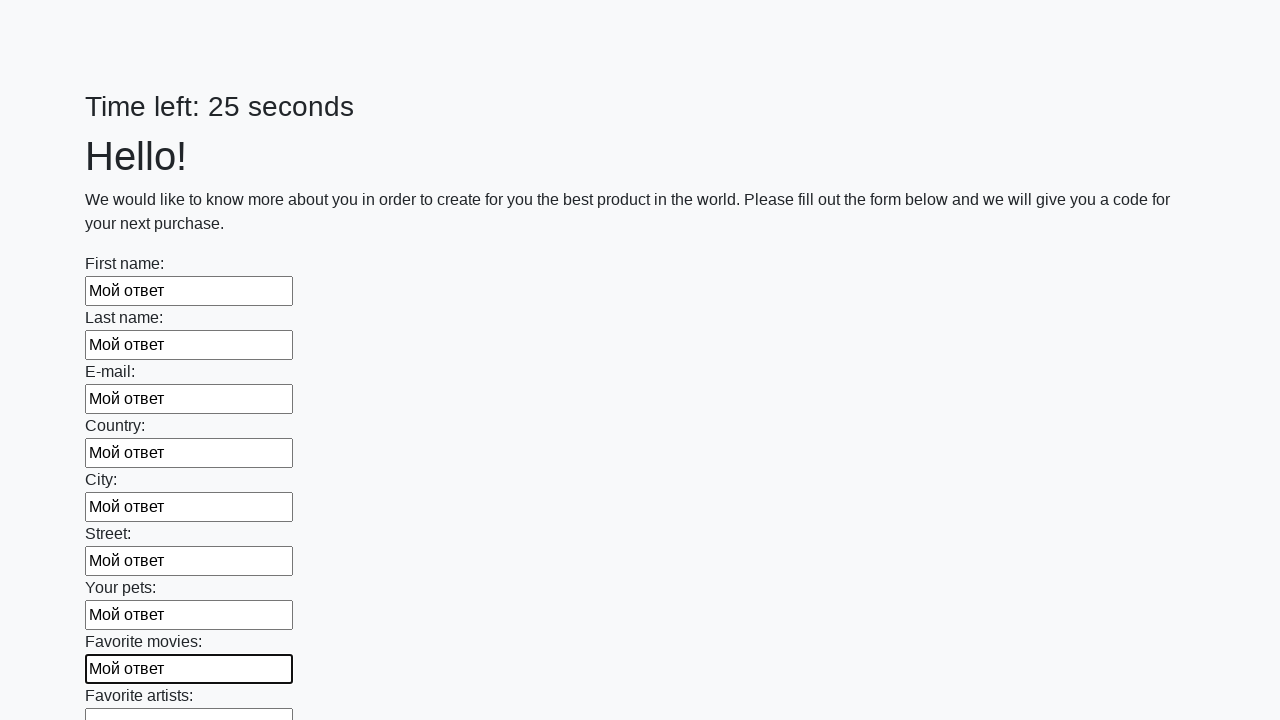

Filled input element with text 'Мой ответ' on xpath=//*/input >> nth=8
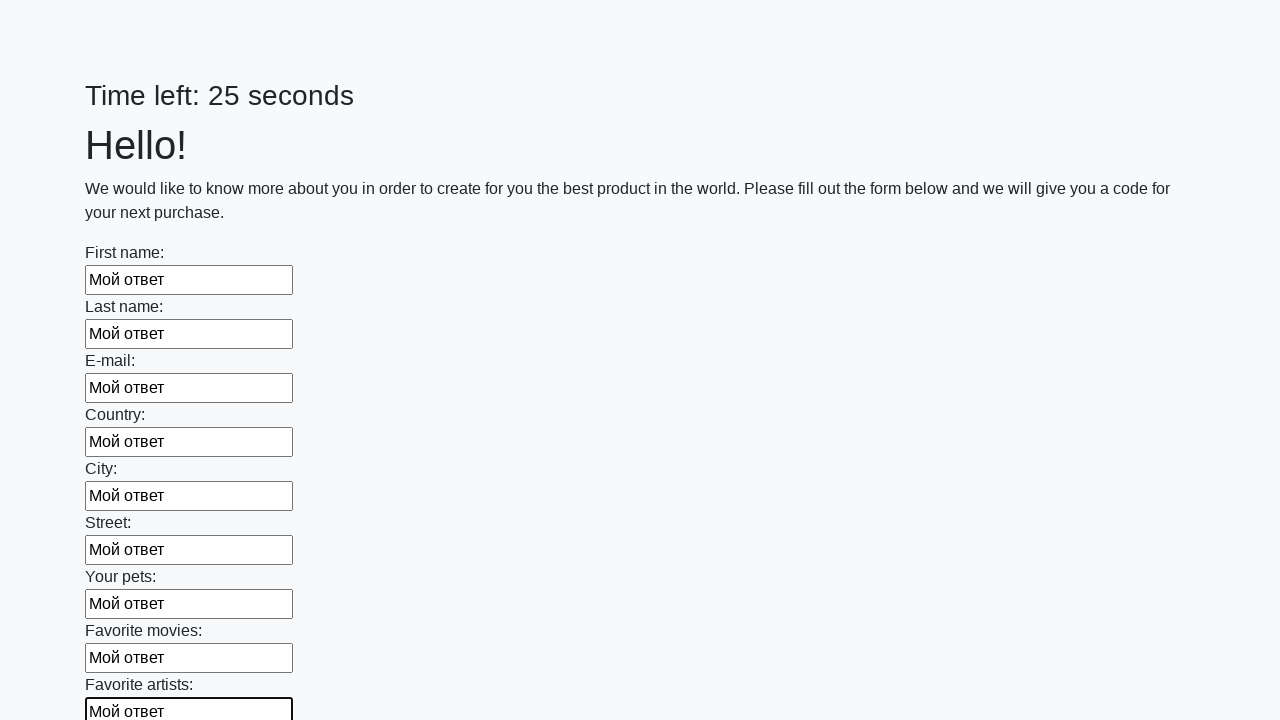

Filled input element with text 'Мой ответ' on xpath=//*/input >> nth=9
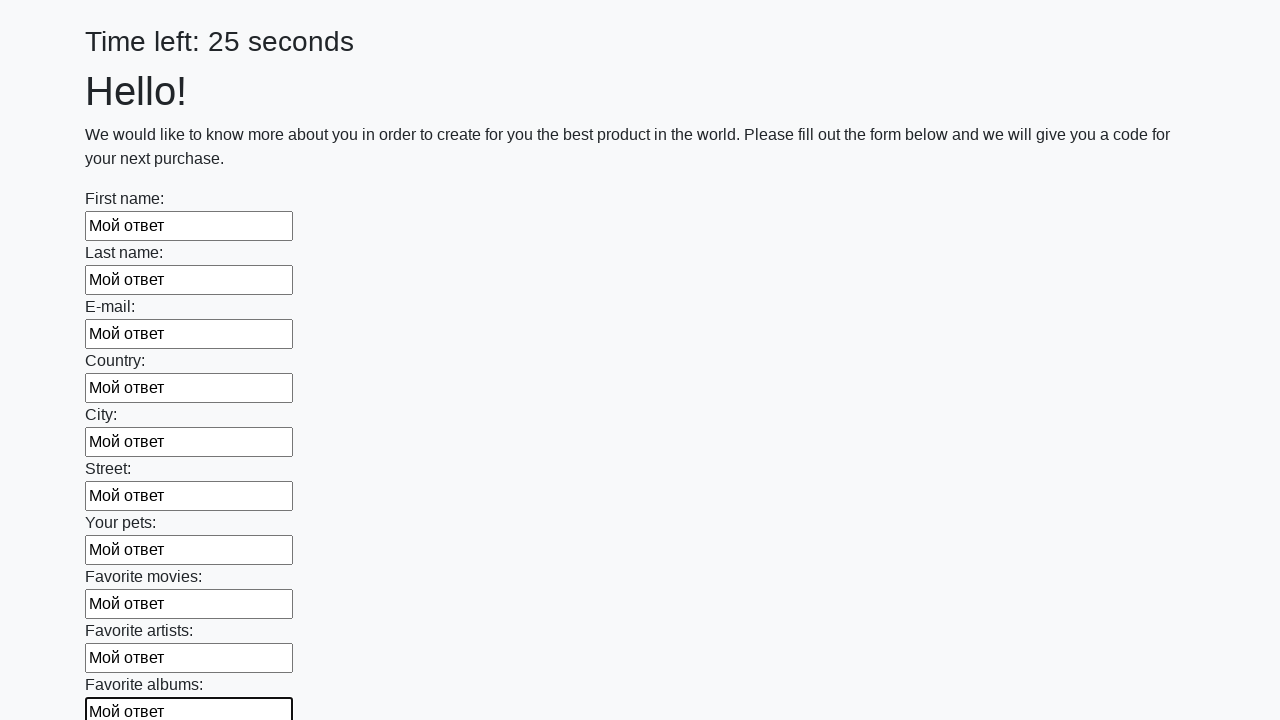

Filled input element with text 'Мой ответ' on xpath=//*/input >> nth=10
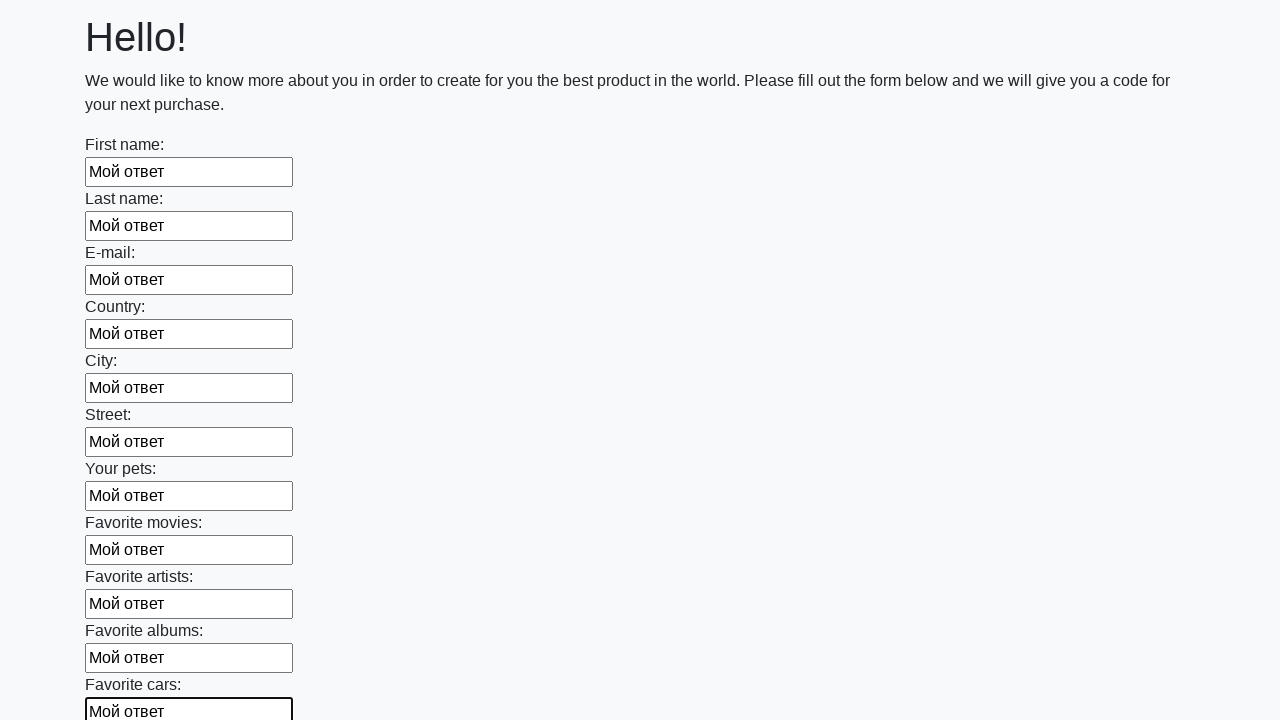

Filled input element with text 'Мой ответ' on xpath=//*/input >> nth=11
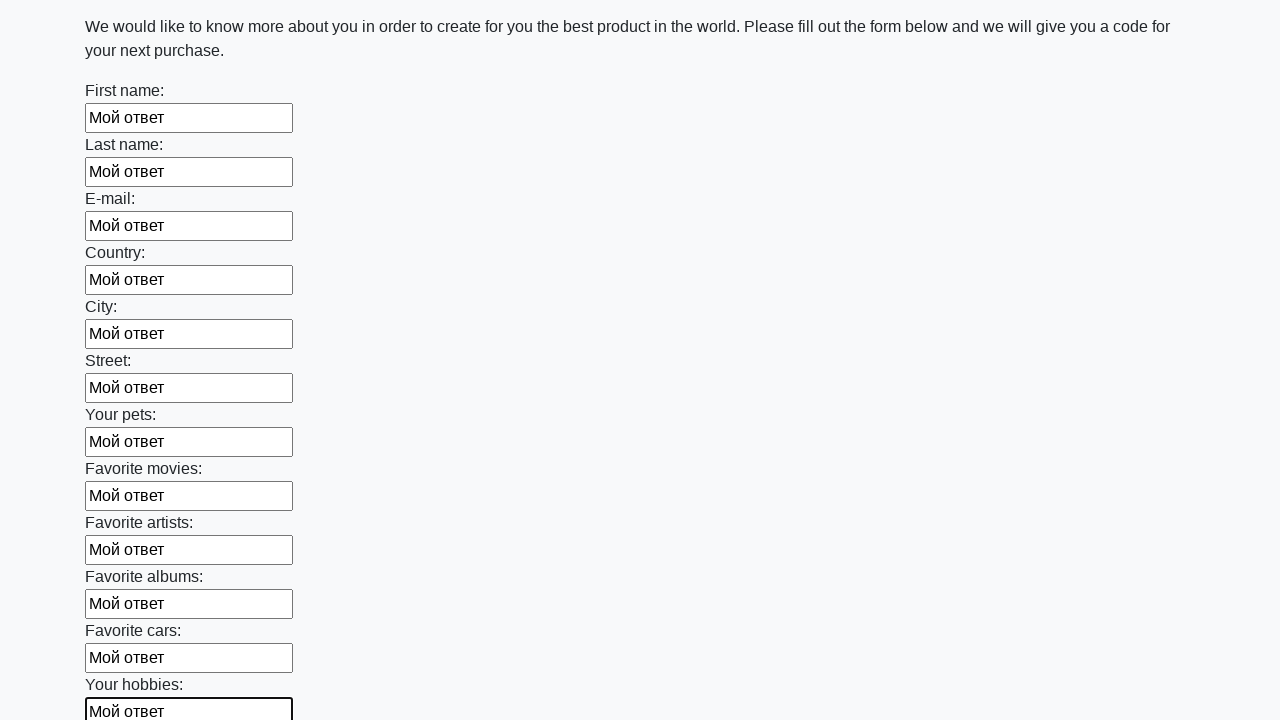

Filled input element with text 'Мой ответ' on xpath=//*/input >> nth=12
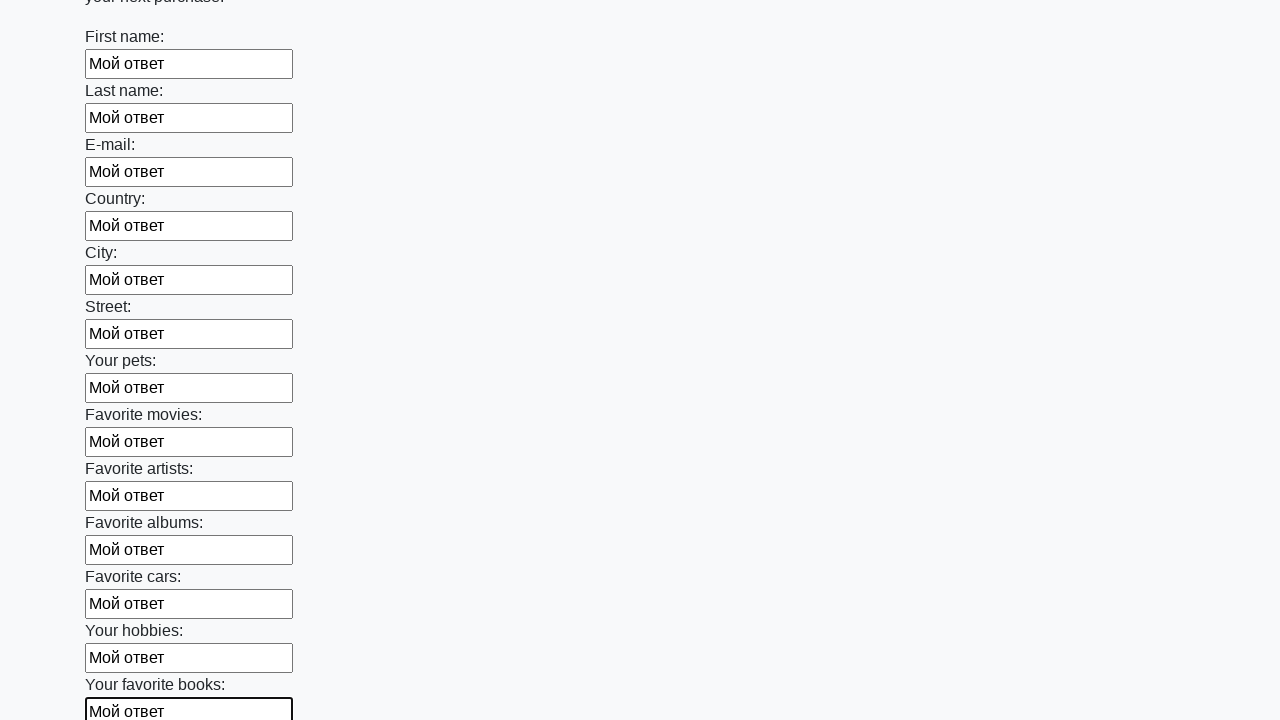

Filled input element with text 'Мой ответ' on xpath=//*/input >> nth=13
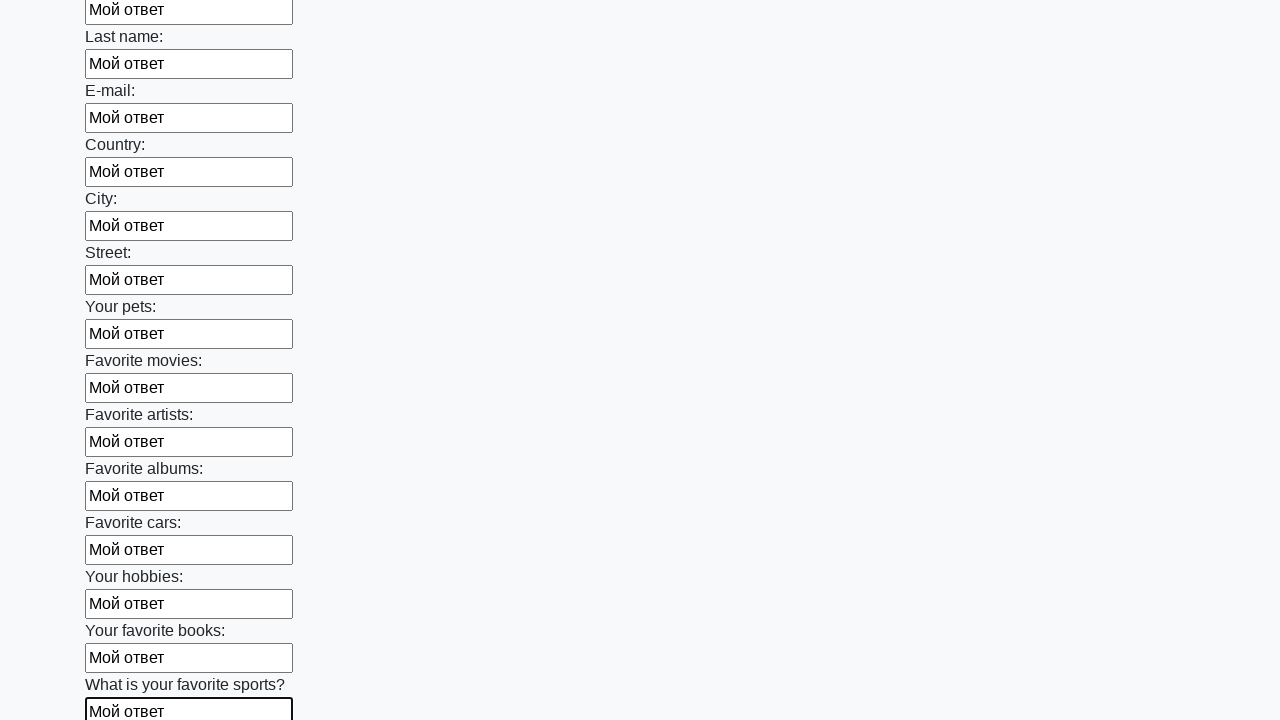

Filled input element with text 'Мой ответ' on xpath=//*/input >> nth=14
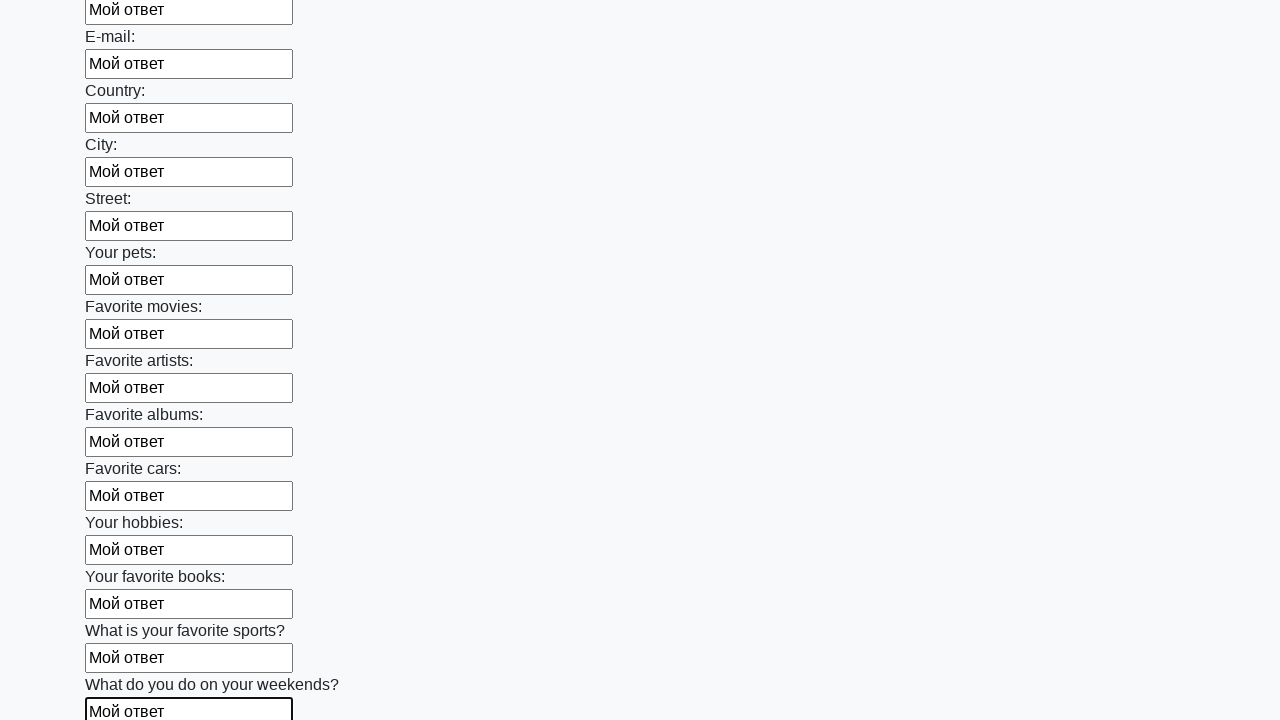

Filled input element with text 'Мой ответ' on xpath=//*/input >> nth=15
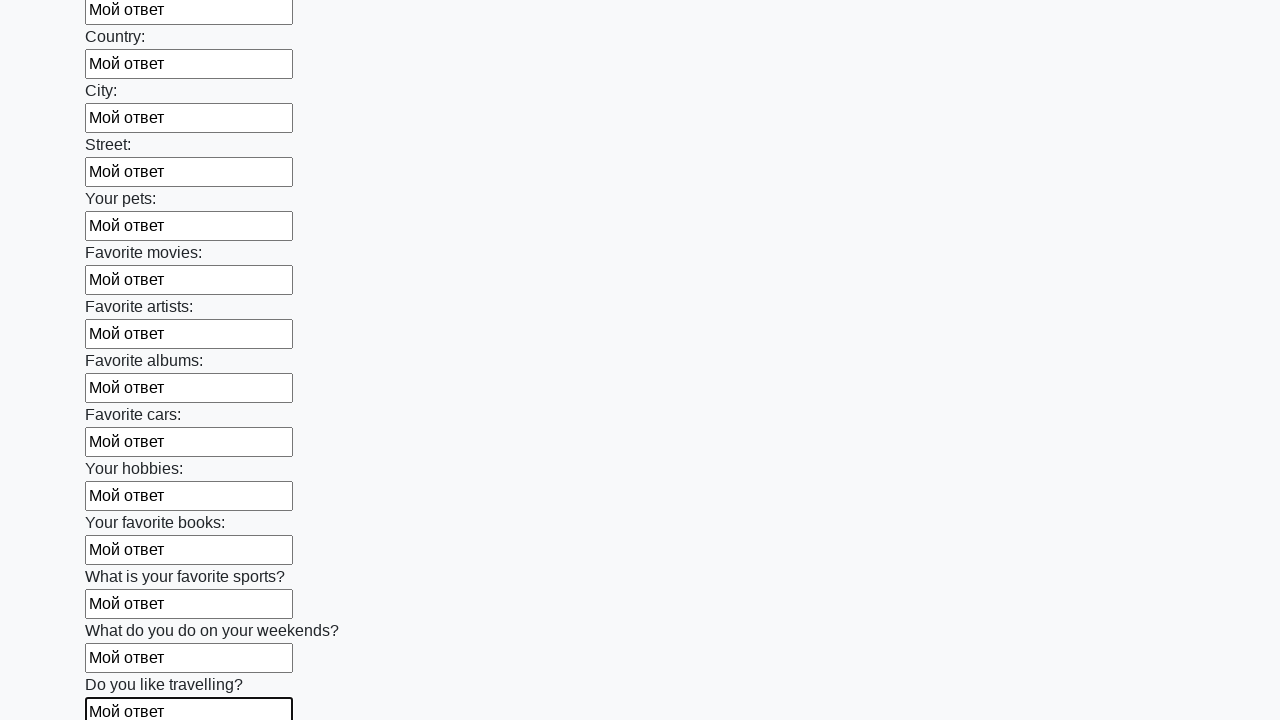

Filled input element with text 'Мой ответ' on xpath=//*/input >> nth=16
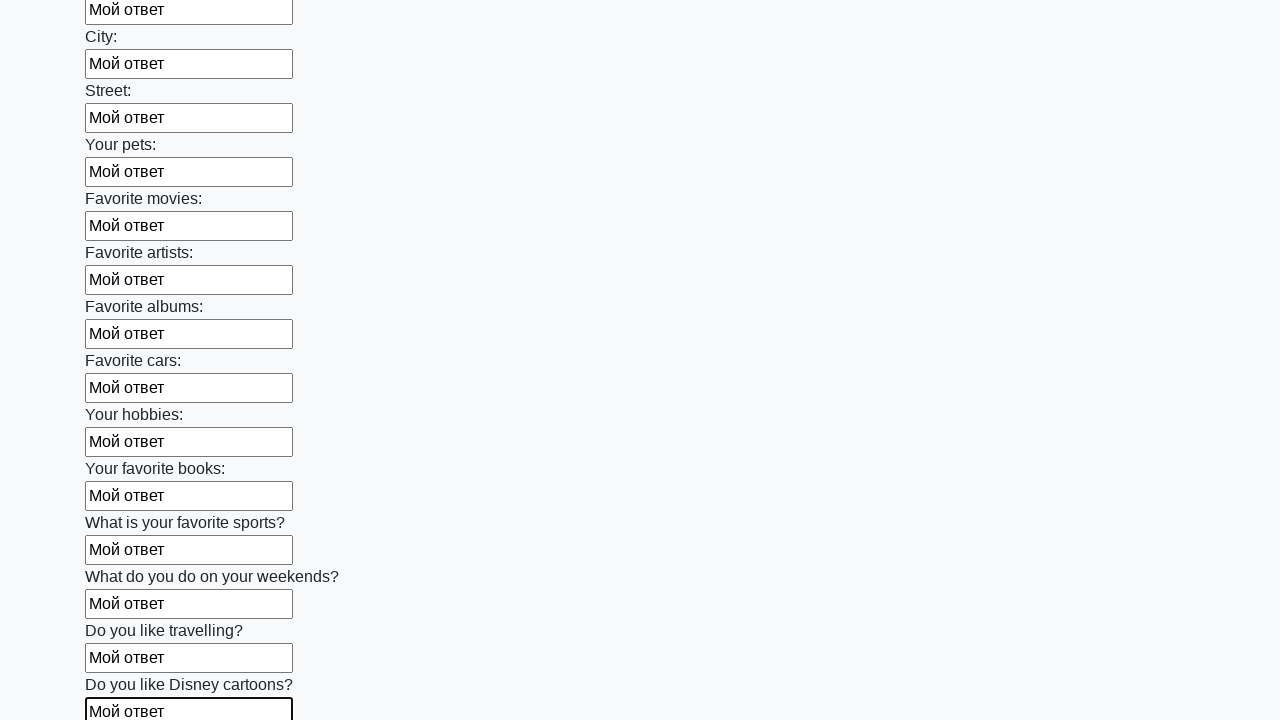

Filled input element with text 'Мой ответ' on xpath=//*/input >> nth=17
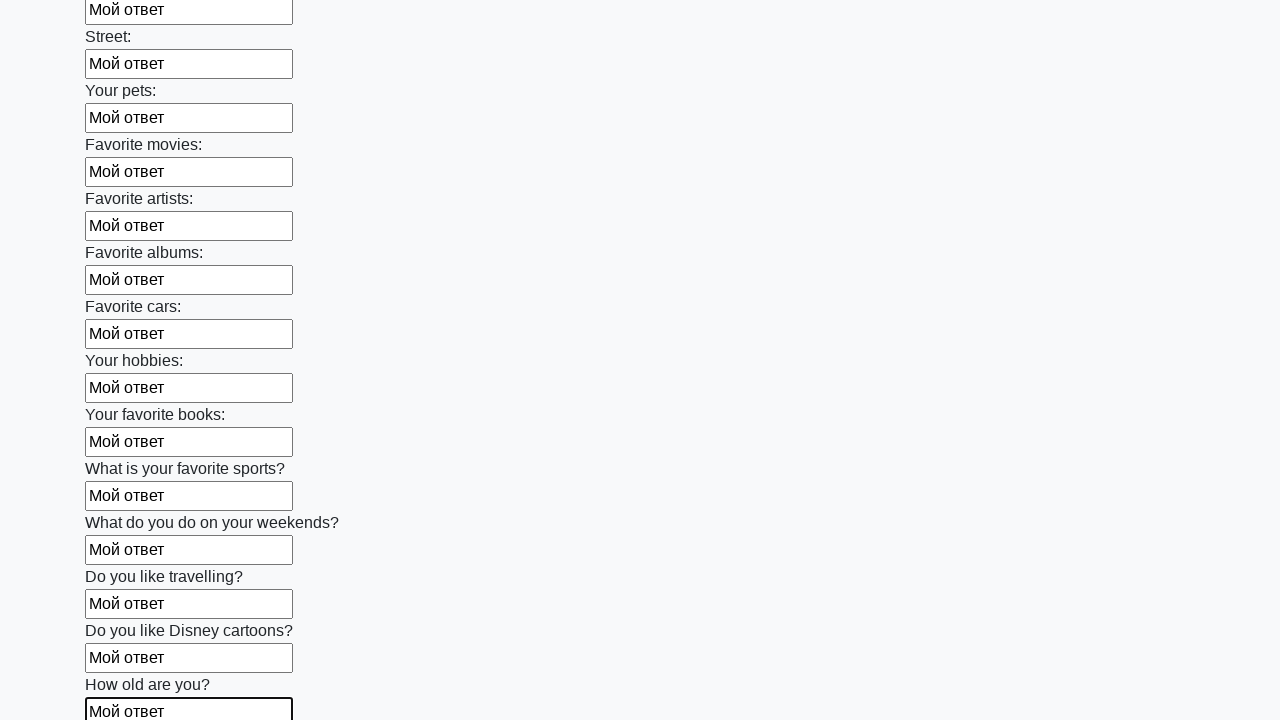

Filled input element with text 'Мой ответ' on xpath=//*/input >> nth=18
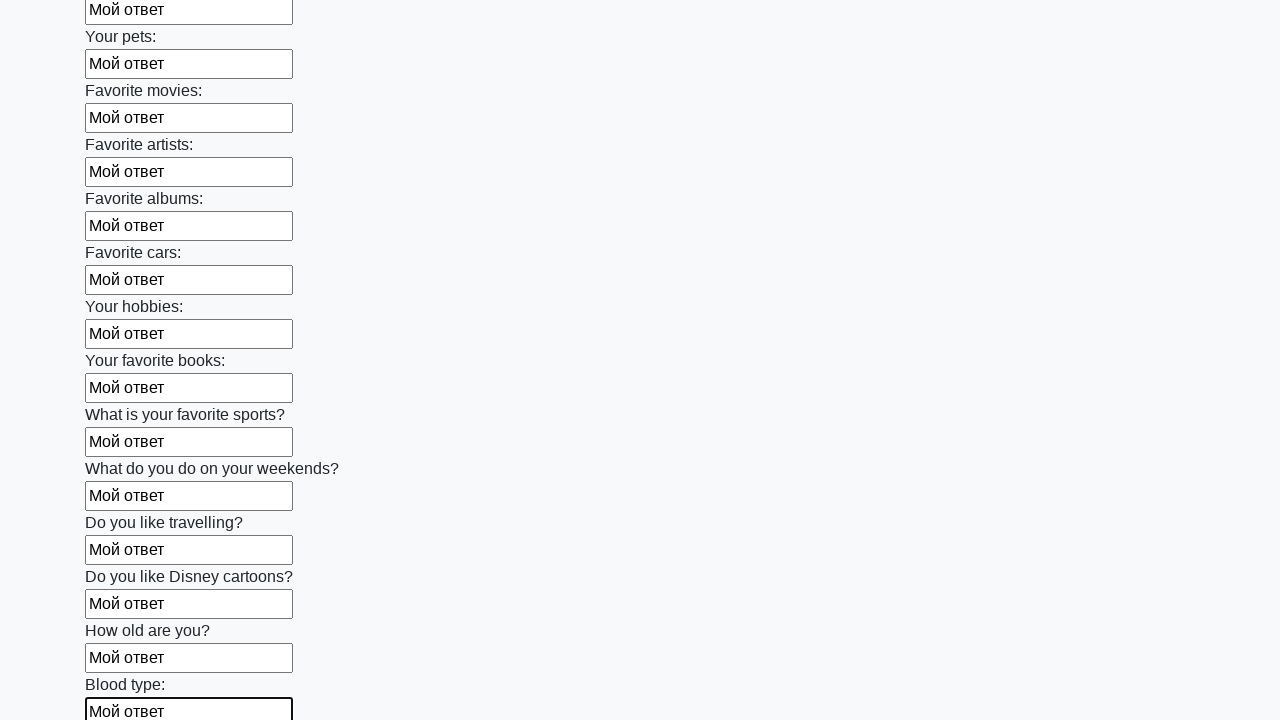

Filled input element with text 'Мой ответ' on xpath=//*/input >> nth=19
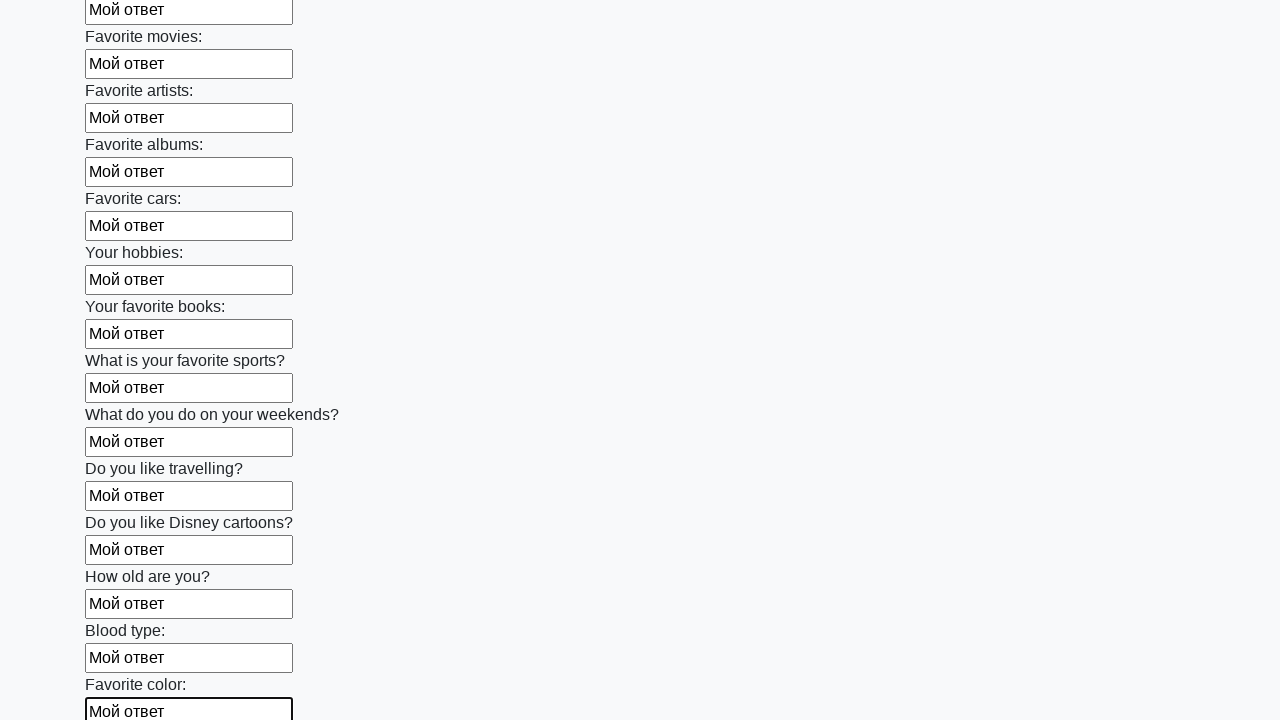

Filled input element with text 'Мой ответ' on xpath=//*/input >> nth=20
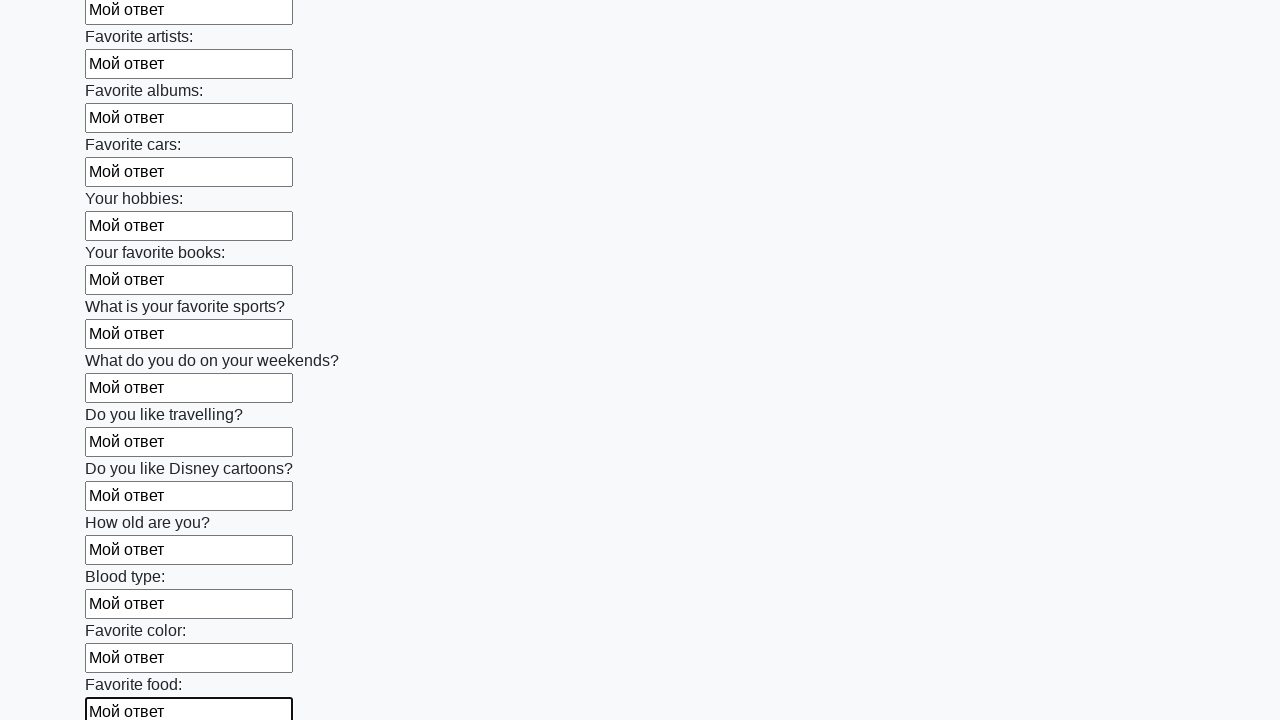

Filled input element with text 'Мой ответ' on xpath=//*/input >> nth=21
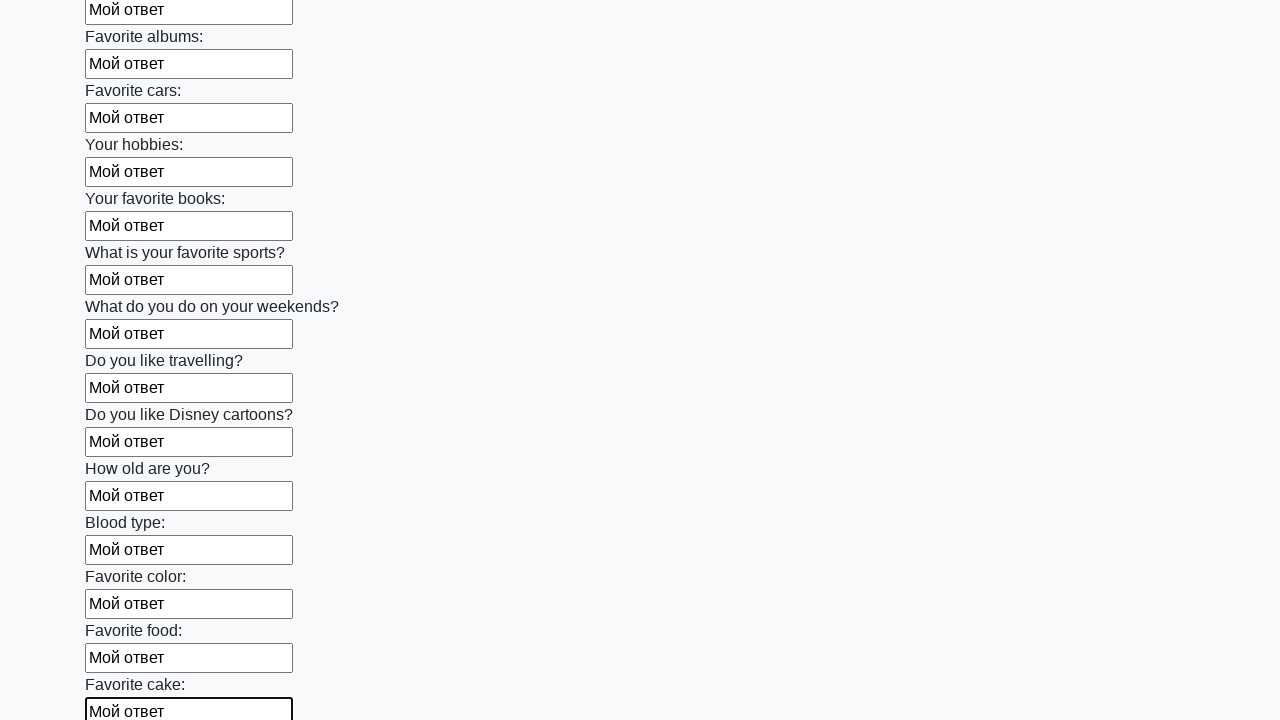

Filled input element with text 'Мой ответ' on xpath=//*/input >> nth=22
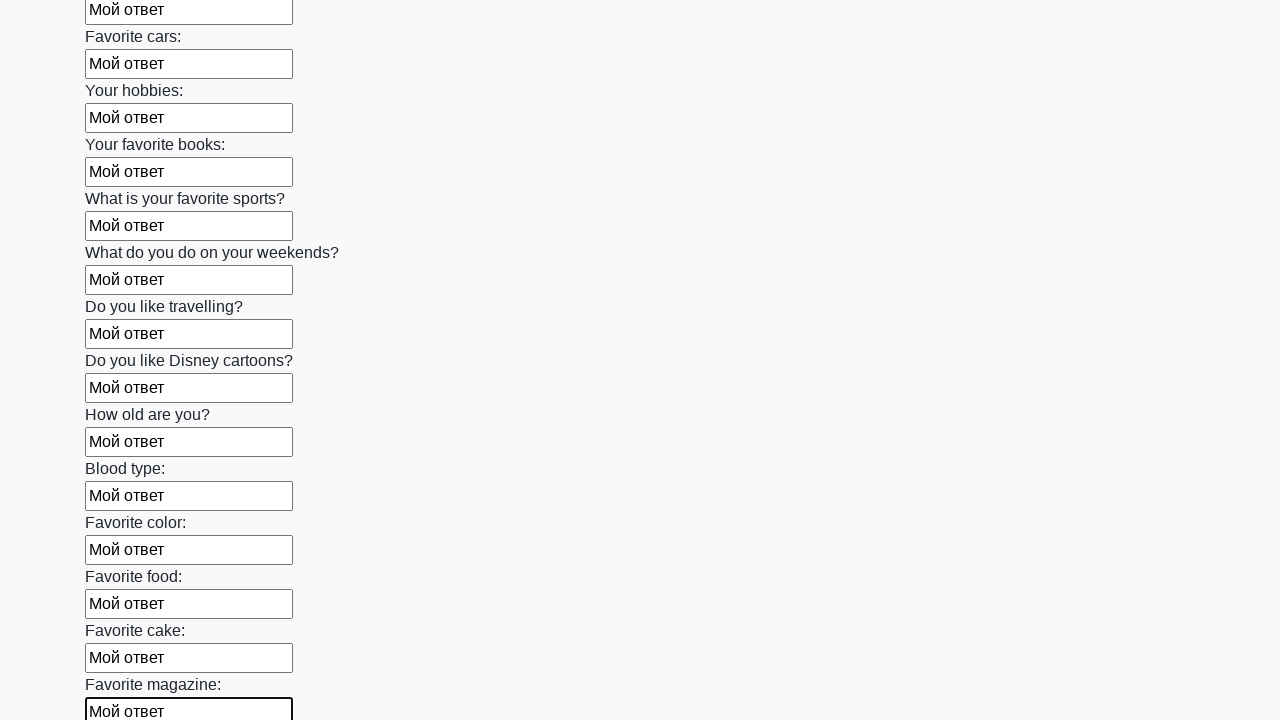

Filled input element with text 'Мой ответ' on xpath=//*/input >> nth=23
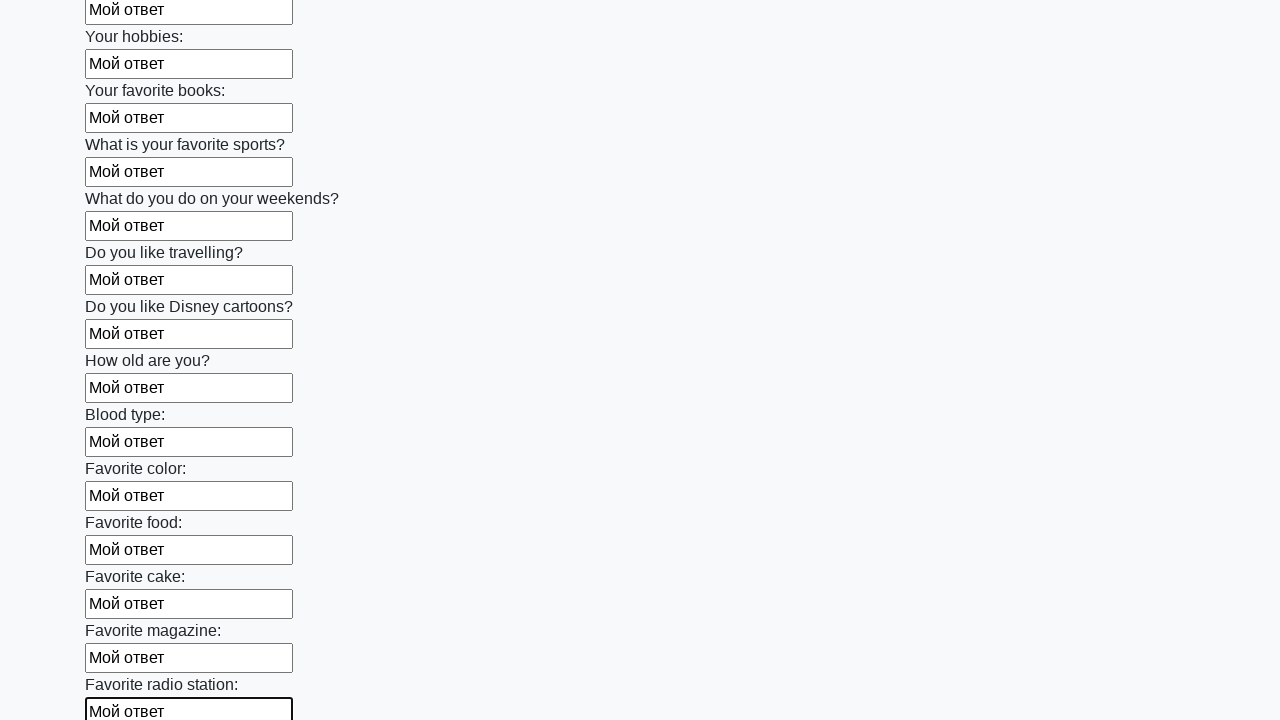

Filled input element with text 'Мой ответ' on xpath=//*/input >> nth=24
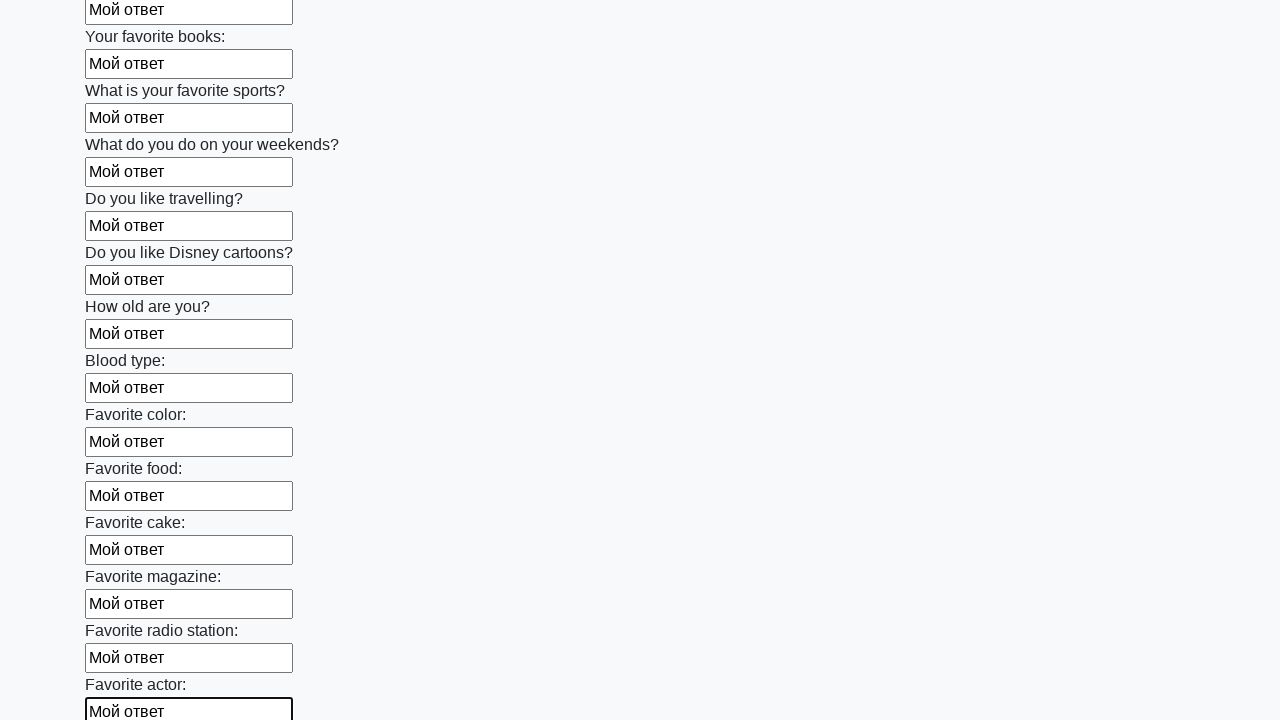

Filled input element with text 'Мой ответ' on xpath=//*/input >> nth=25
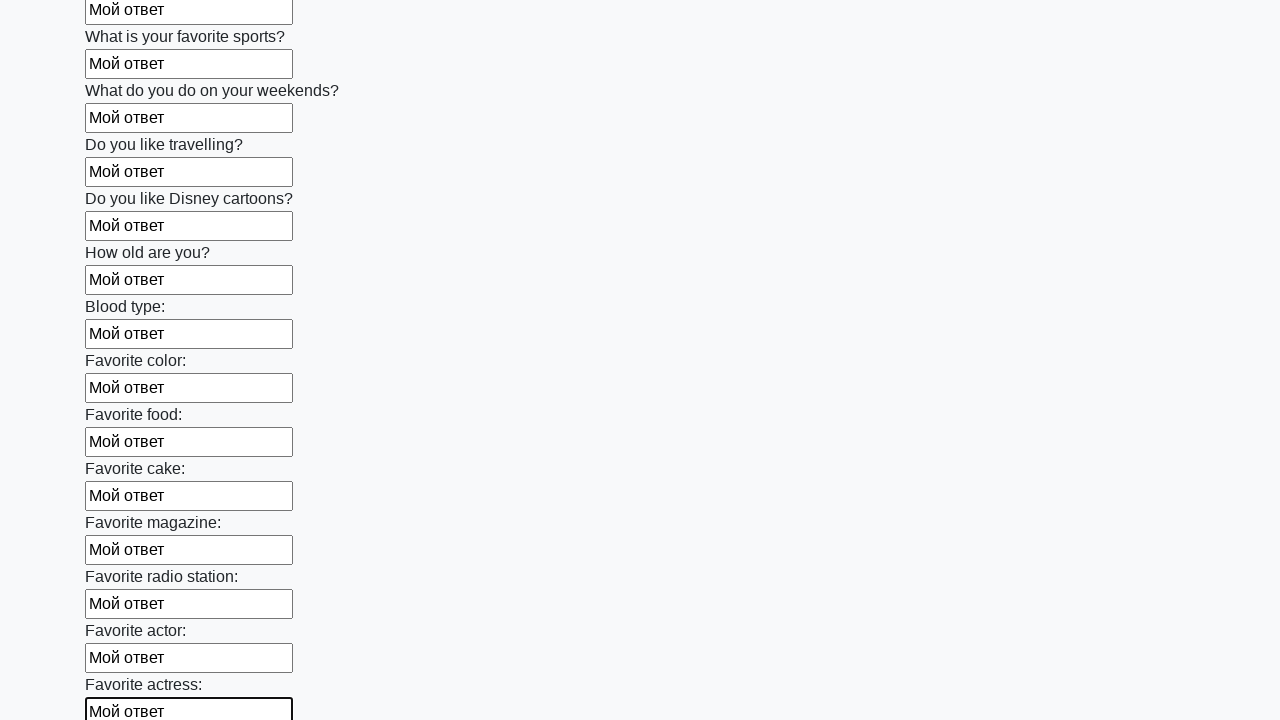

Filled input element with text 'Мой ответ' on xpath=//*/input >> nth=26
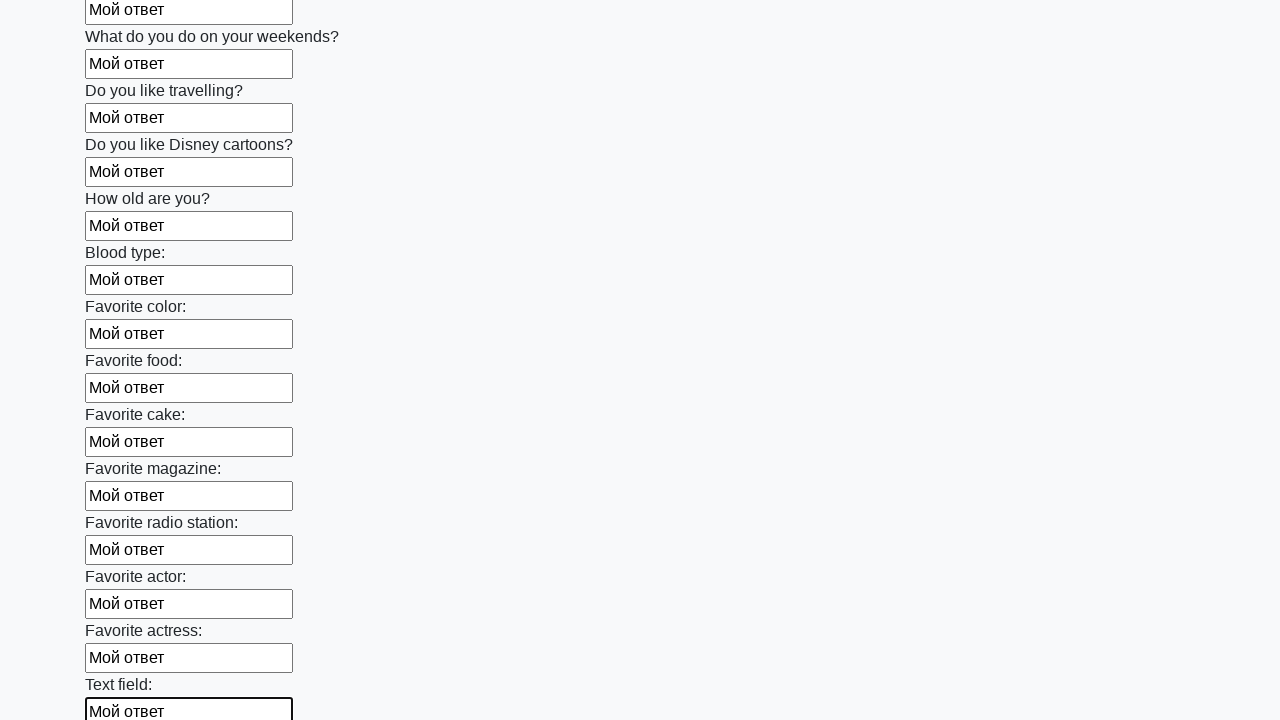

Filled input element with text 'Мой ответ' on xpath=//*/input >> nth=27
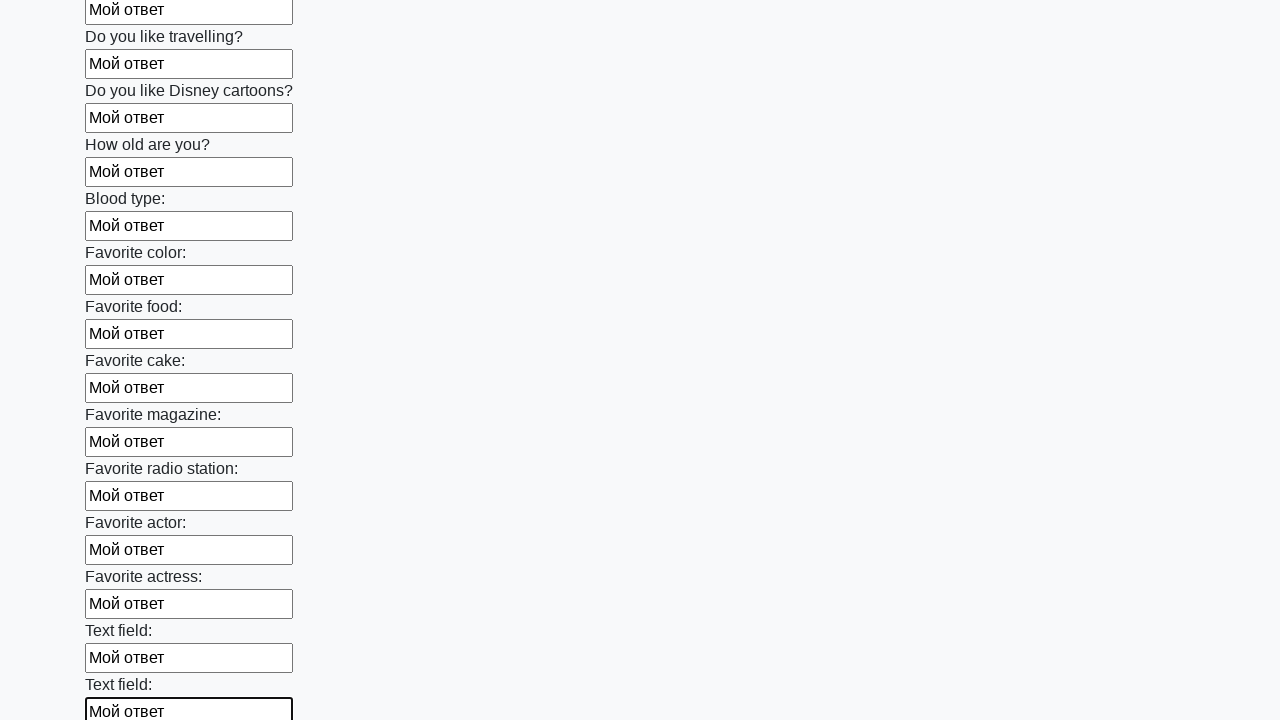

Filled input element with text 'Мой ответ' on xpath=//*/input >> nth=28
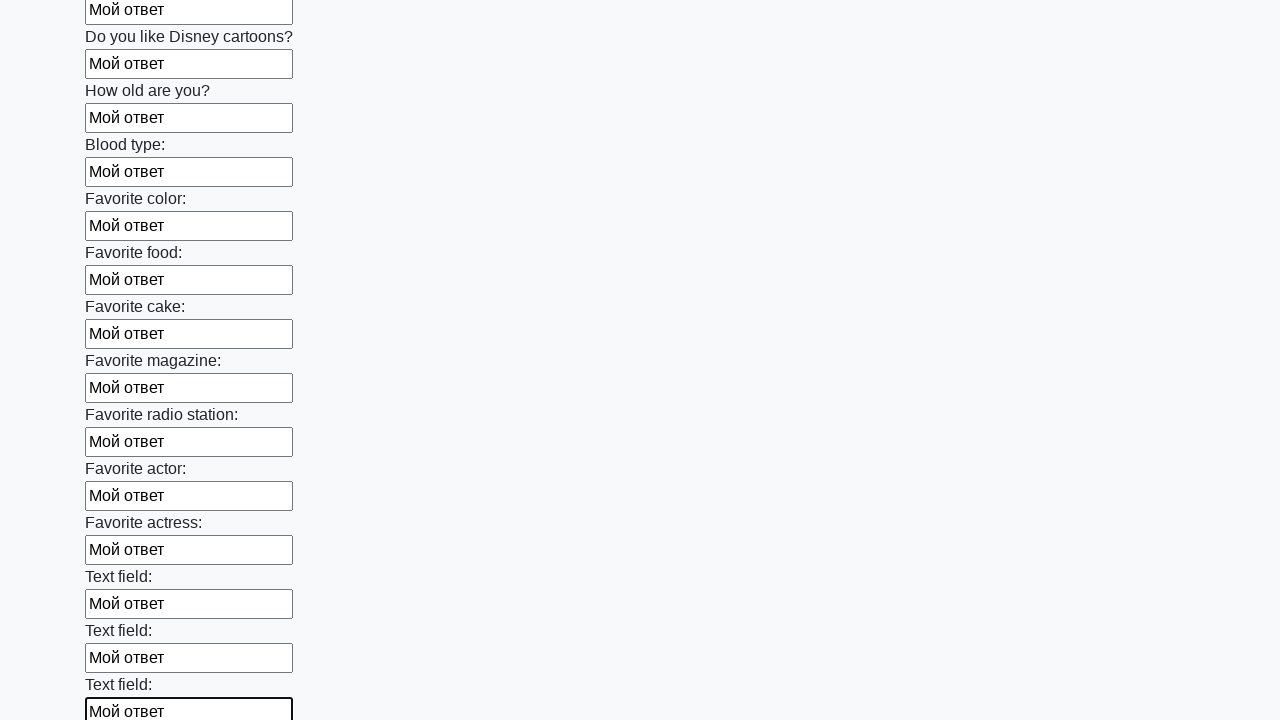

Filled input element with text 'Мой ответ' on xpath=//*/input >> nth=29
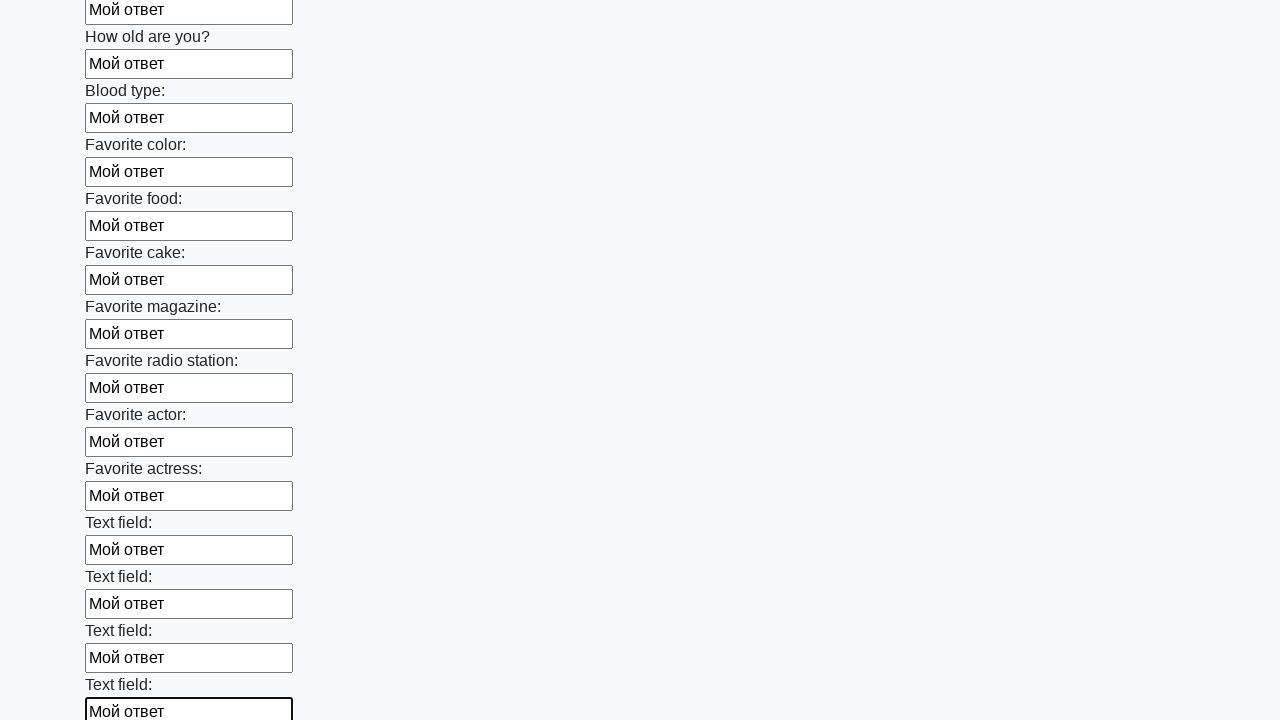

Filled input element with text 'Мой ответ' on xpath=//*/input >> nth=30
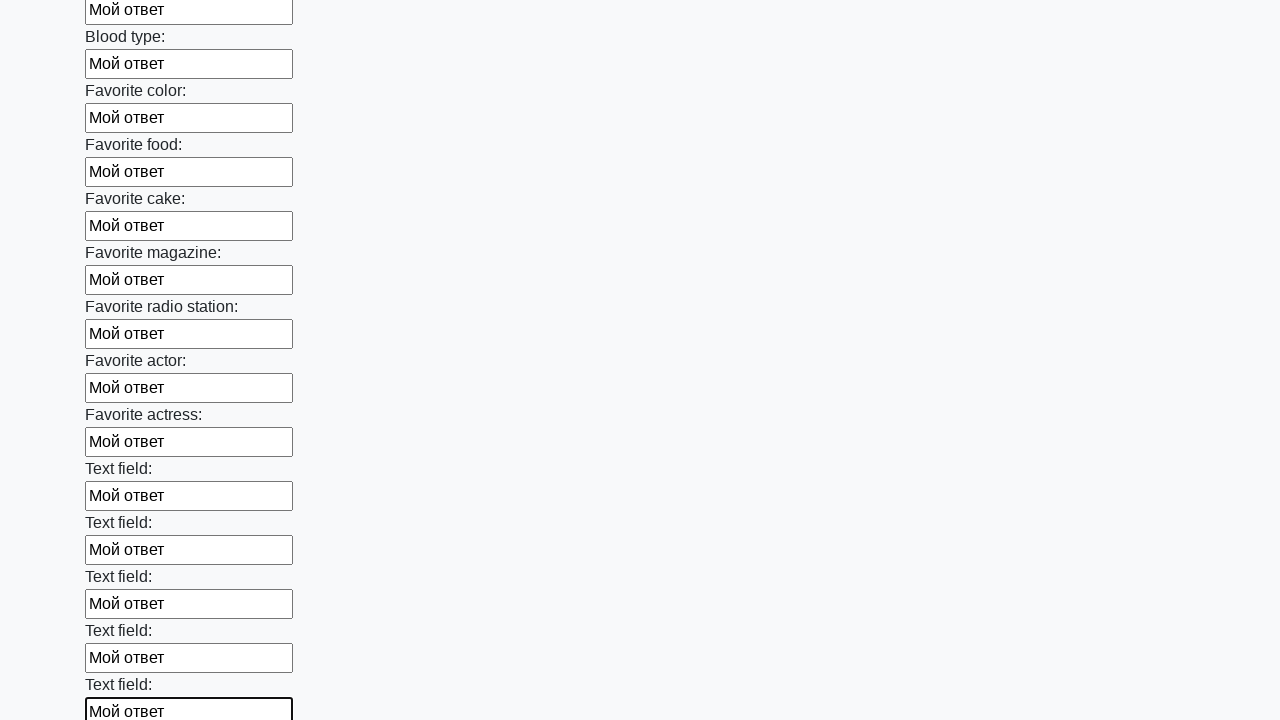

Filled input element with text 'Мой ответ' on xpath=//*/input >> nth=31
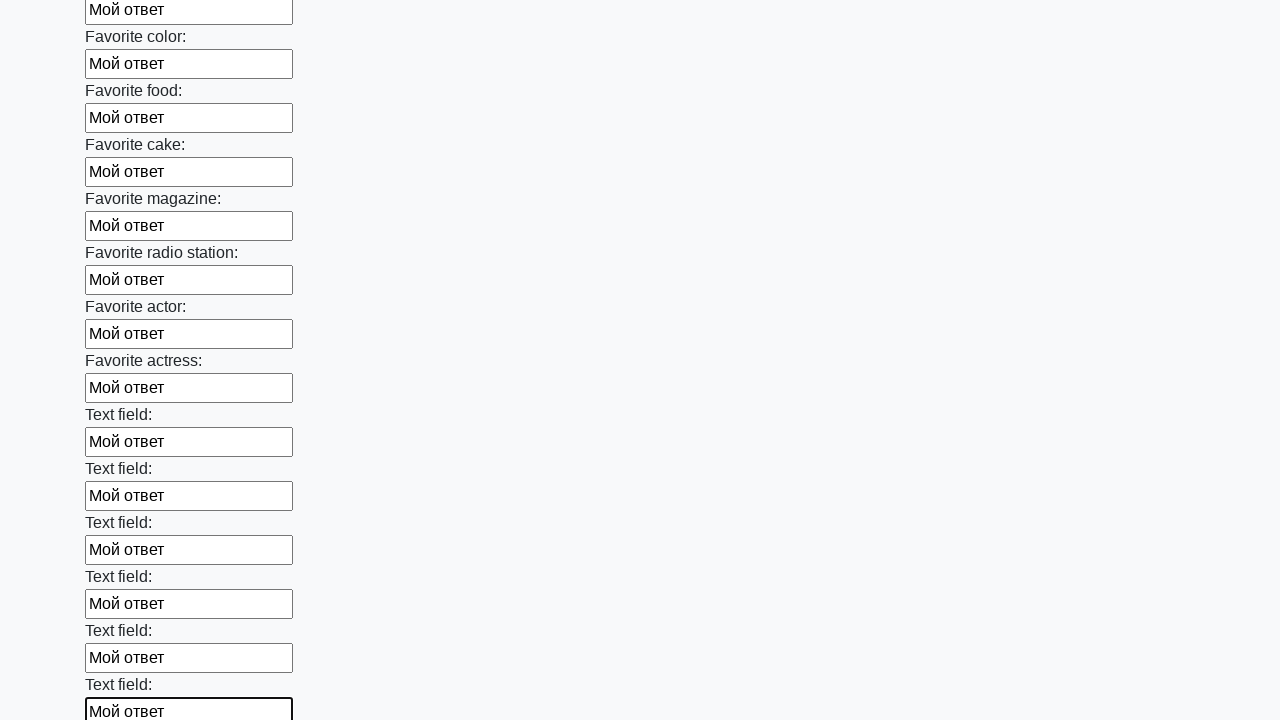

Filled input element with text 'Мой ответ' on xpath=//*/input >> nth=32
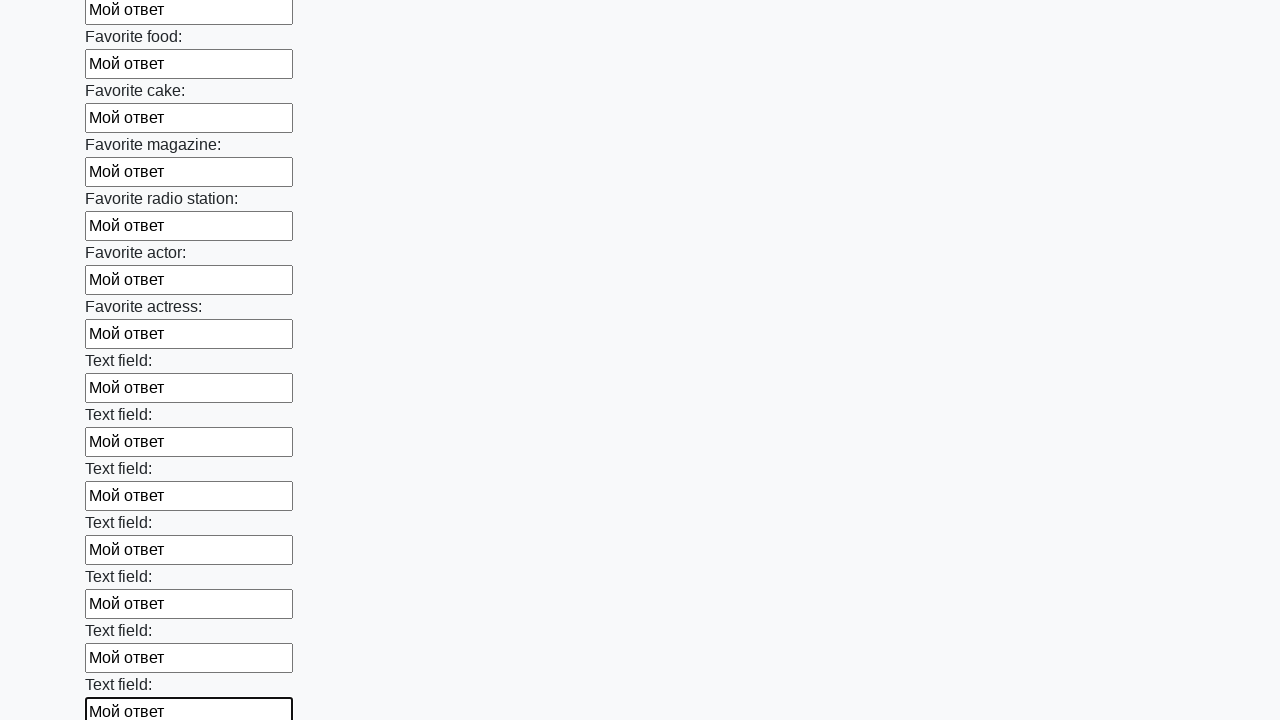

Filled input element with text 'Мой ответ' on xpath=//*/input >> nth=33
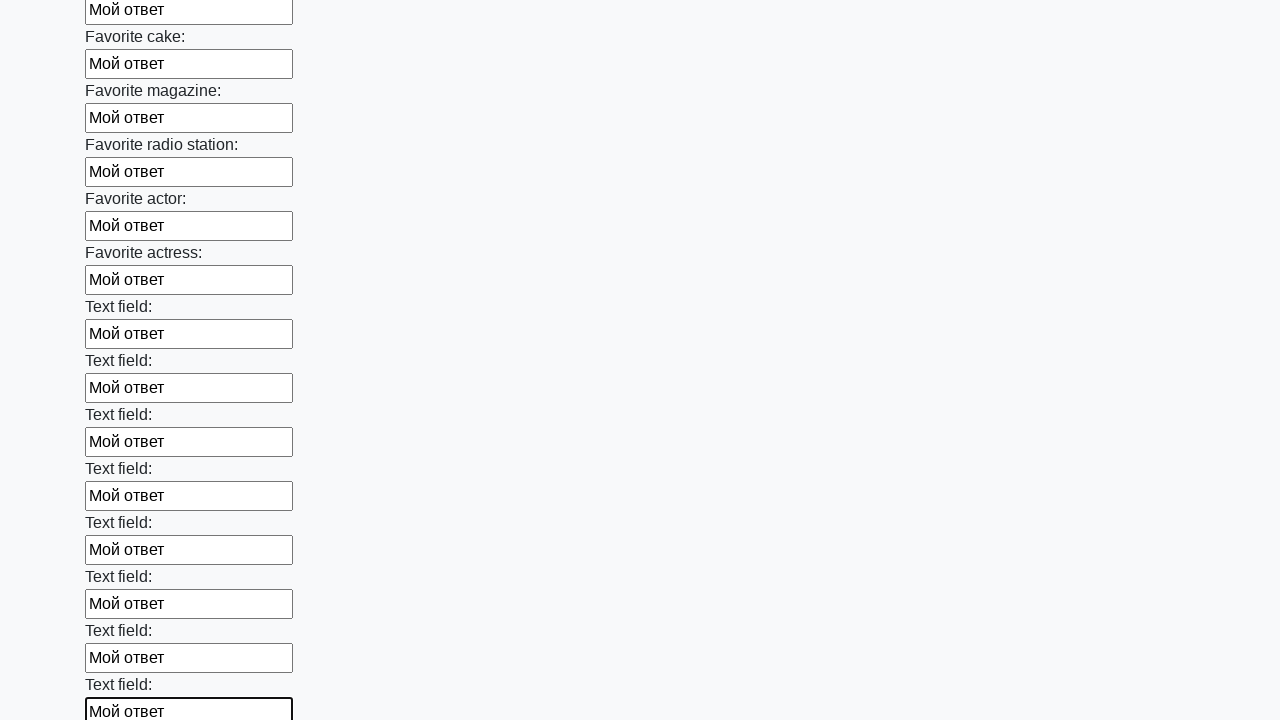

Filled input element with text 'Мой ответ' on xpath=//*/input >> nth=34
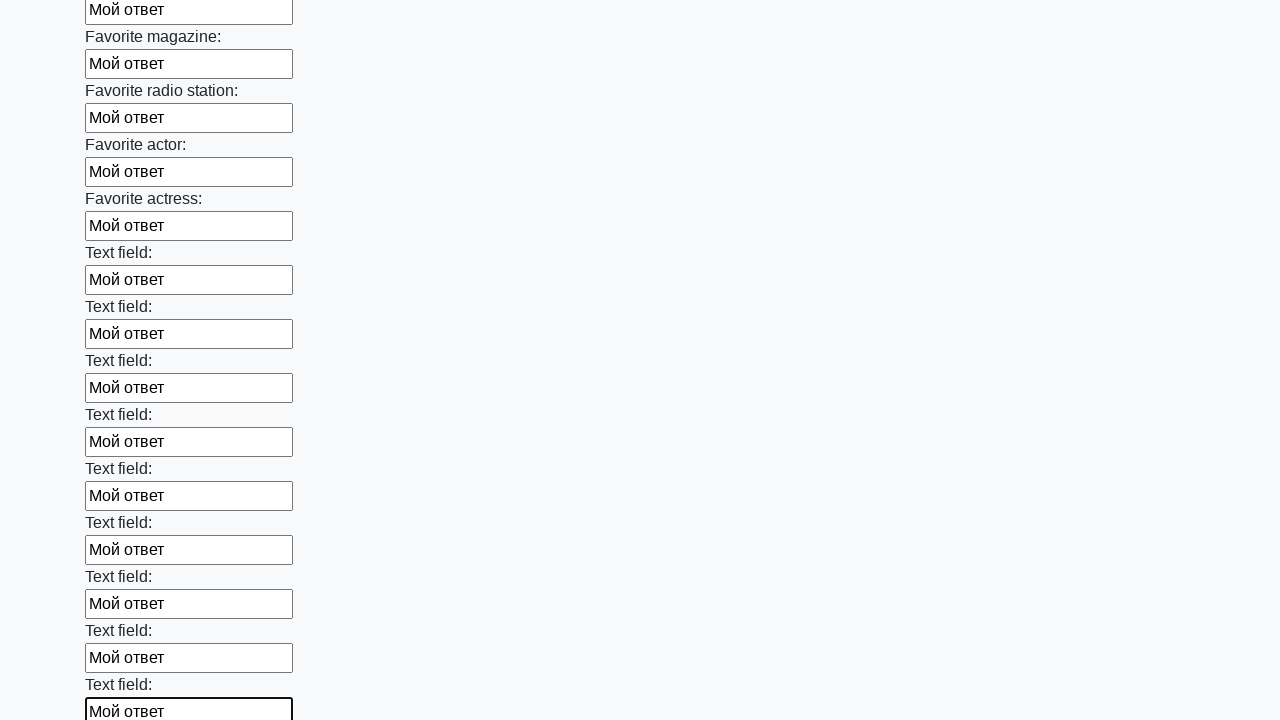

Filled input element with text 'Мой ответ' on xpath=//*/input >> nth=35
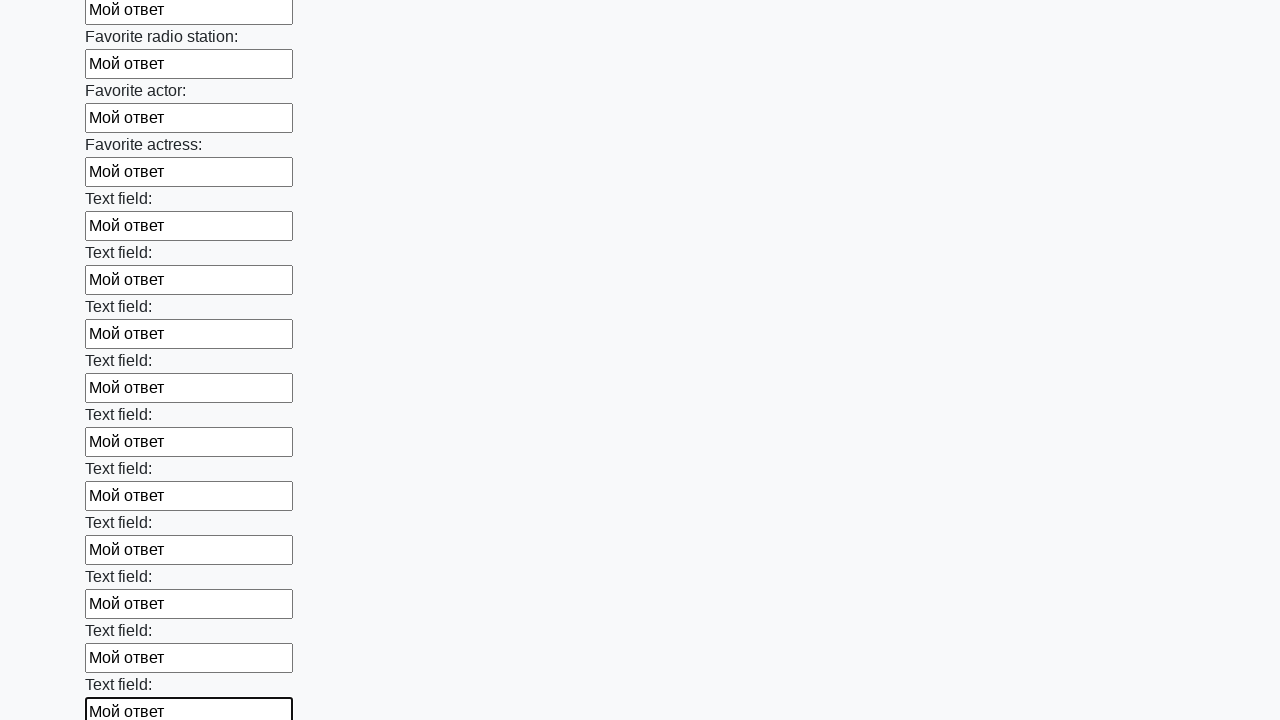

Filled input element with text 'Мой ответ' on xpath=//*/input >> nth=36
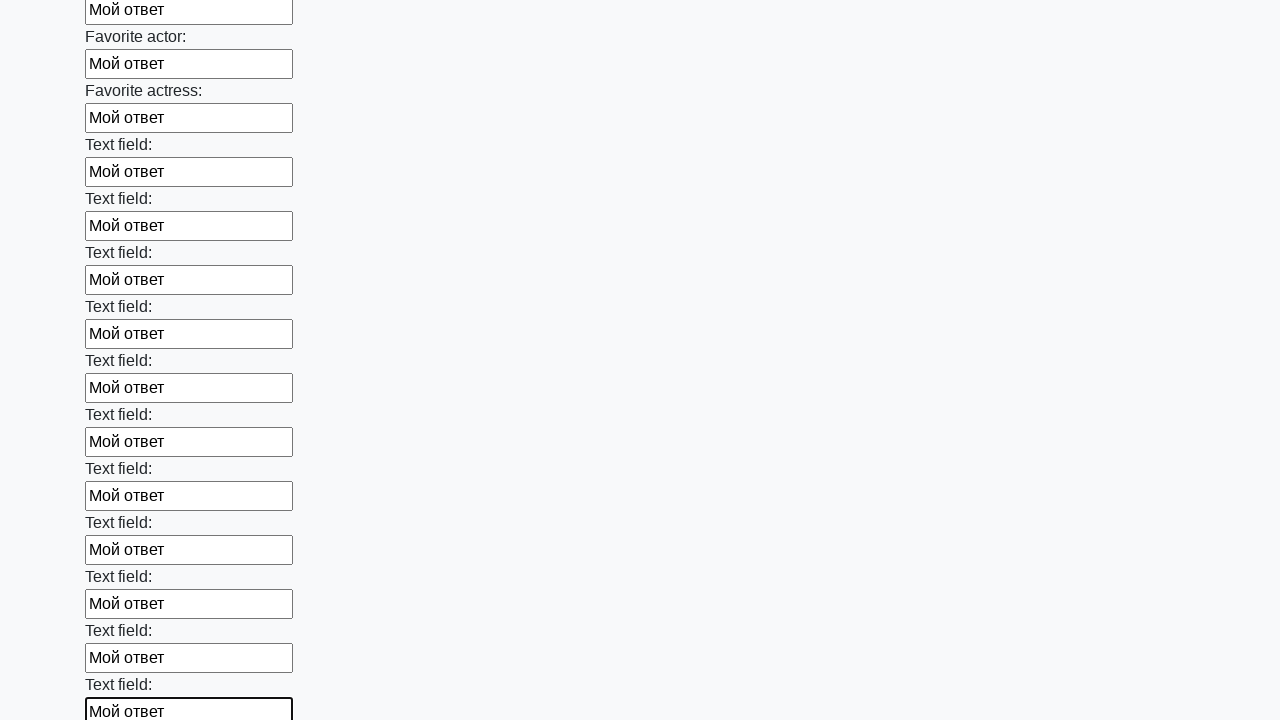

Filled input element with text 'Мой ответ' on xpath=//*/input >> nth=37
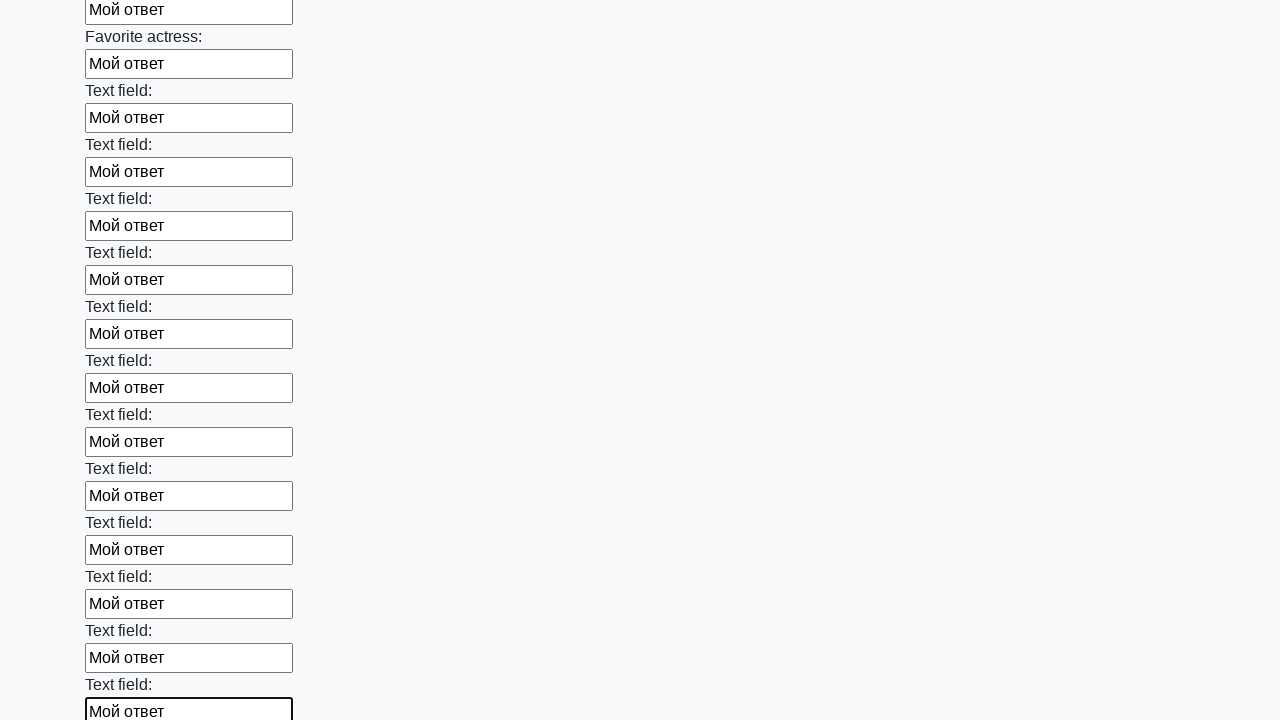

Filled input element with text 'Мой ответ' on xpath=//*/input >> nth=38
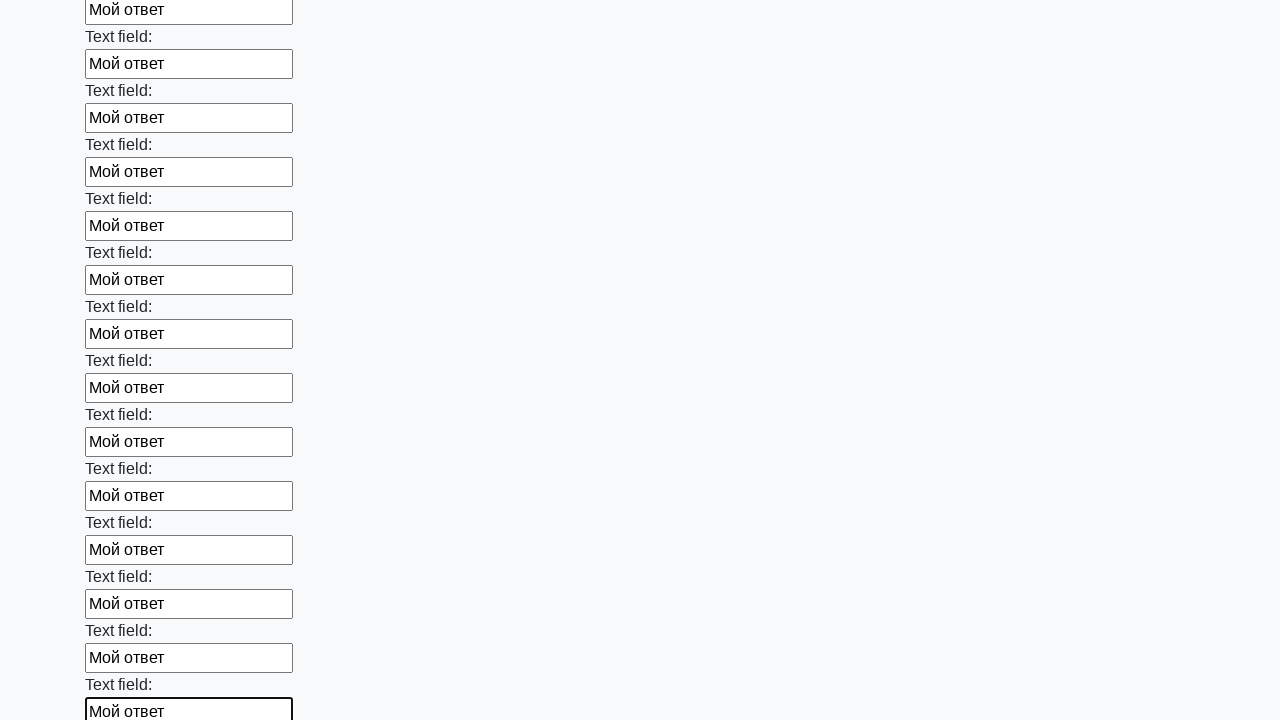

Filled input element with text 'Мой ответ' on xpath=//*/input >> nth=39
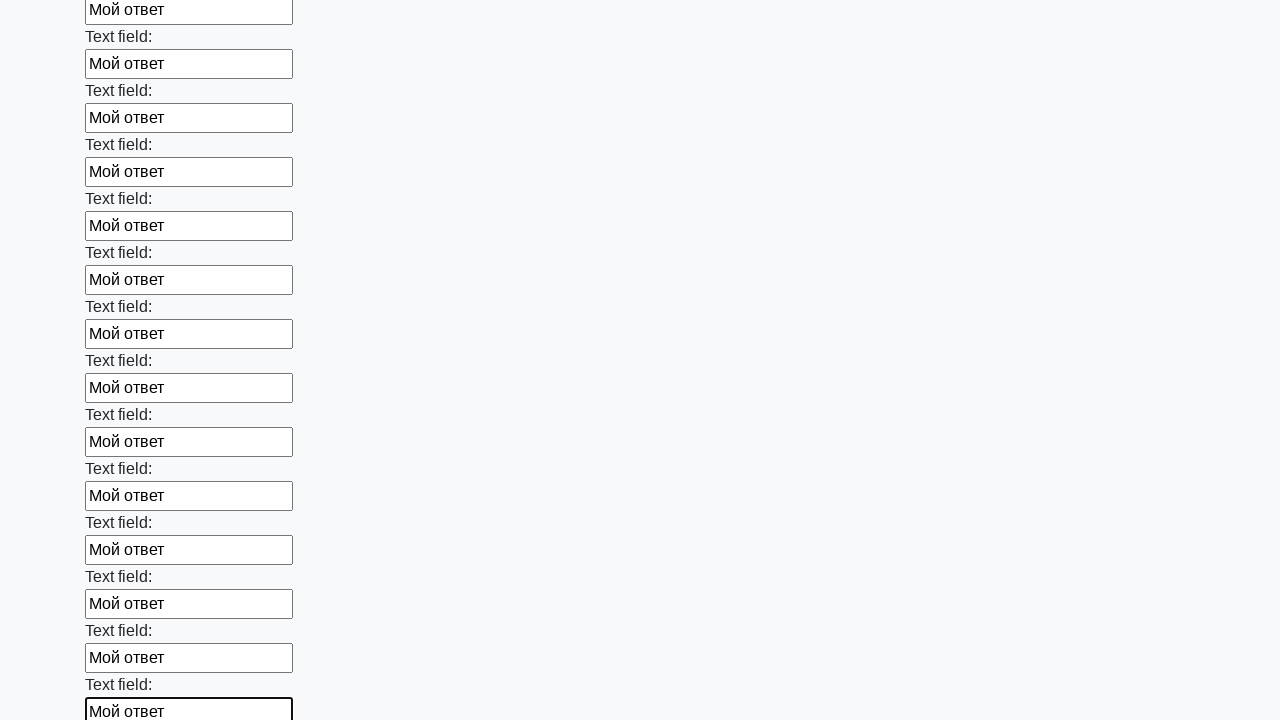

Filled input element with text 'Мой ответ' on xpath=//*/input >> nth=40
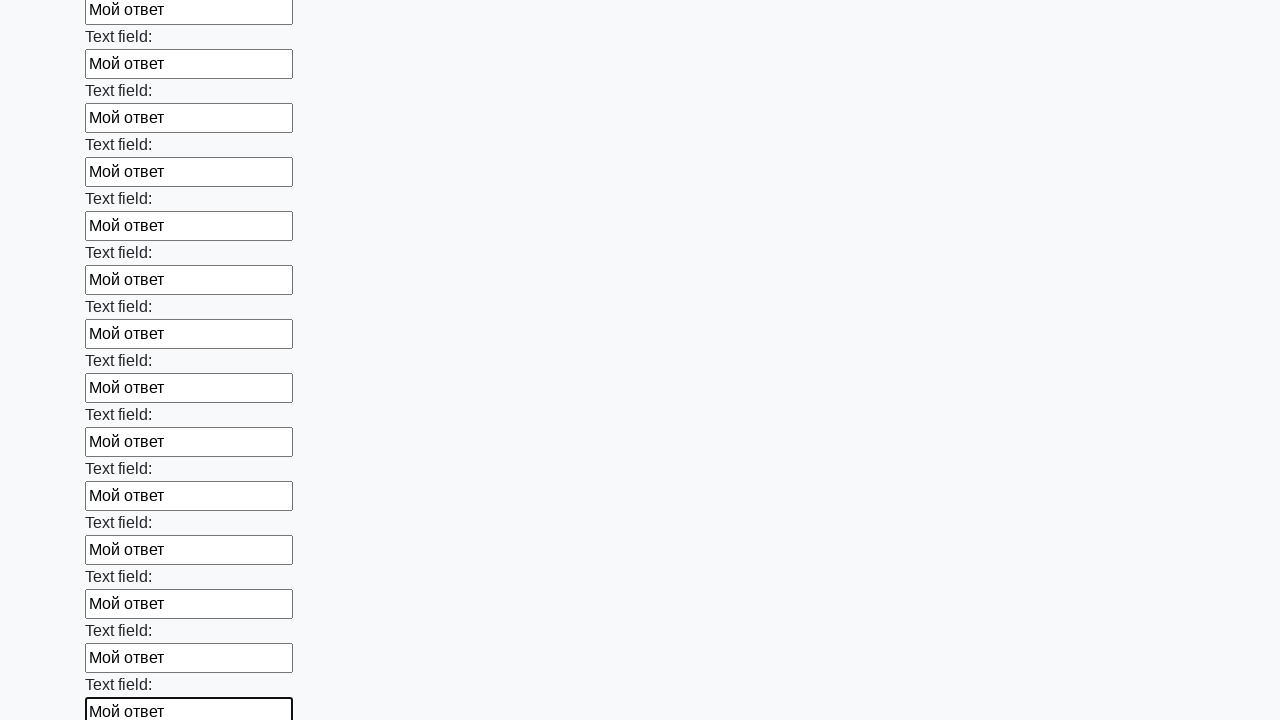

Filled input element with text 'Мой ответ' on xpath=//*/input >> nth=41
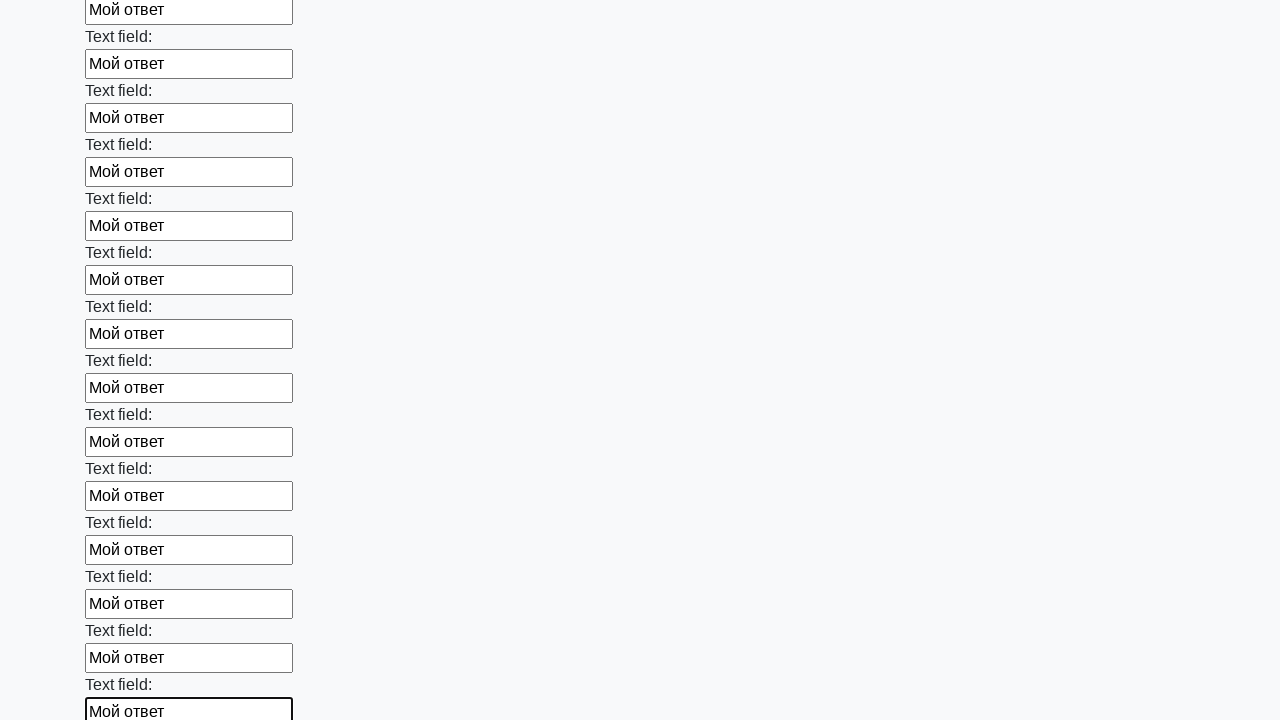

Filled input element with text 'Мой ответ' on xpath=//*/input >> nth=42
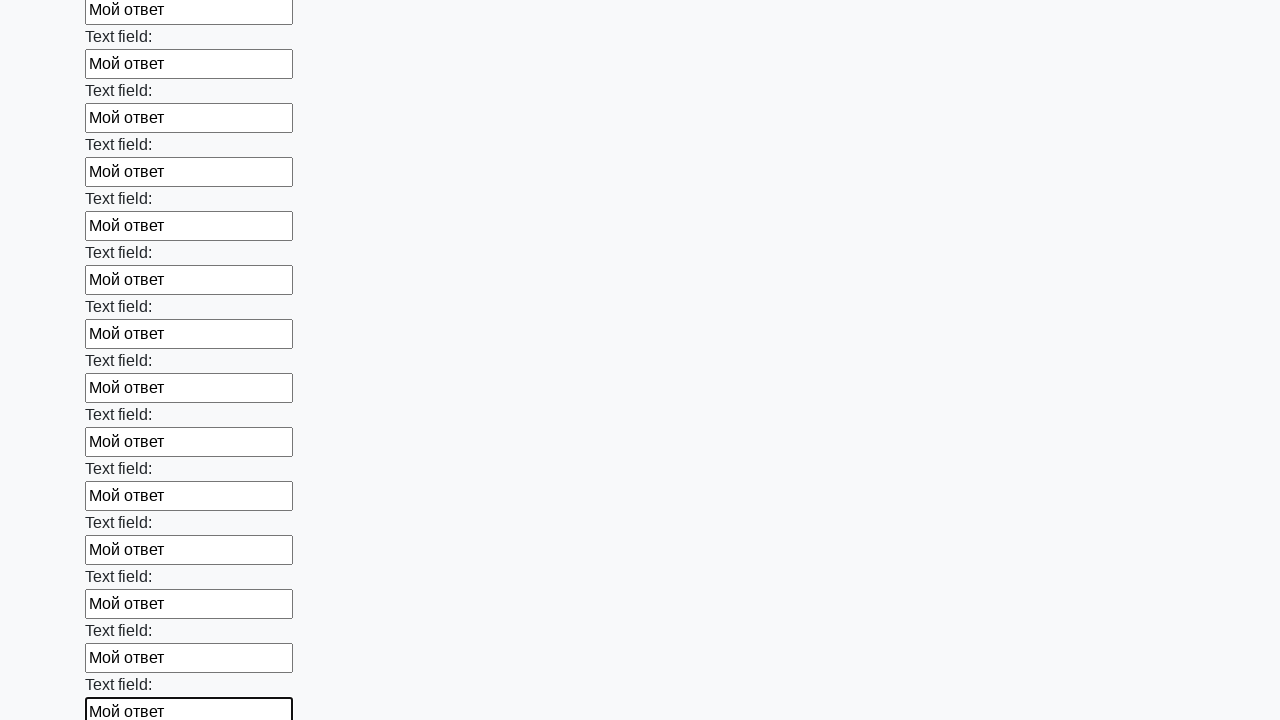

Filled input element with text 'Мой ответ' on xpath=//*/input >> nth=43
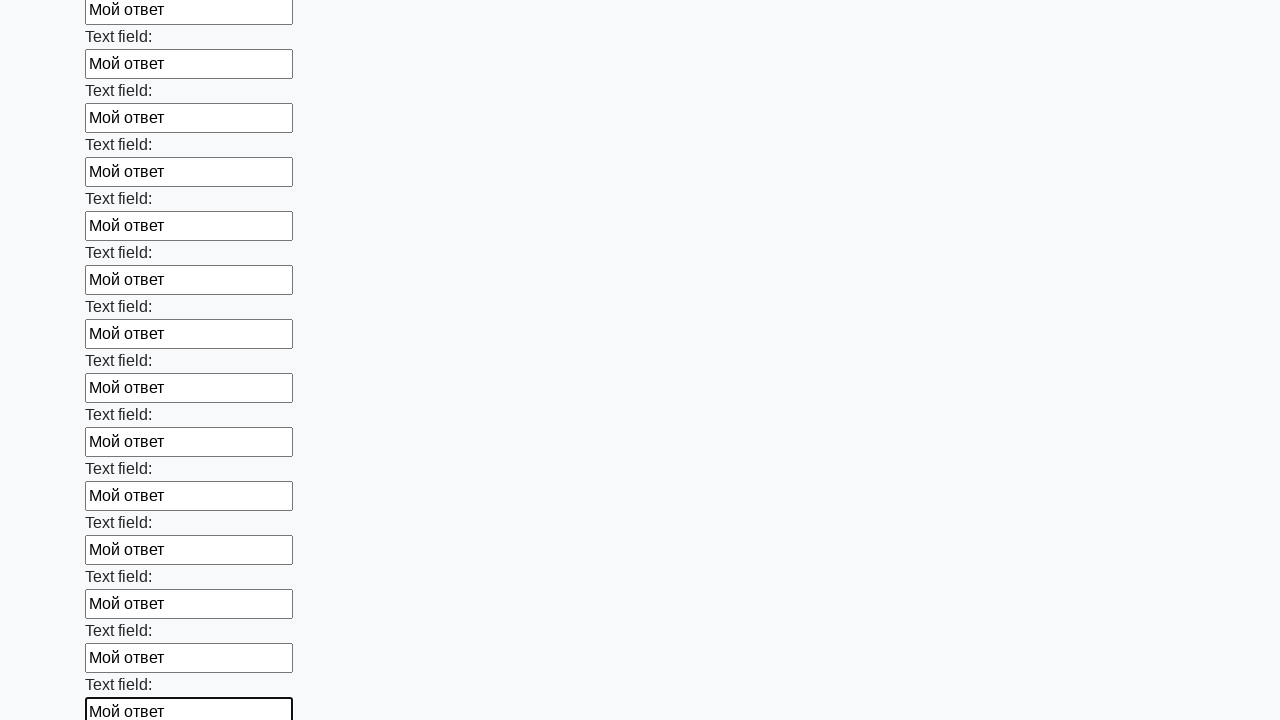

Filled input element with text 'Мой ответ' on xpath=//*/input >> nth=44
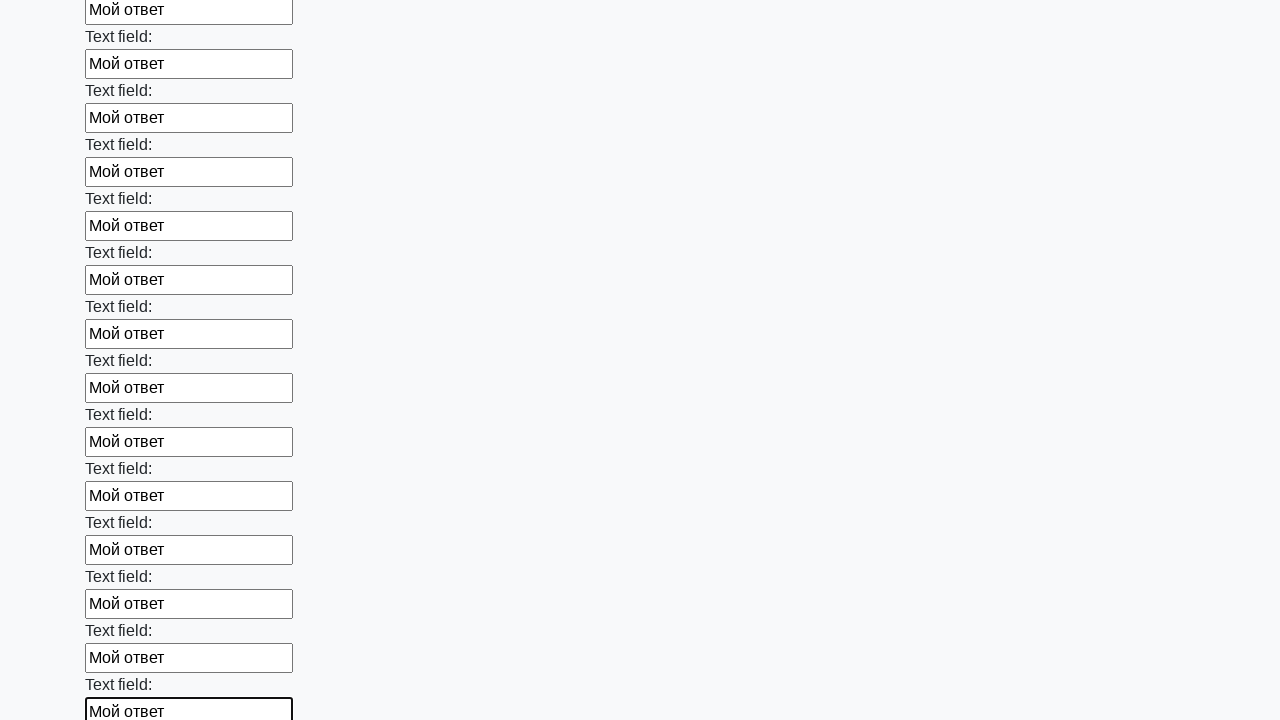

Filled input element with text 'Мой ответ' on xpath=//*/input >> nth=45
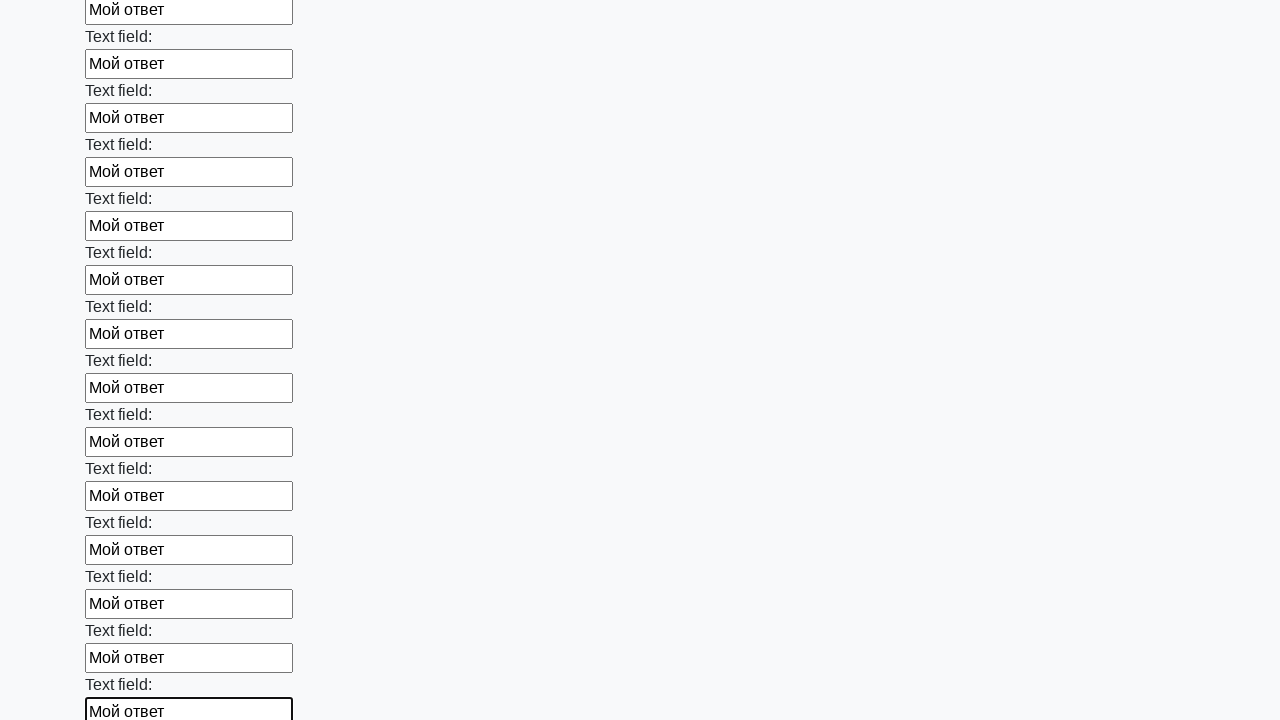

Filled input element with text 'Мой ответ' on xpath=//*/input >> nth=46
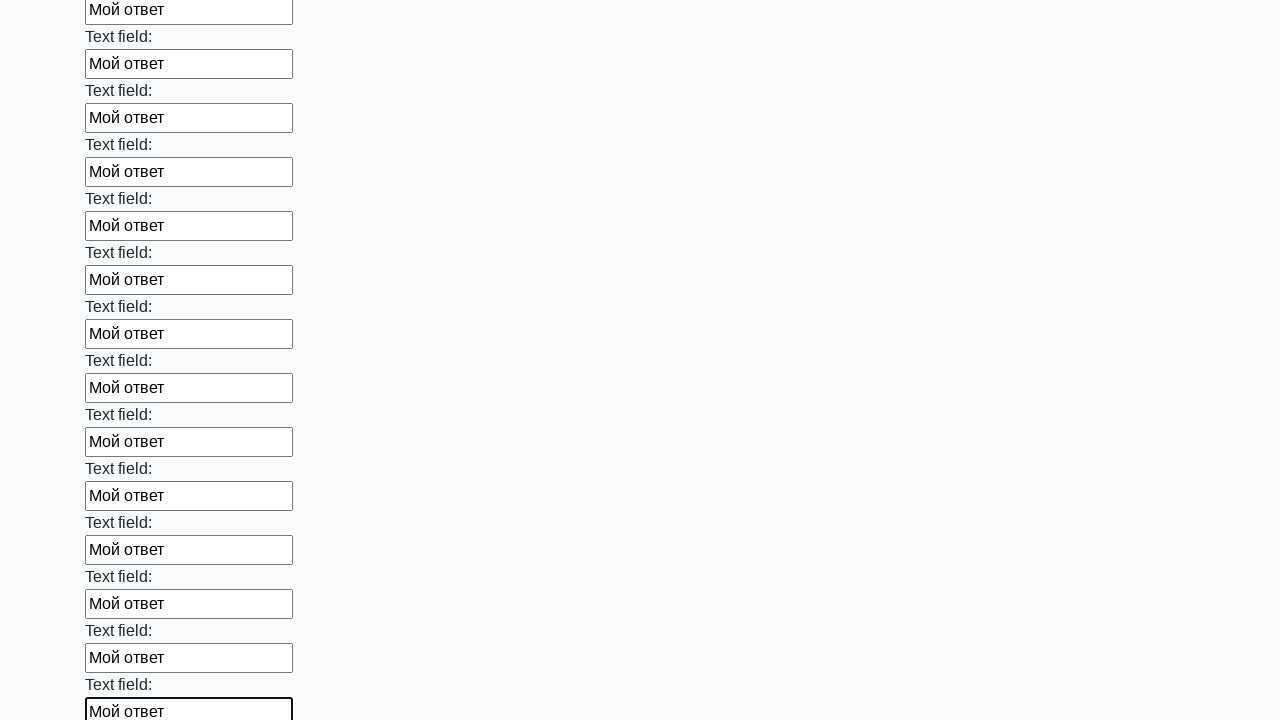

Filled input element with text 'Мой ответ' on xpath=//*/input >> nth=47
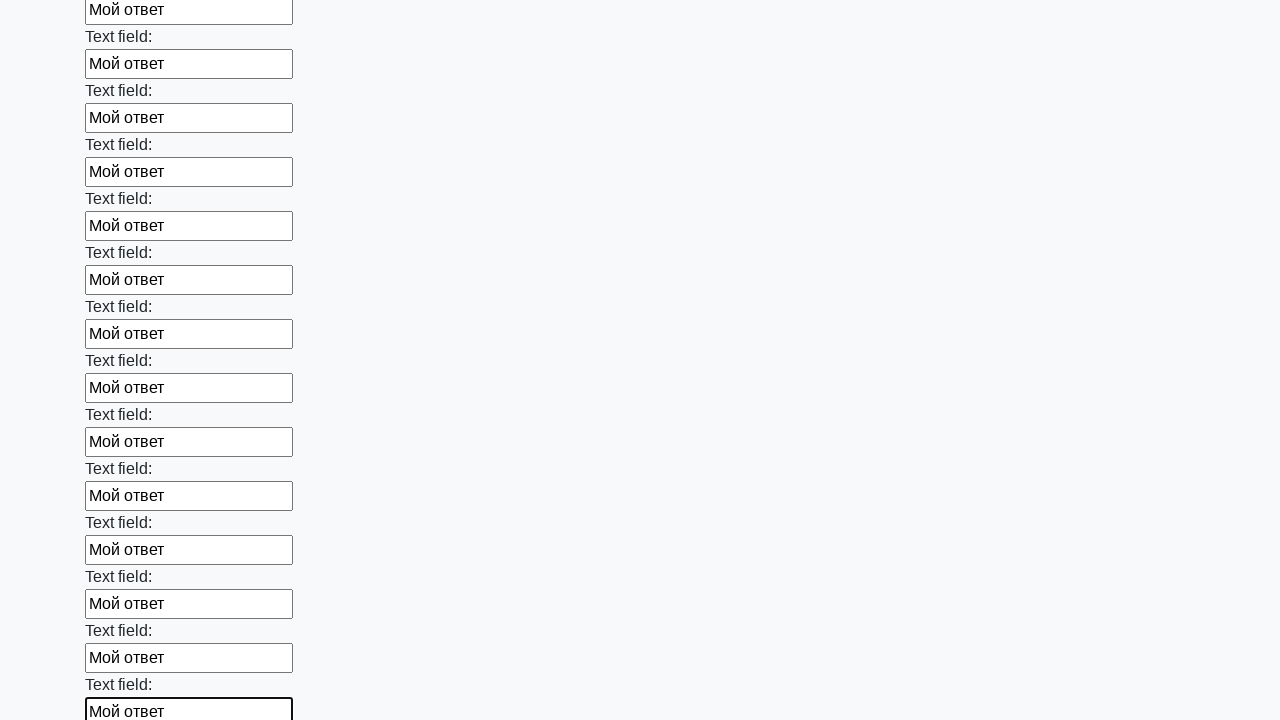

Filled input element with text 'Мой ответ' on xpath=//*/input >> nth=48
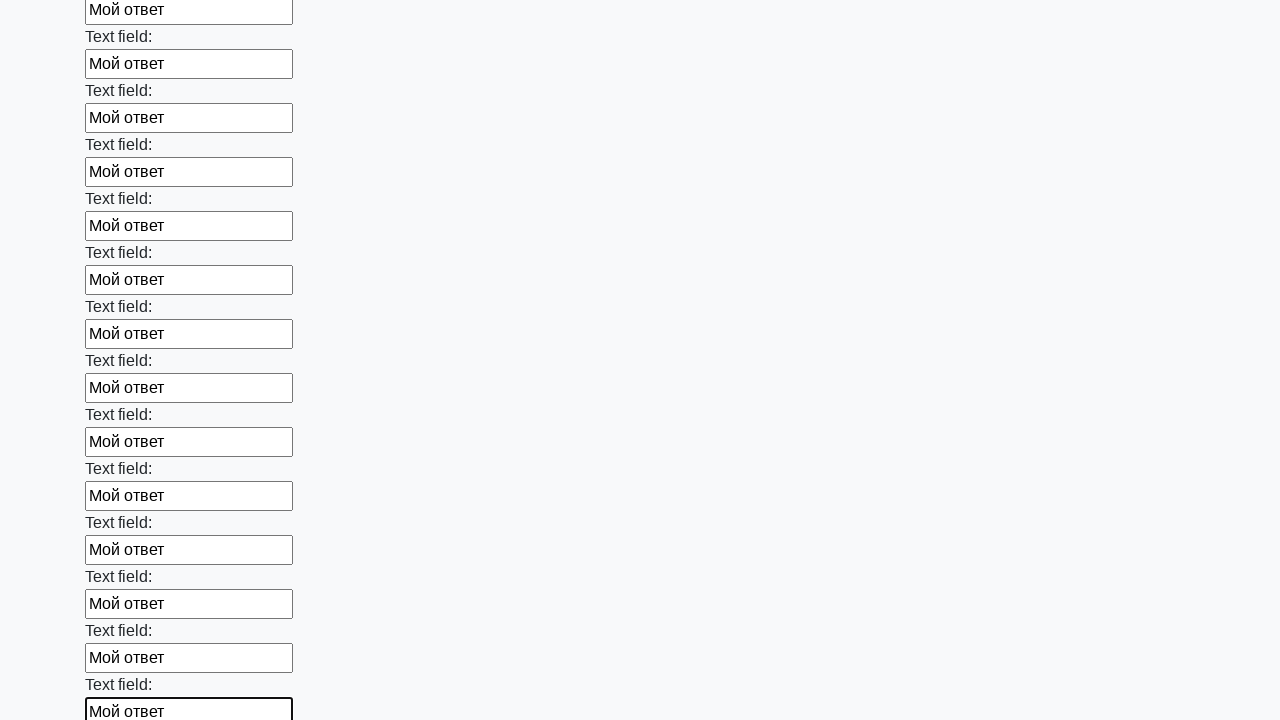

Filled input element with text 'Мой ответ' on xpath=//*/input >> nth=49
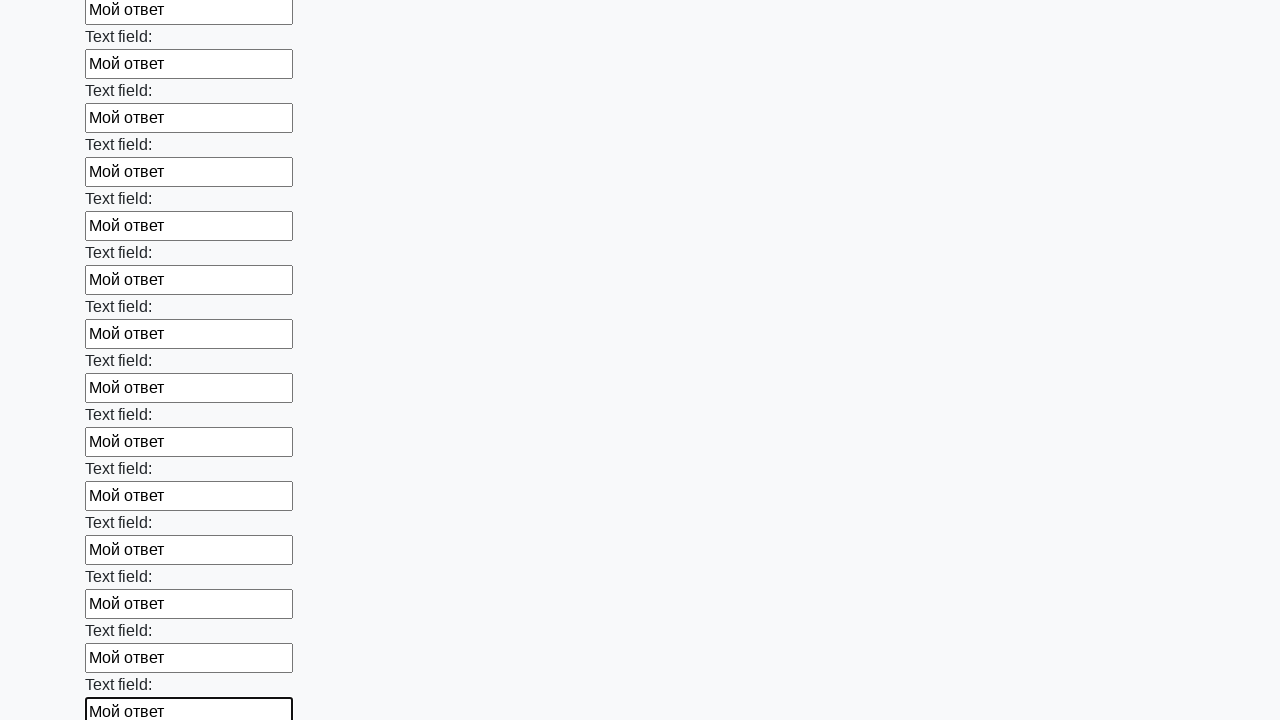

Filled input element with text 'Мой ответ' on xpath=//*/input >> nth=50
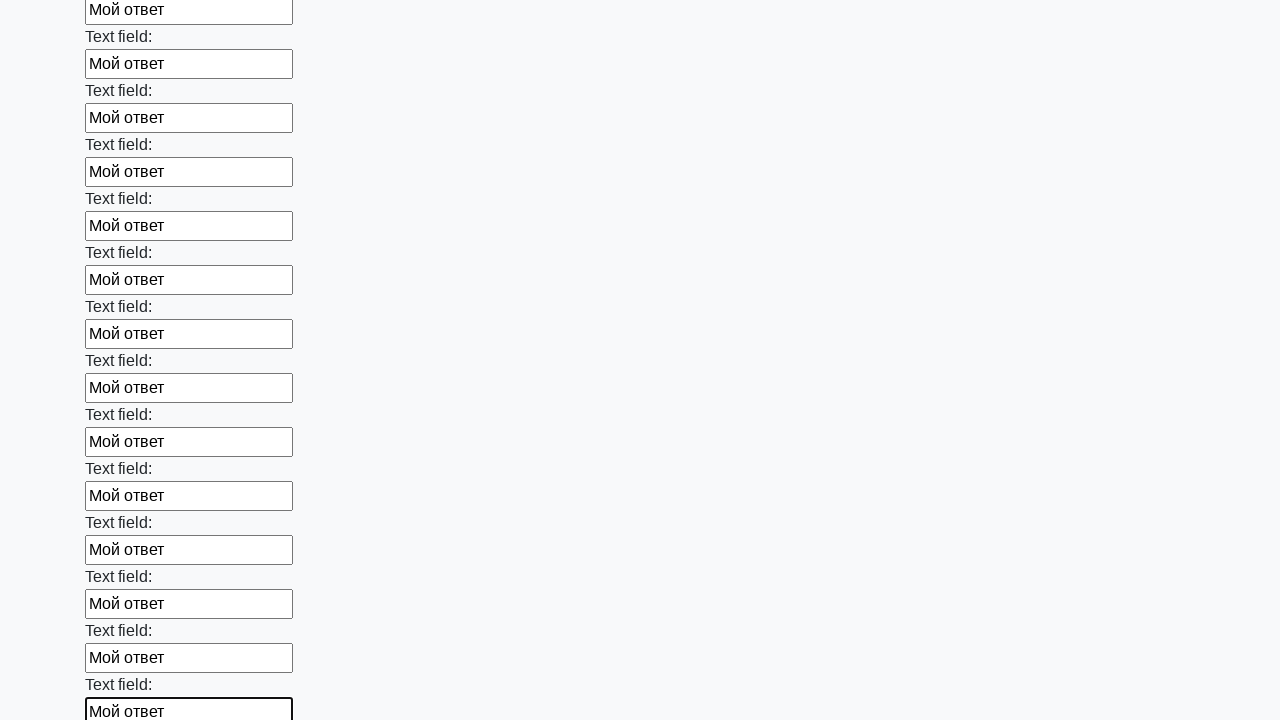

Filled input element with text 'Мой ответ' on xpath=//*/input >> nth=51
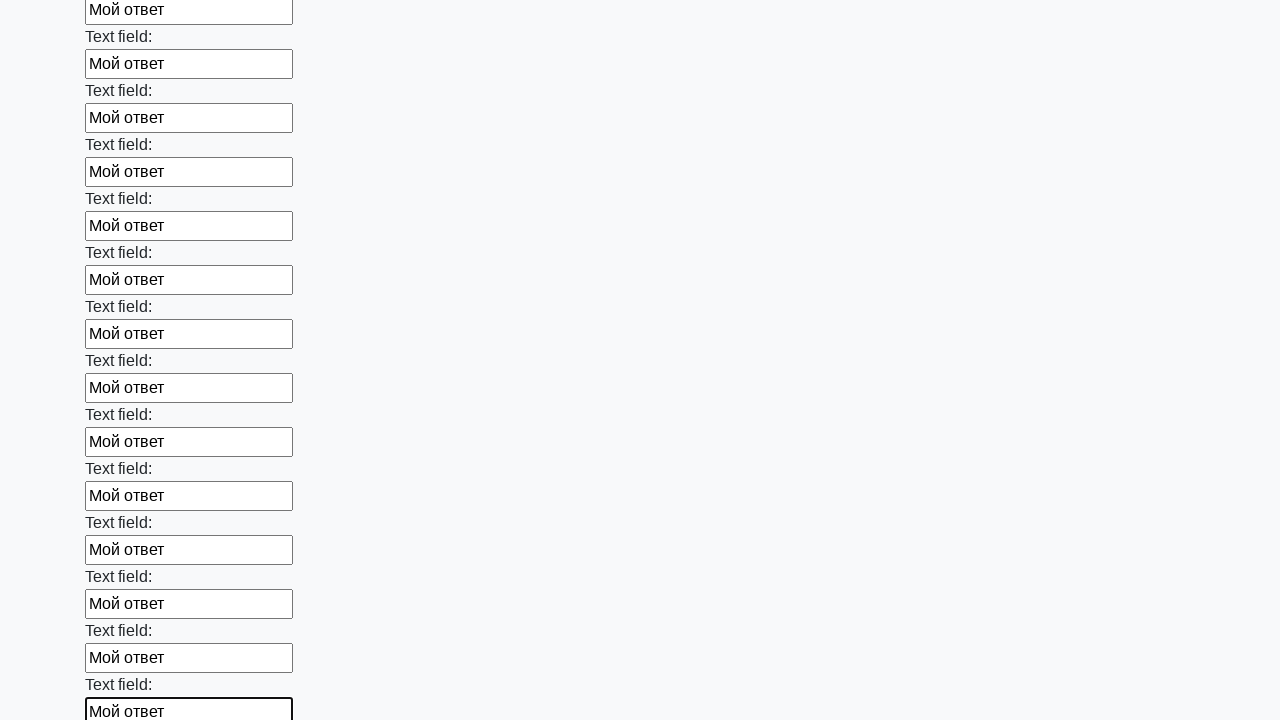

Filled input element with text 'Мой ответ' on xpath=//*/input >> nth=52
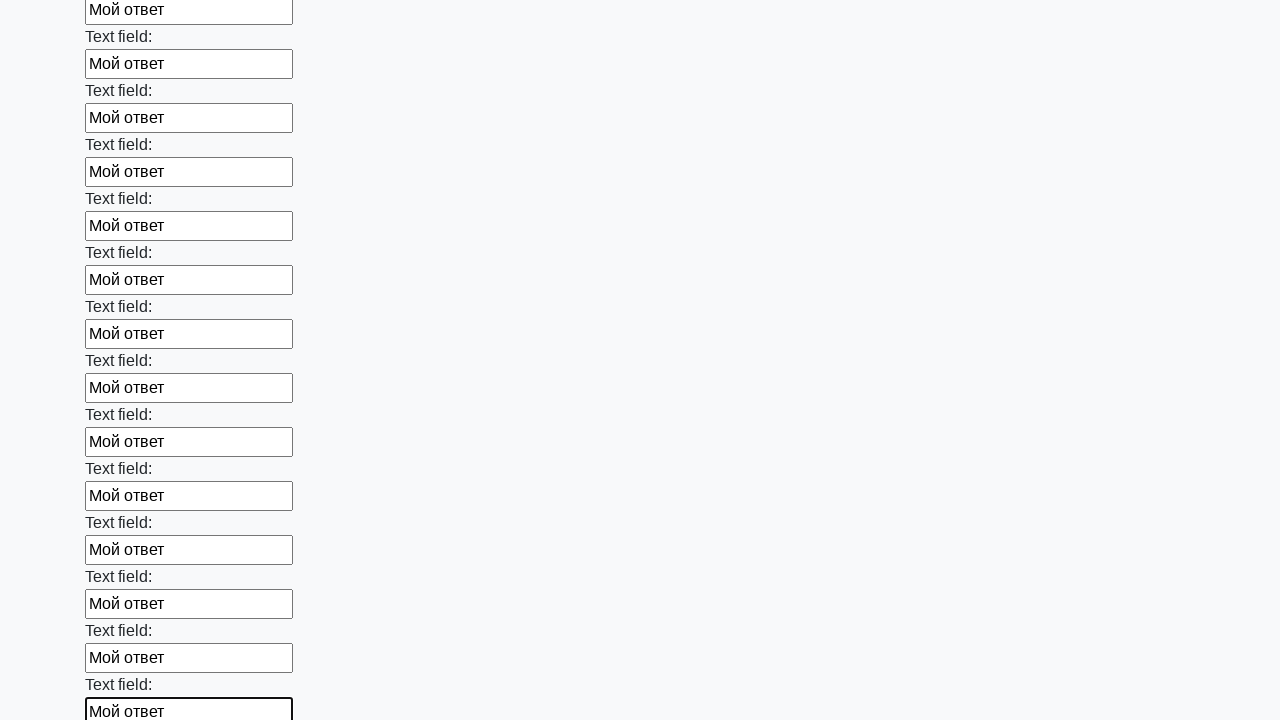

Filled input element with text 'Мой ответ' on xpath=//*/input >> nth=53
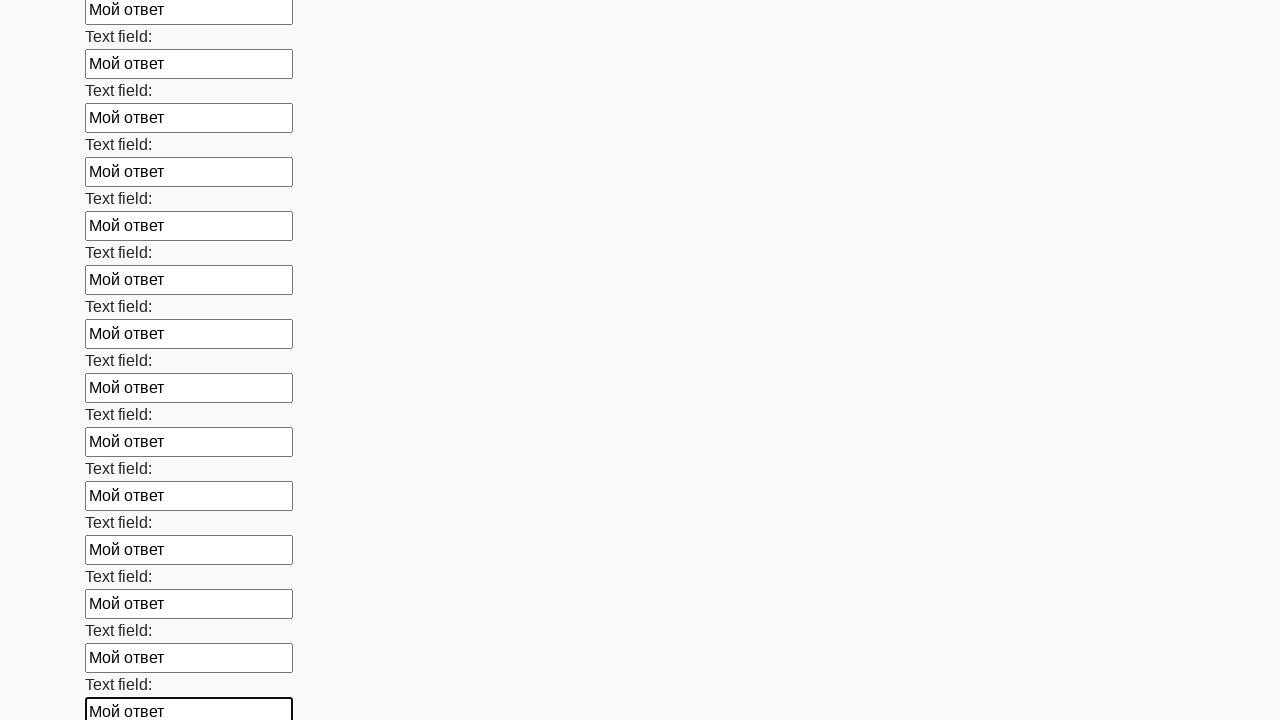

Filled input element with text 'Мой ответ' on xpath=//*/input >> nth=54
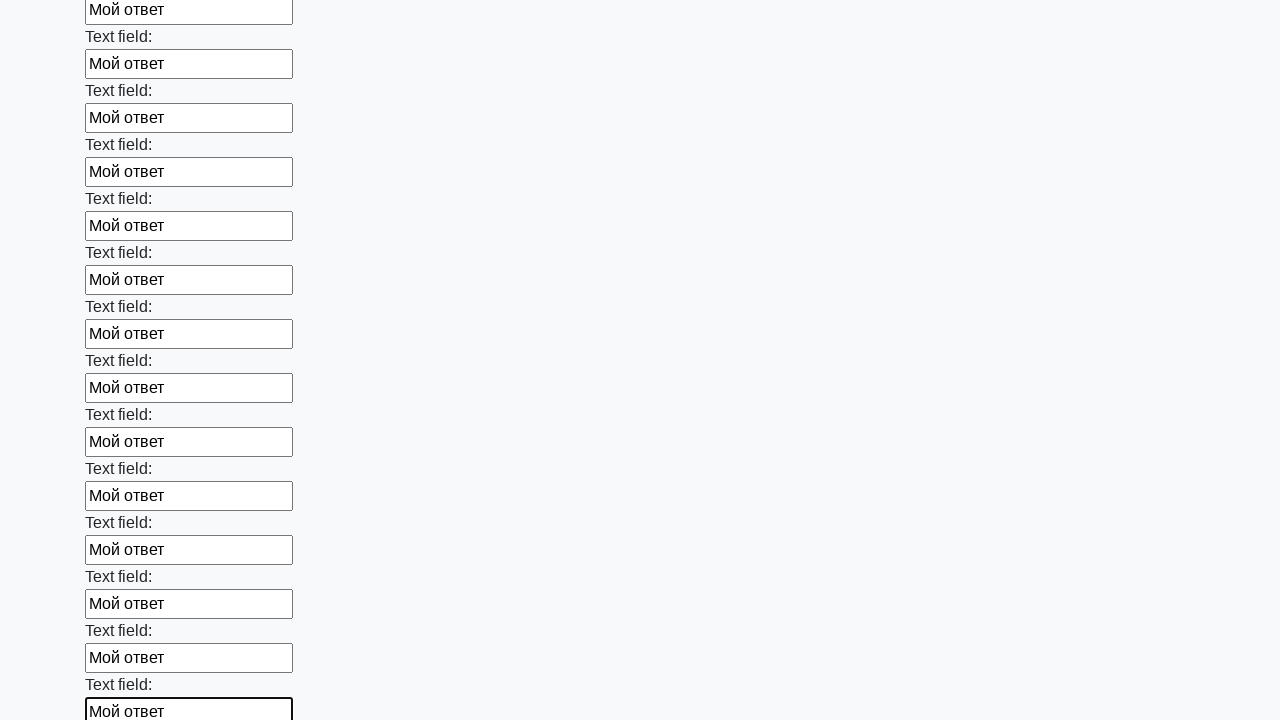

Filled input element with text 'Мой ответ' on xpath=//*/input >> nth=55
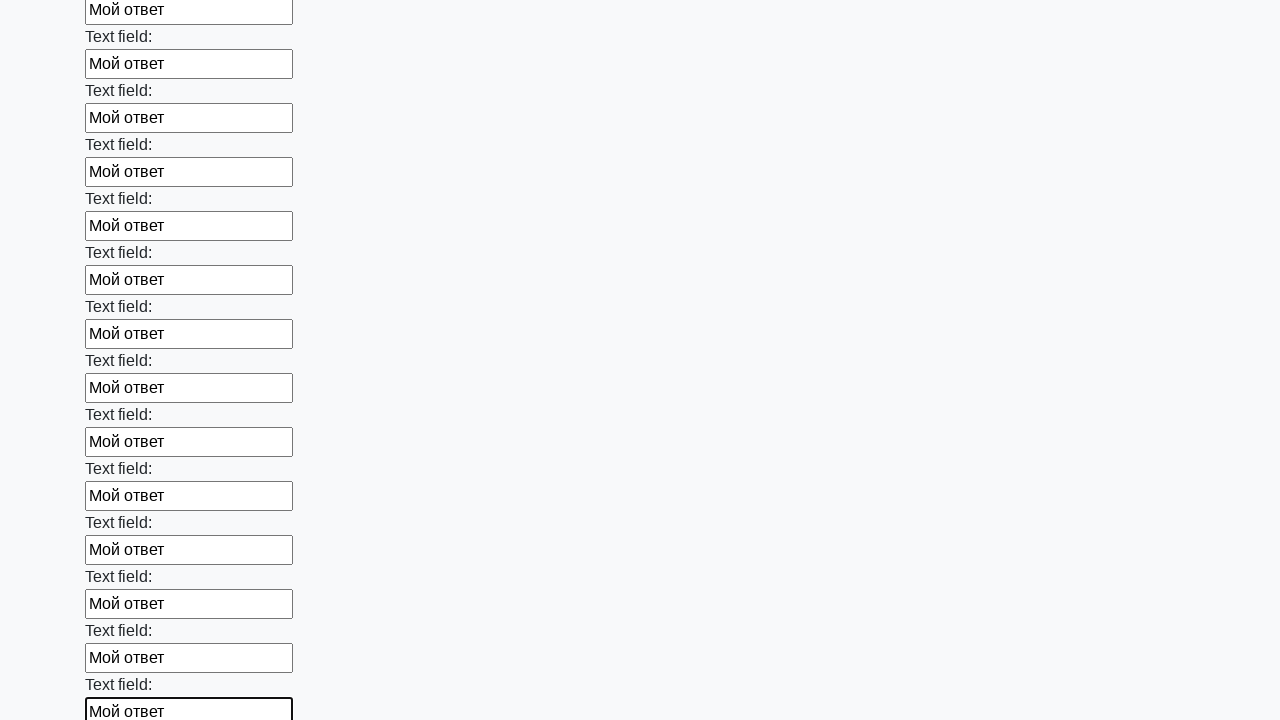

Filled input element with text 'Мой ответ' on xpath=//*/input >> nth=56
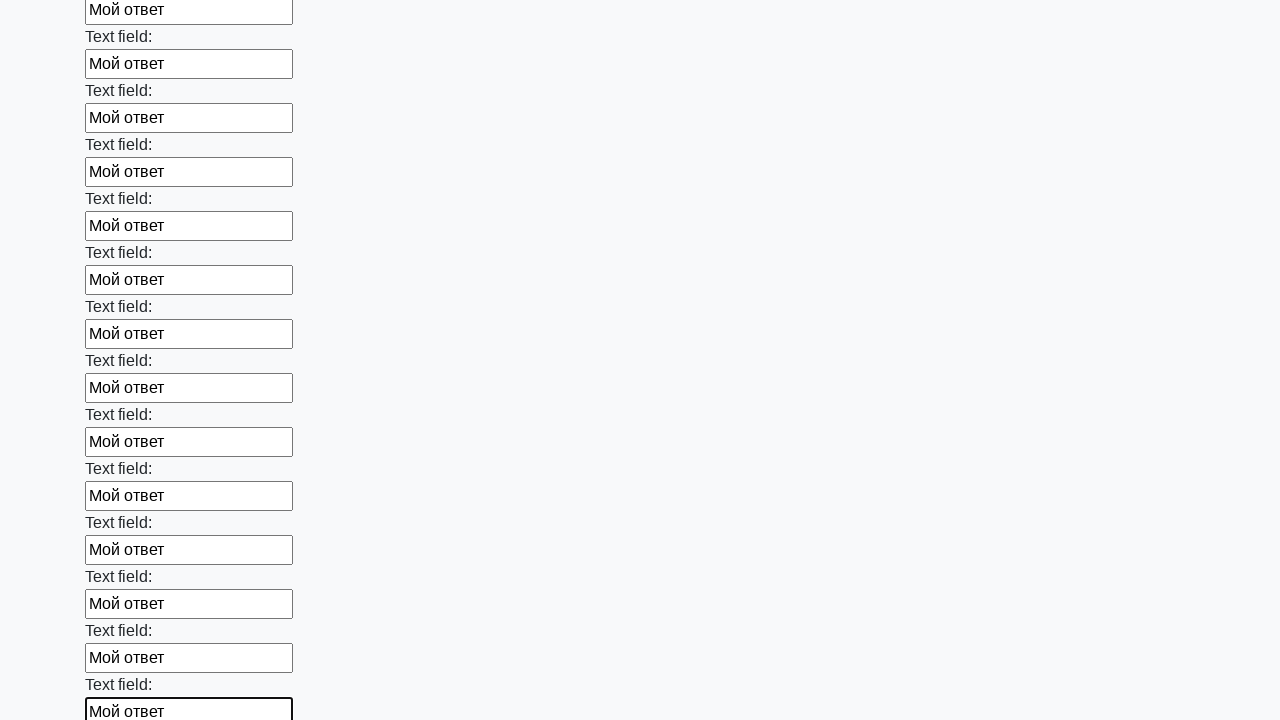

Filled input element with text 'Мой ответ' on xpath=//*/input >> nth=57
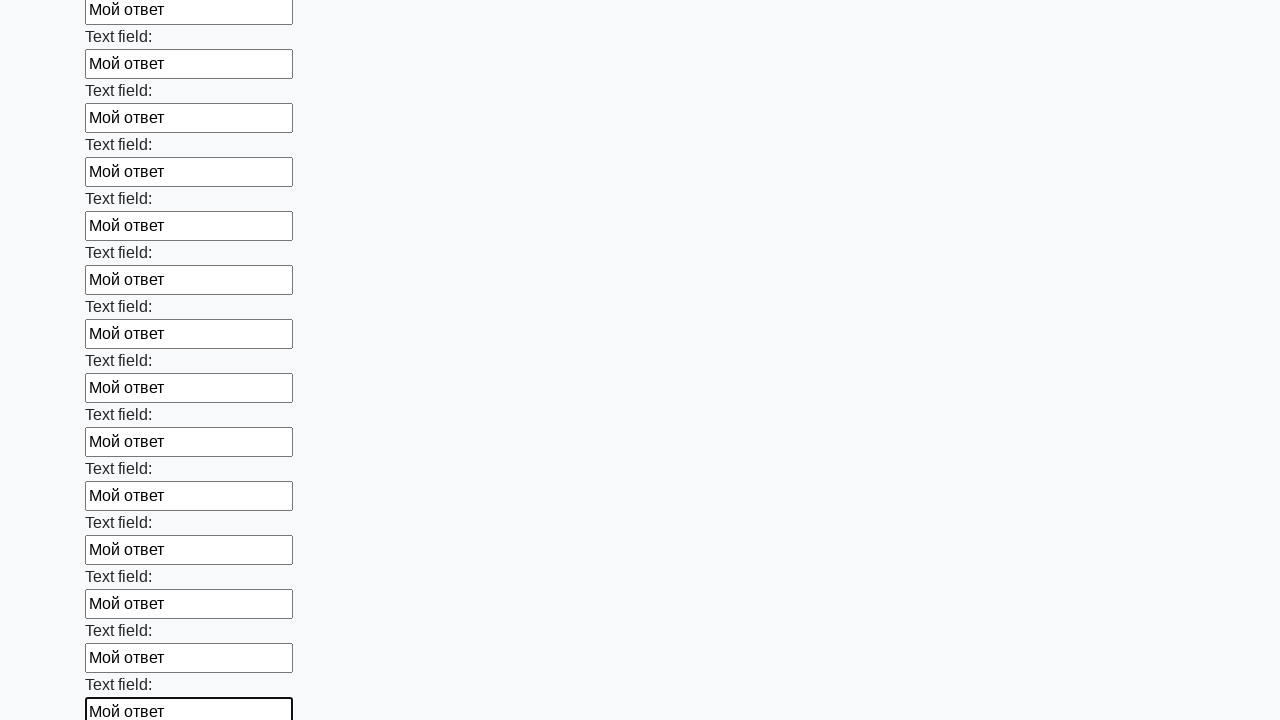

Filled input element with text 'Мой ответ' on xpath=//*/input >> nth=58
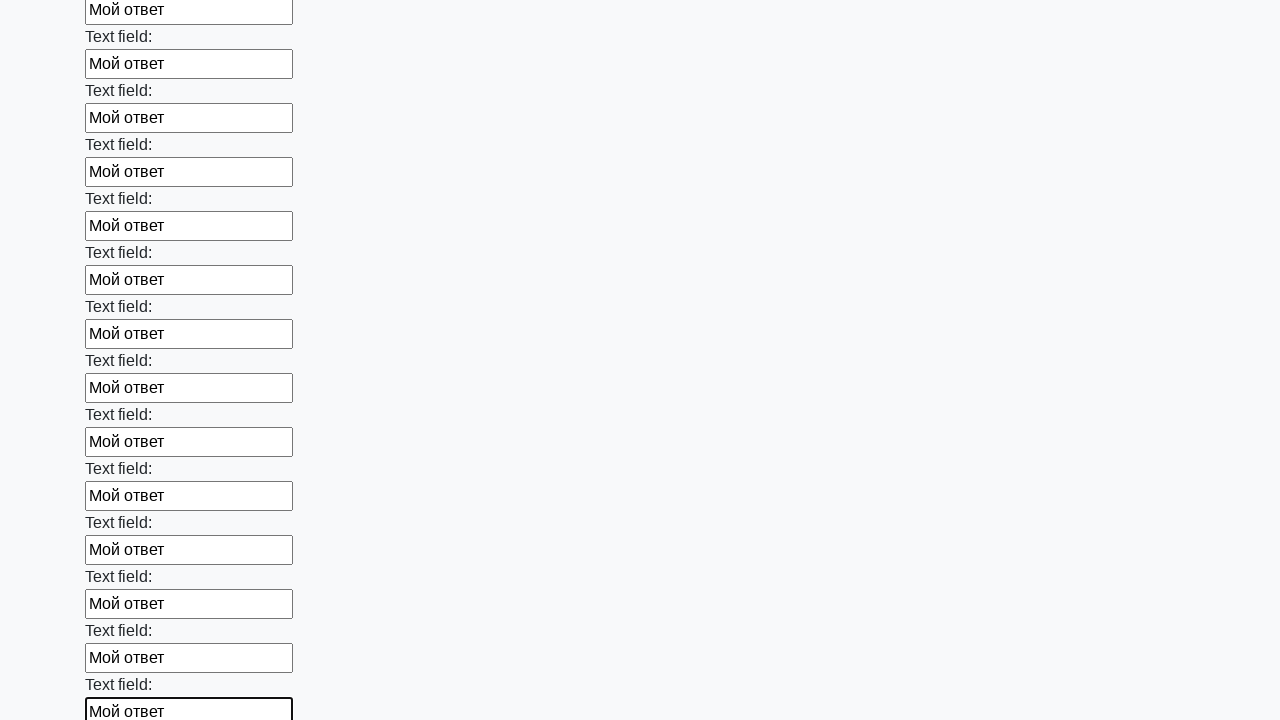

Filled input element with text 'Мой ответ' on xpath=//*/input >> nth=59
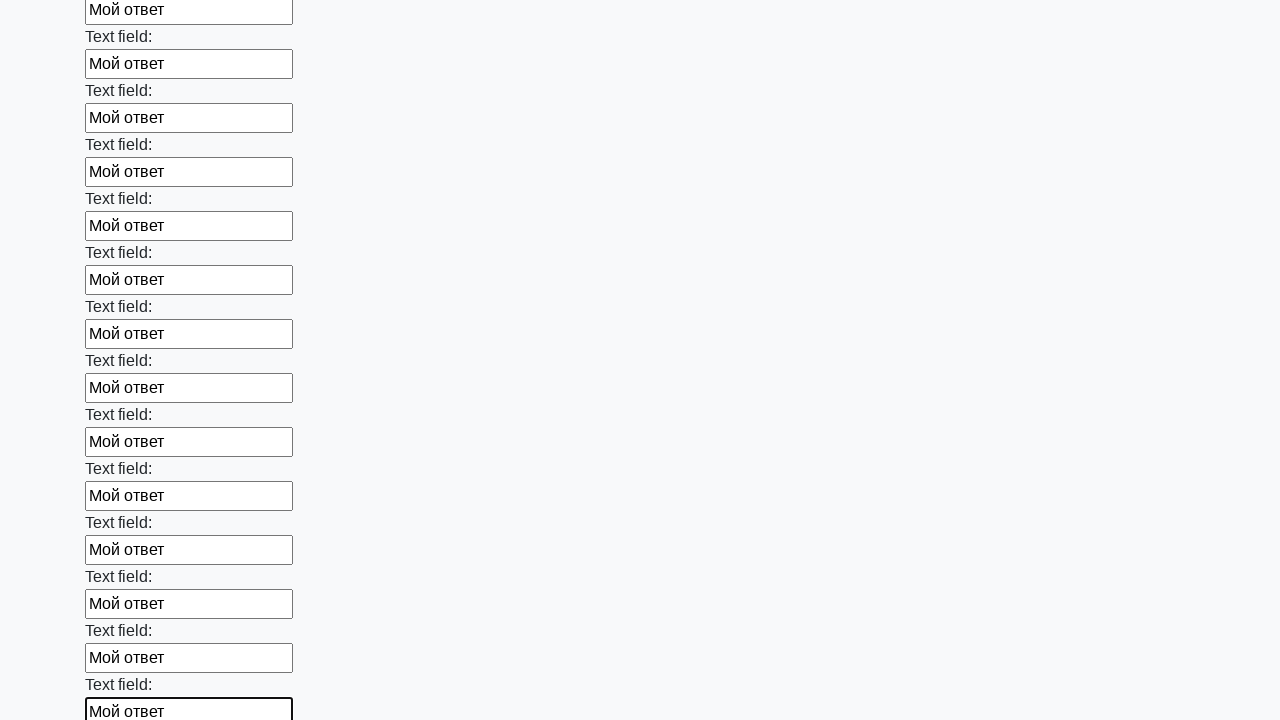

Filled input element with text 'Мой ответ' on xpath=//*/input >> nth=60
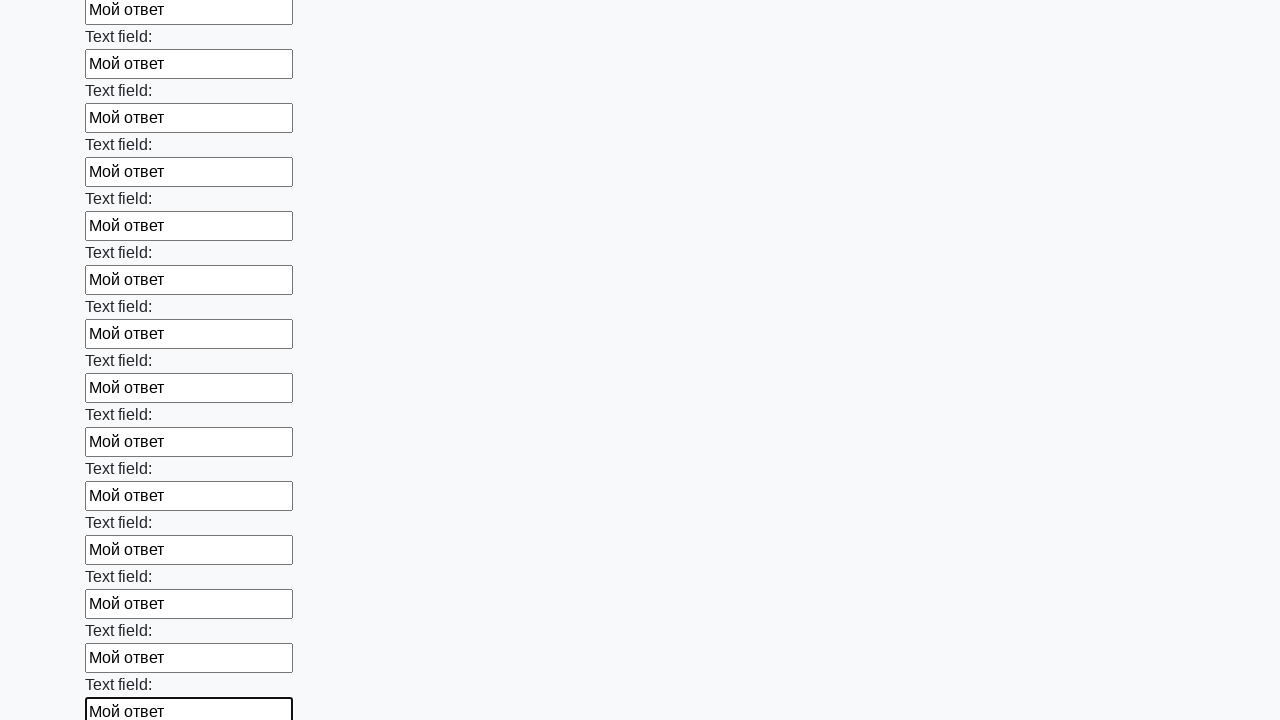

Filled input element with text 'Мой ответ' on xpath=//*/input >> nth=61
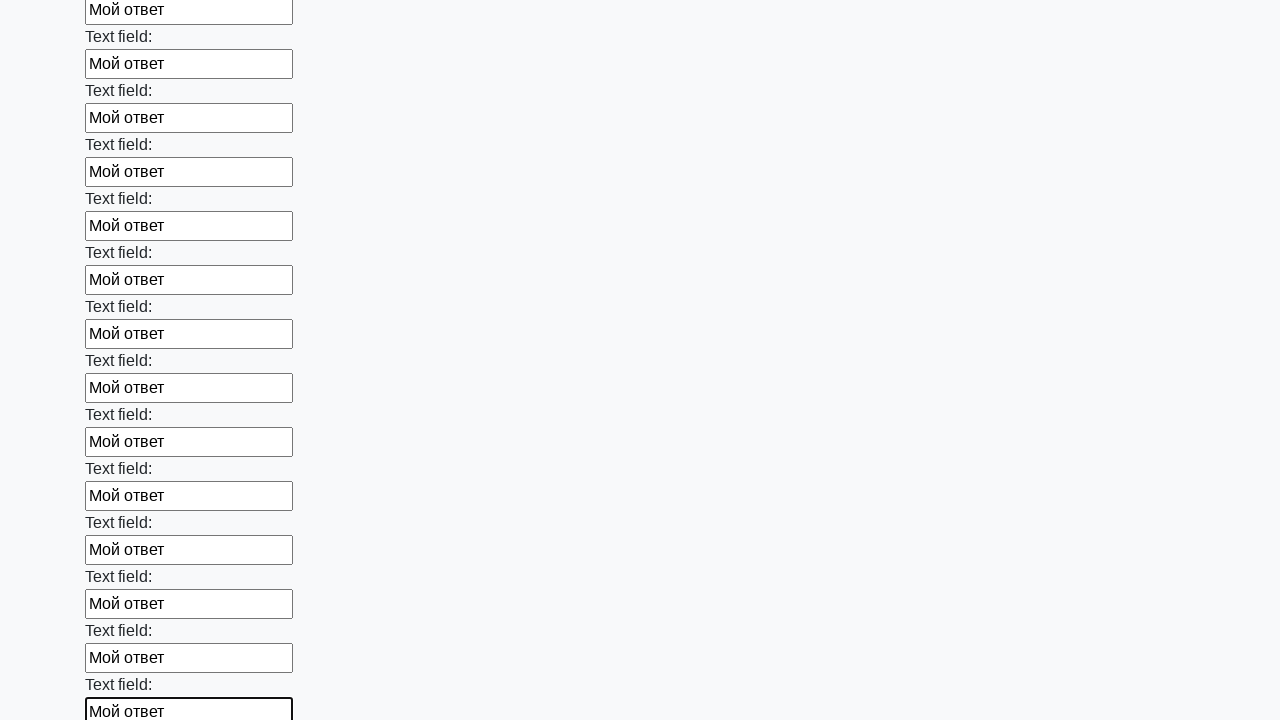

Filled input element with text 'Мой ответ' on xpath=//*/input >> nth=62
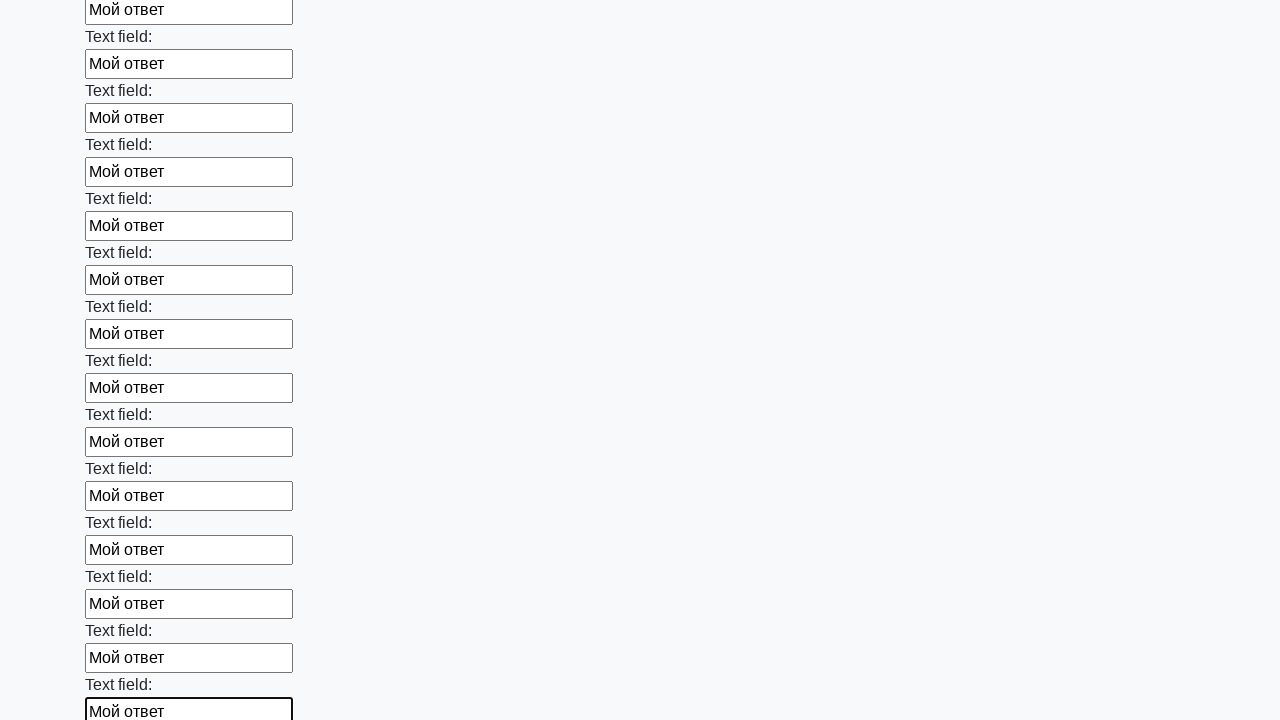

Filled input element with text 'Мой ответ' on xpath=//*/input >> nth=63
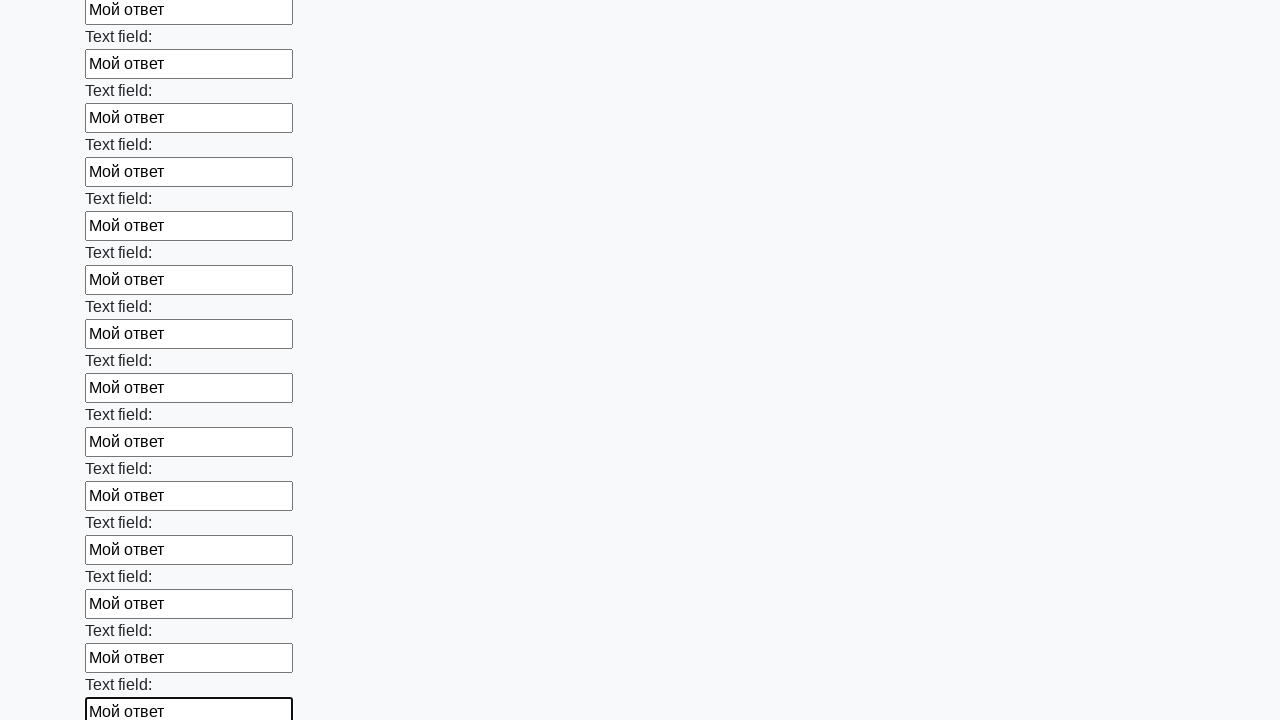

Filled input element with text 'Мой ответ' on xpath=//*/input >> nth=64
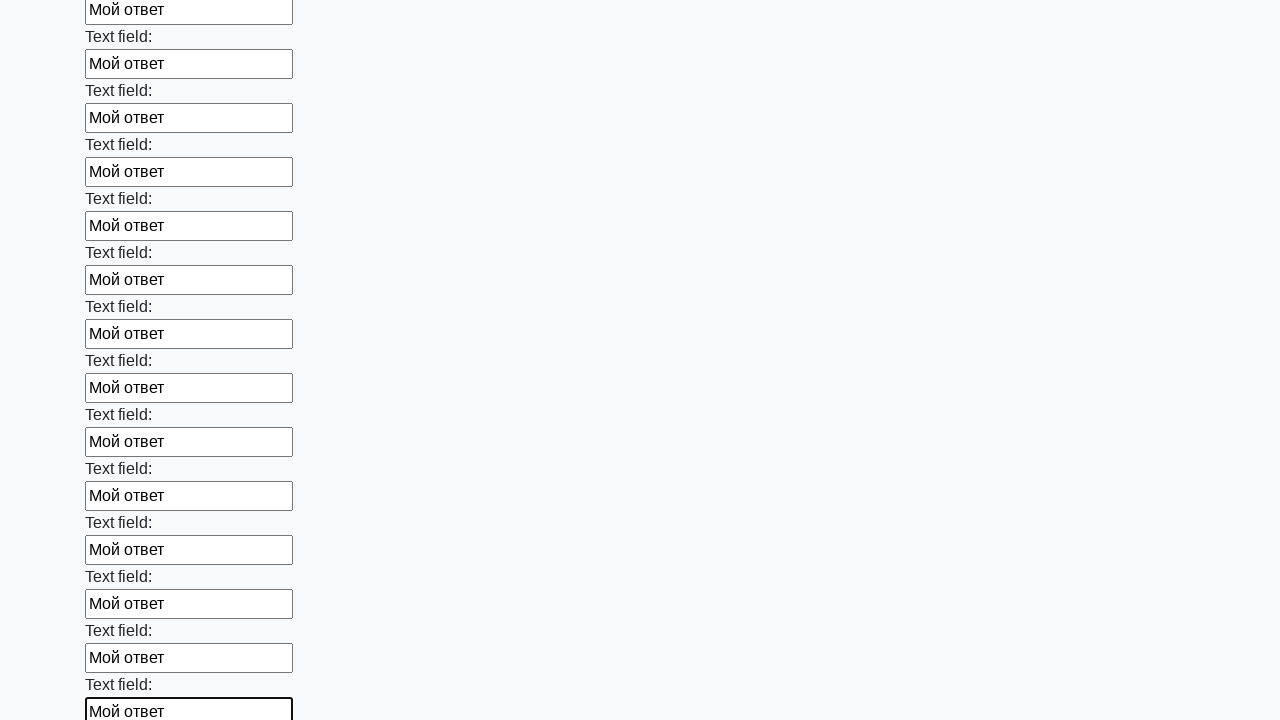

Filled input element with text 'Мой ответ' on xpath=//*/input >> nth=65
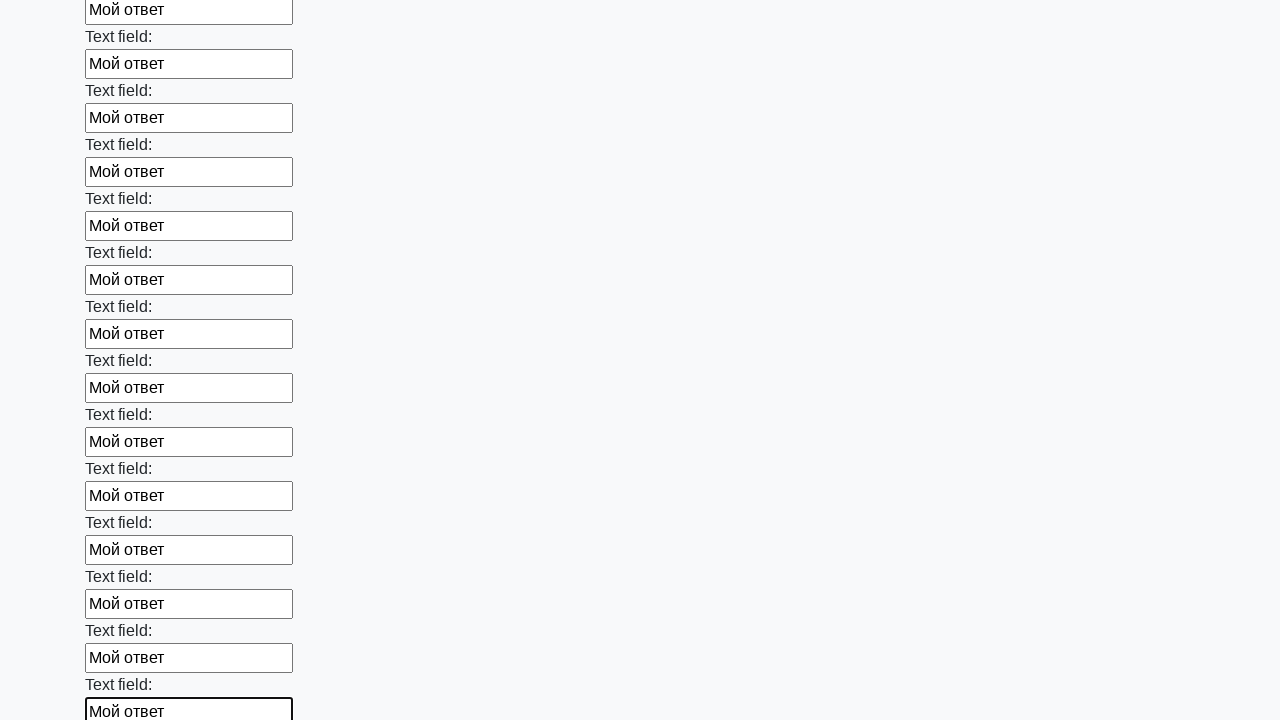

Filled input element with text 'Мой ответ' on xpath=//*/input >> nth=66
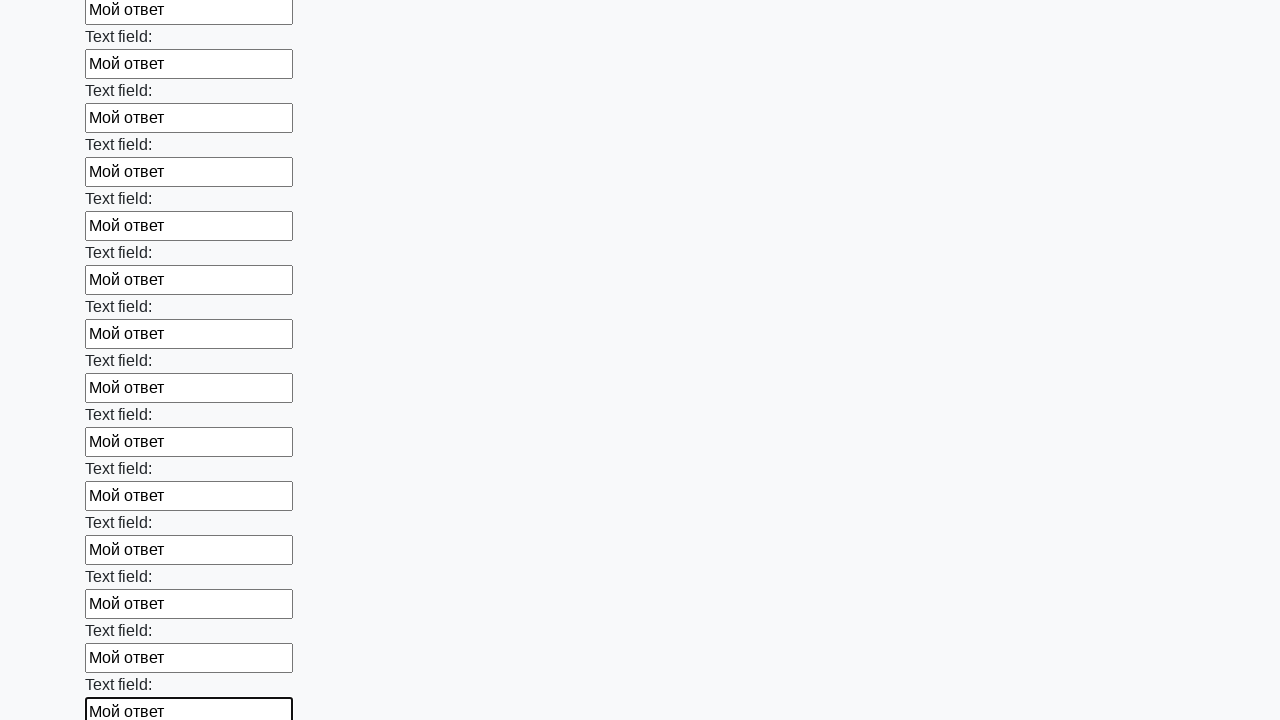

Filled input element with text 'Мой ответ' on xpath=//*/input >> nth=67
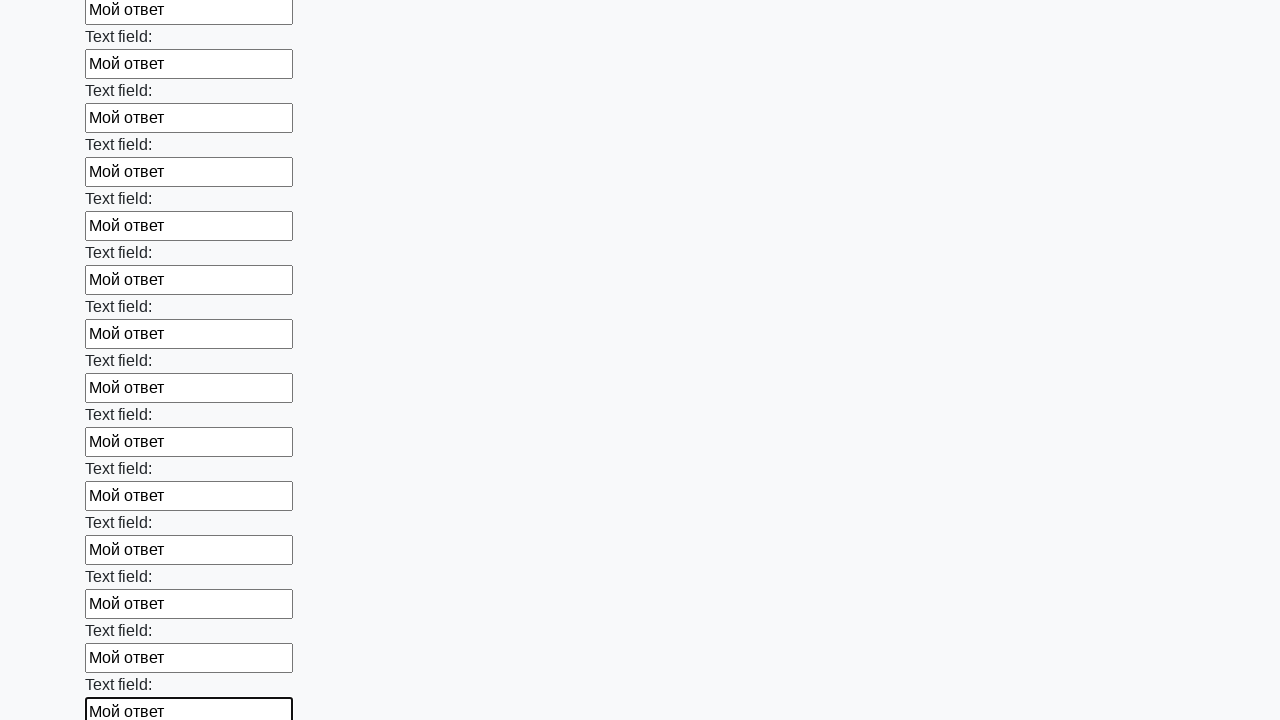

Filled input element with text 'Мой ответ' on xpath=//*/input >> nth=68
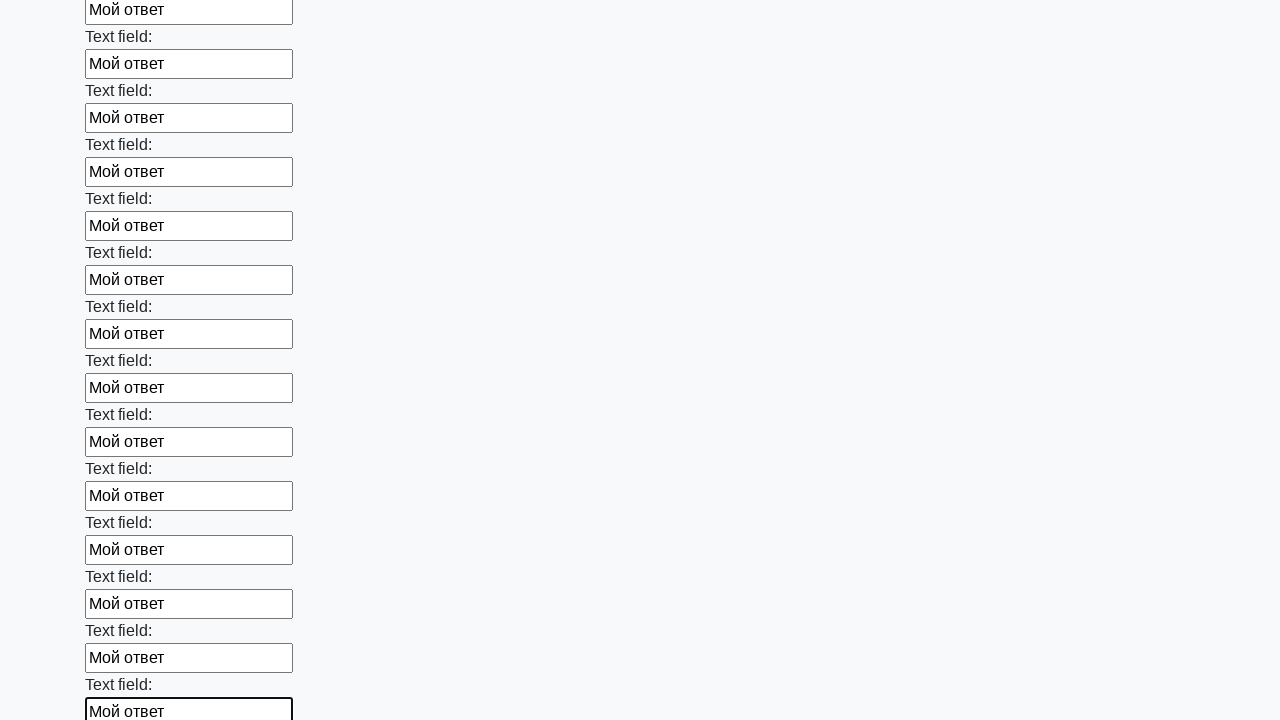

Filled input element with text 'Мой ответ' on xpath=//*/input >> nth=69
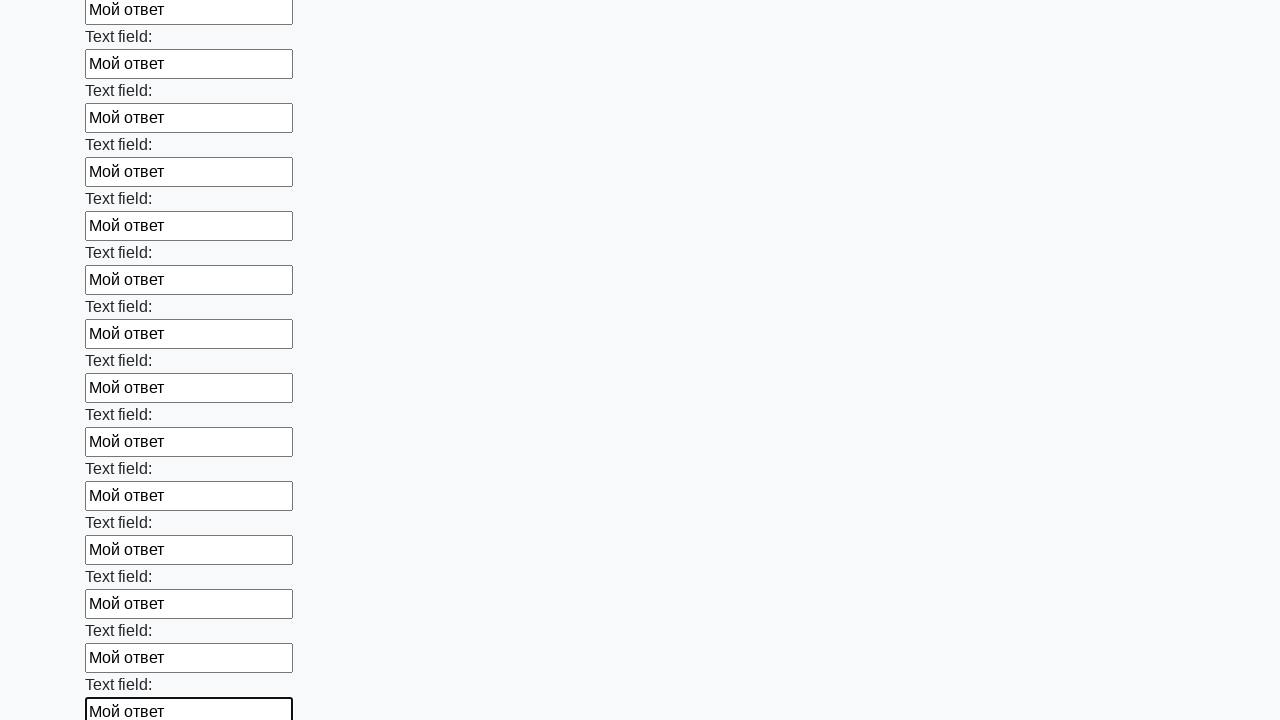

Filled input element with text 'Мой ответ' on xpath=//*/input >> nth=70
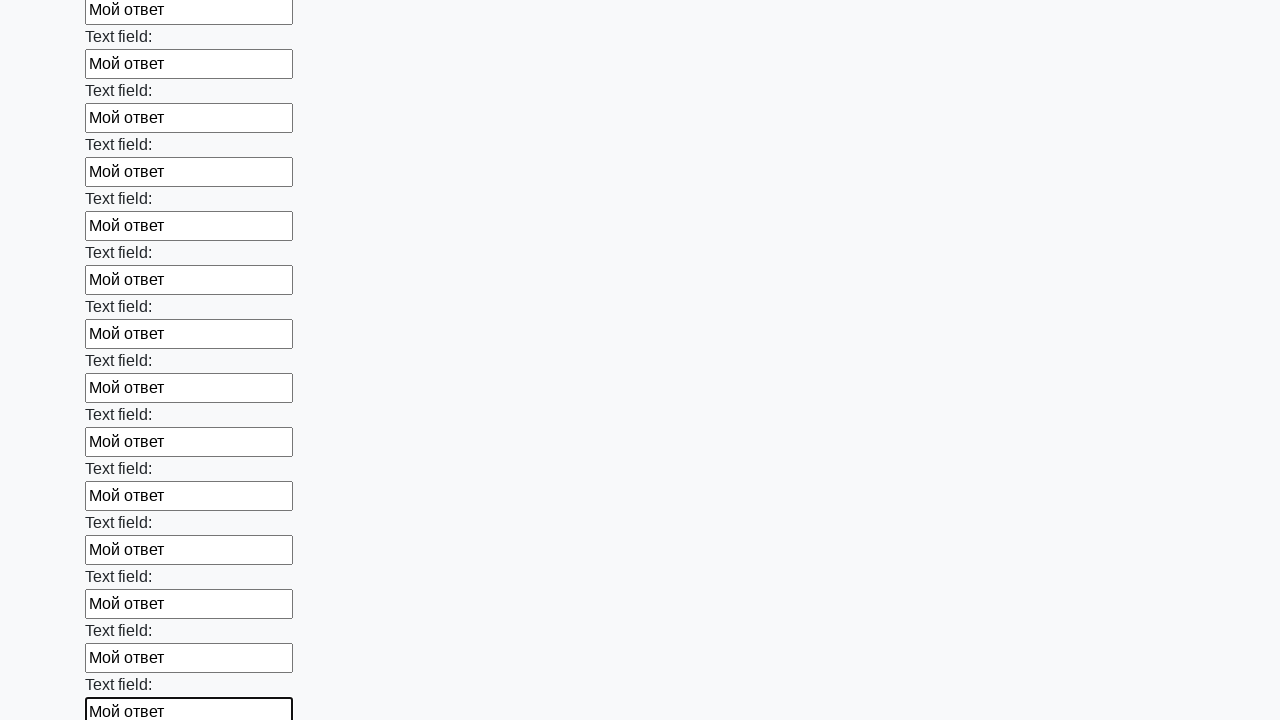

Filled input element with text 'Мой ответ' on xpath=//*/input >> nth=71
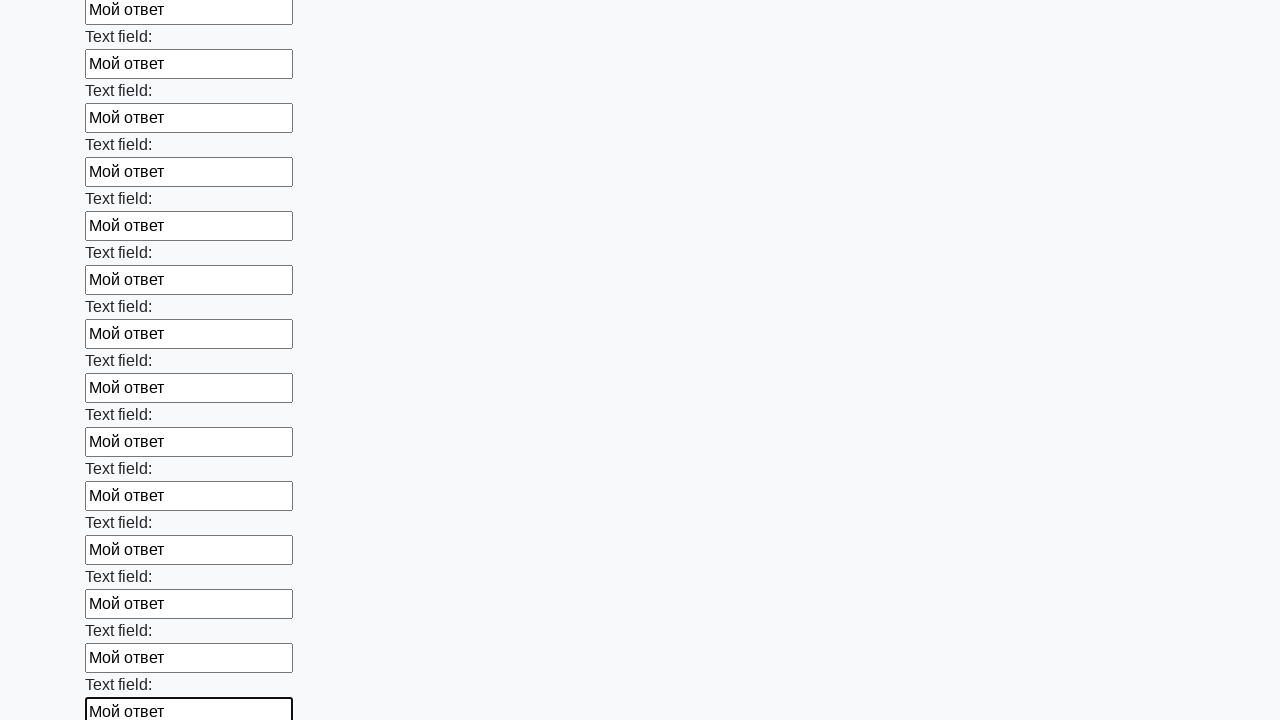

Filled input element with text 'Мой ответ' on xpath=//*/input >> nth=72
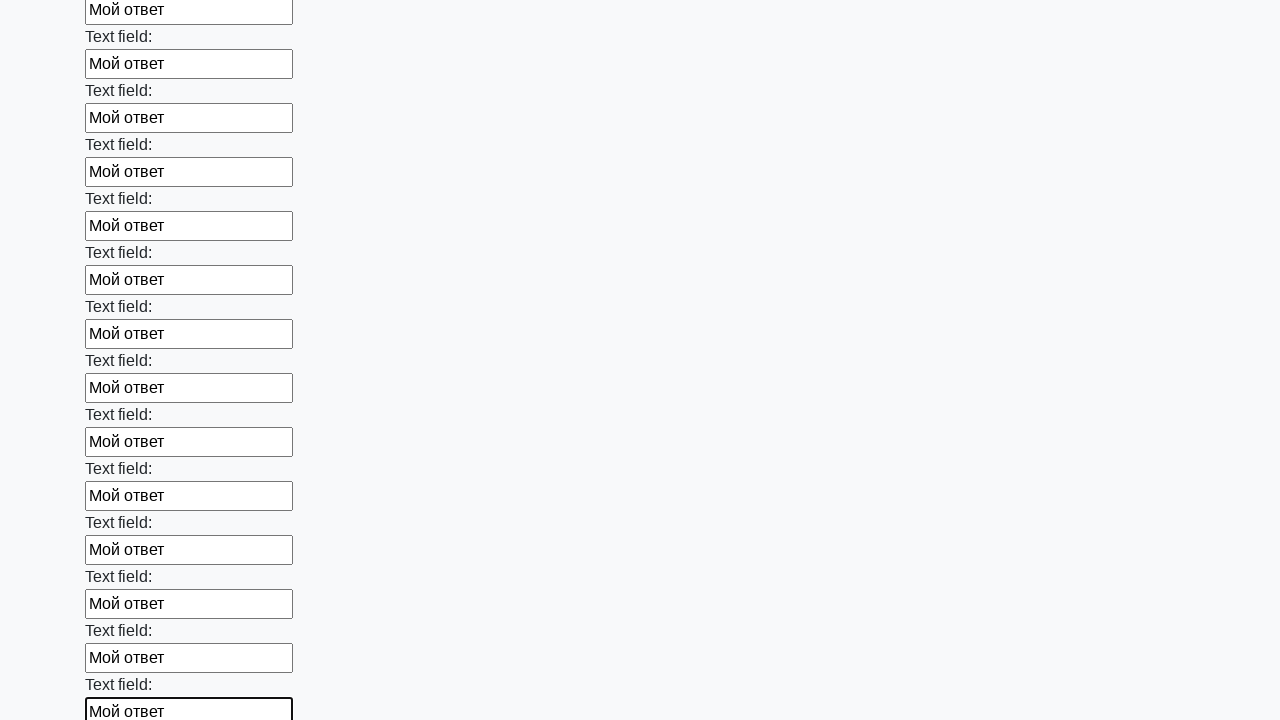

Filled input element with text 'Мой ответ' on xpath=//*/input >> nth=73
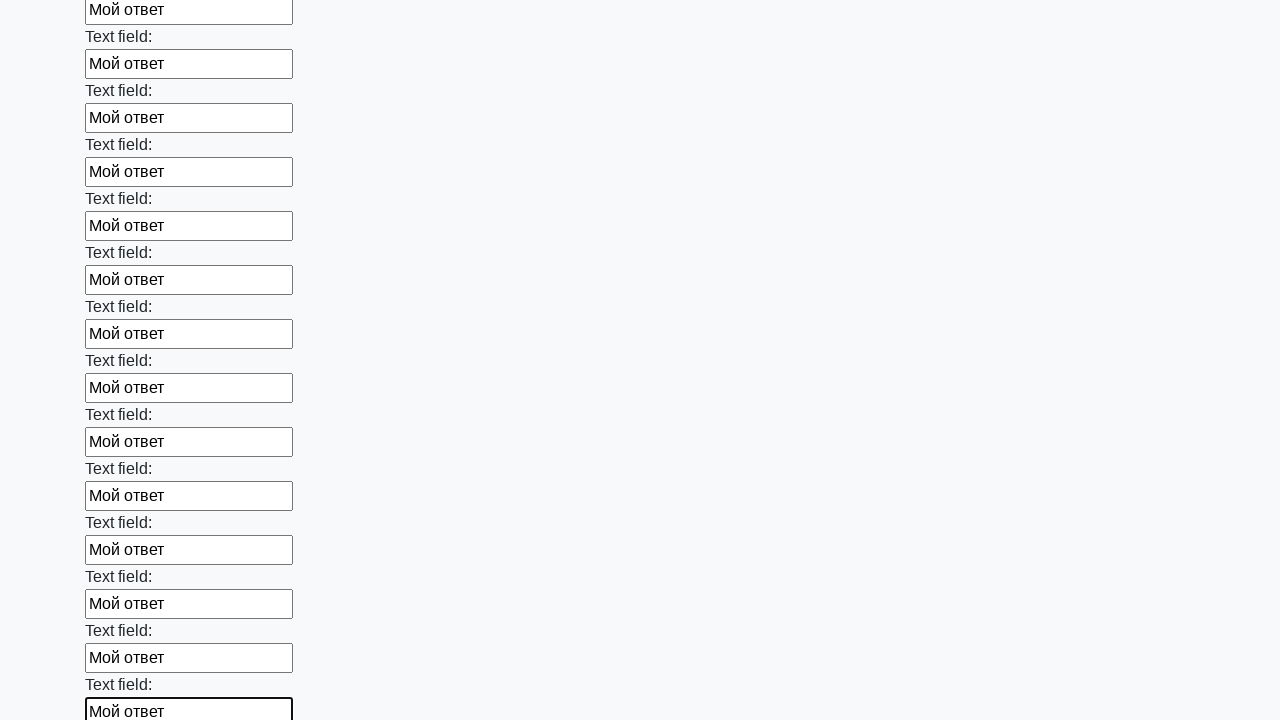

Filled input element with text 'Мой ответ' on xpath=//*/input >> nth=74
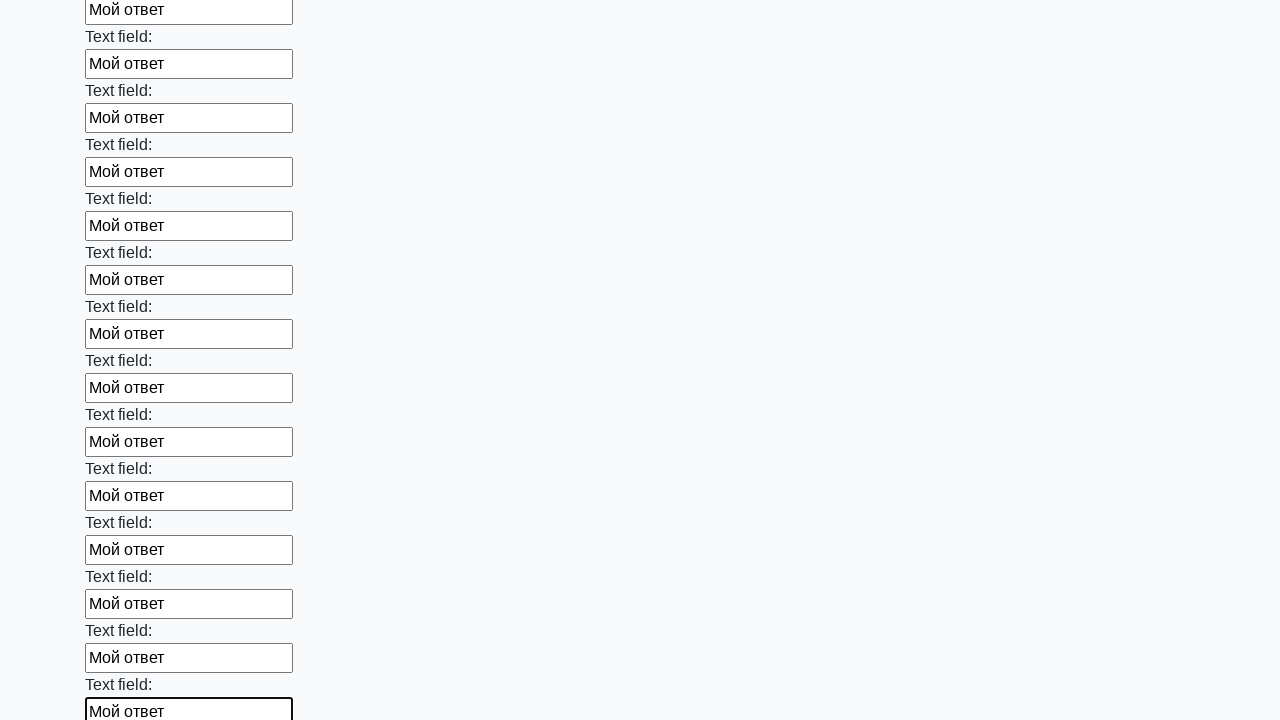

Filled input element with text 'Мой ответ' on xpath=//*/input >> nth=75
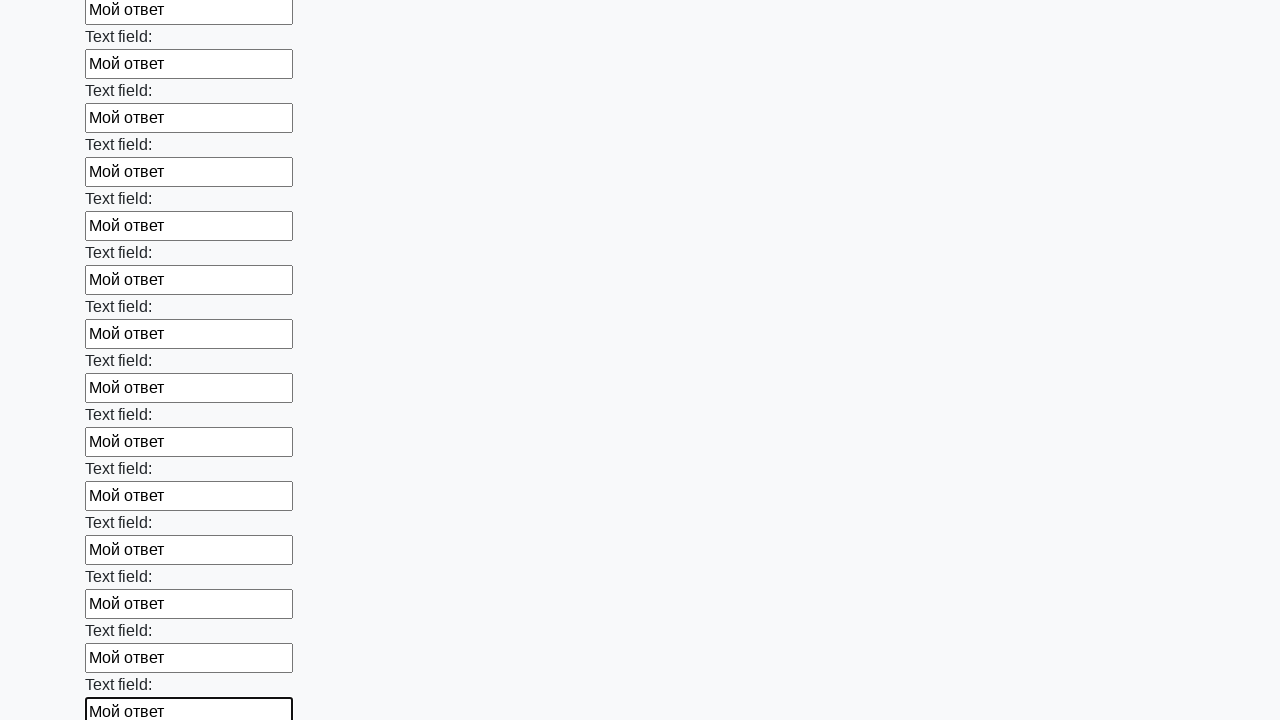

Filled input element with text 'Мой ответ' on xpath=//*/input >> nth=76
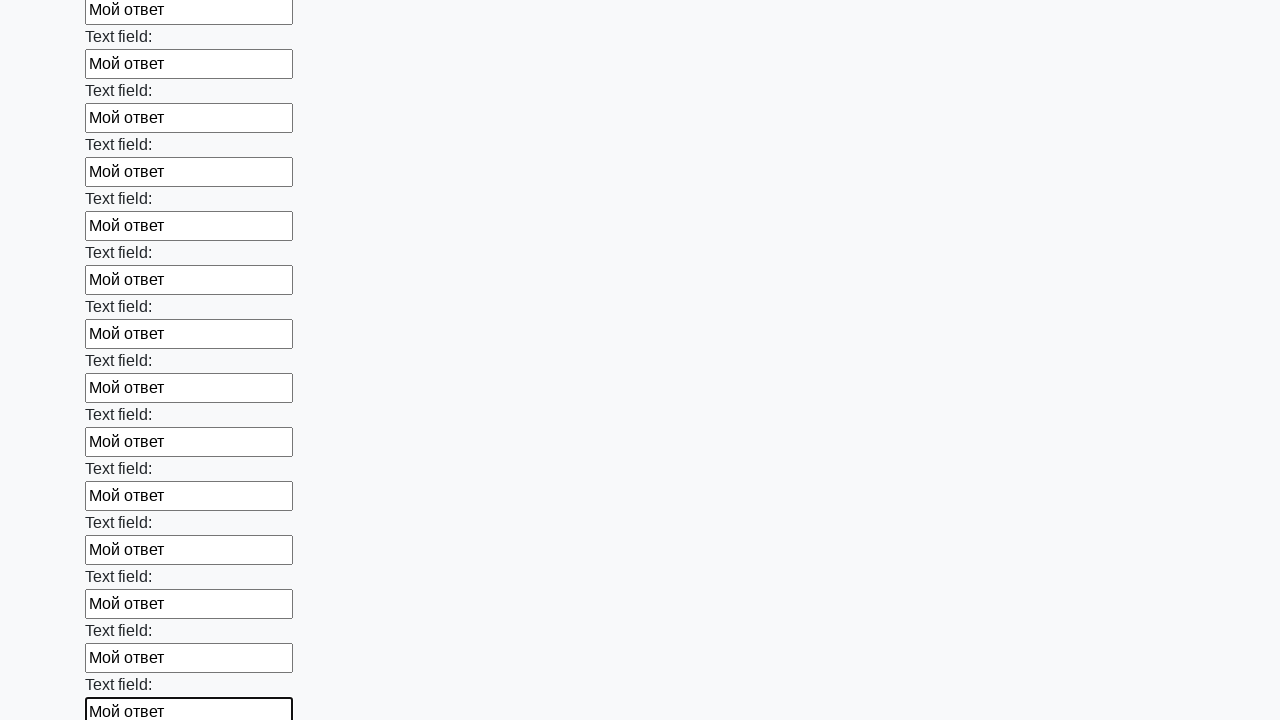

Filled input element with text 'Мой ответ' on xpath=//*/input >> nth=77
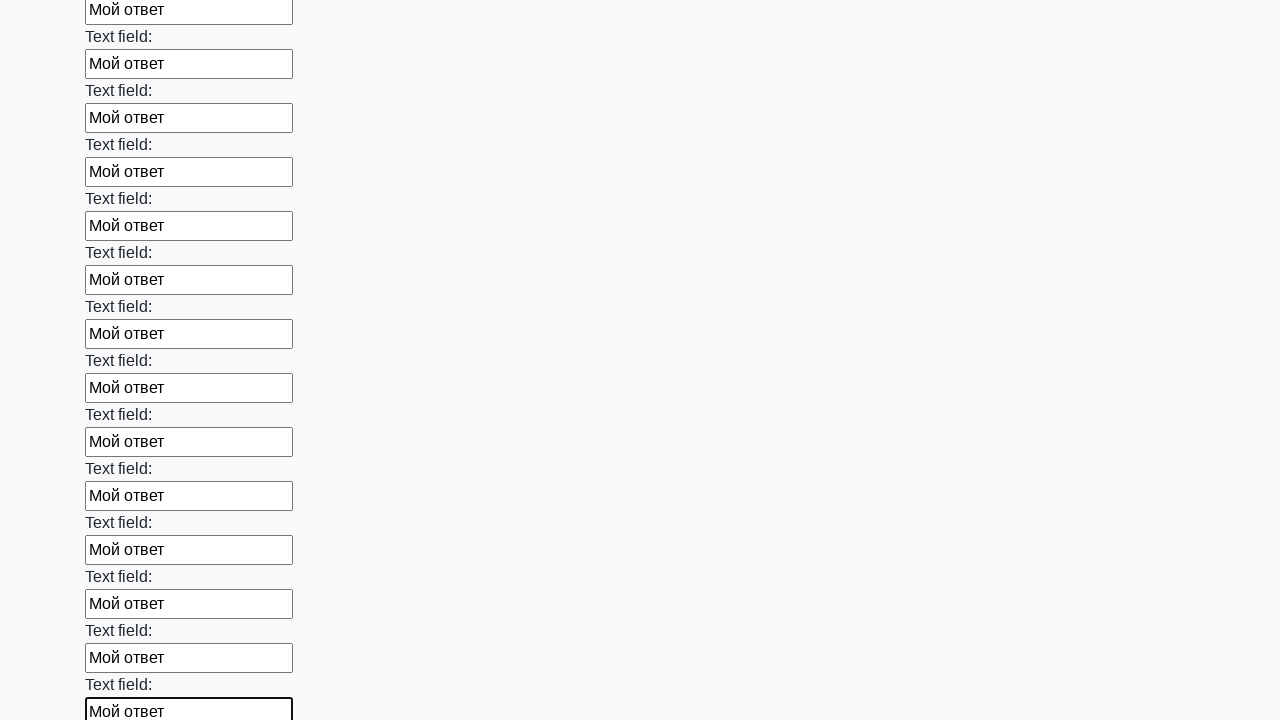

Filled input element with text 'Мой ответ' on xpath=//*/input >> nth=78
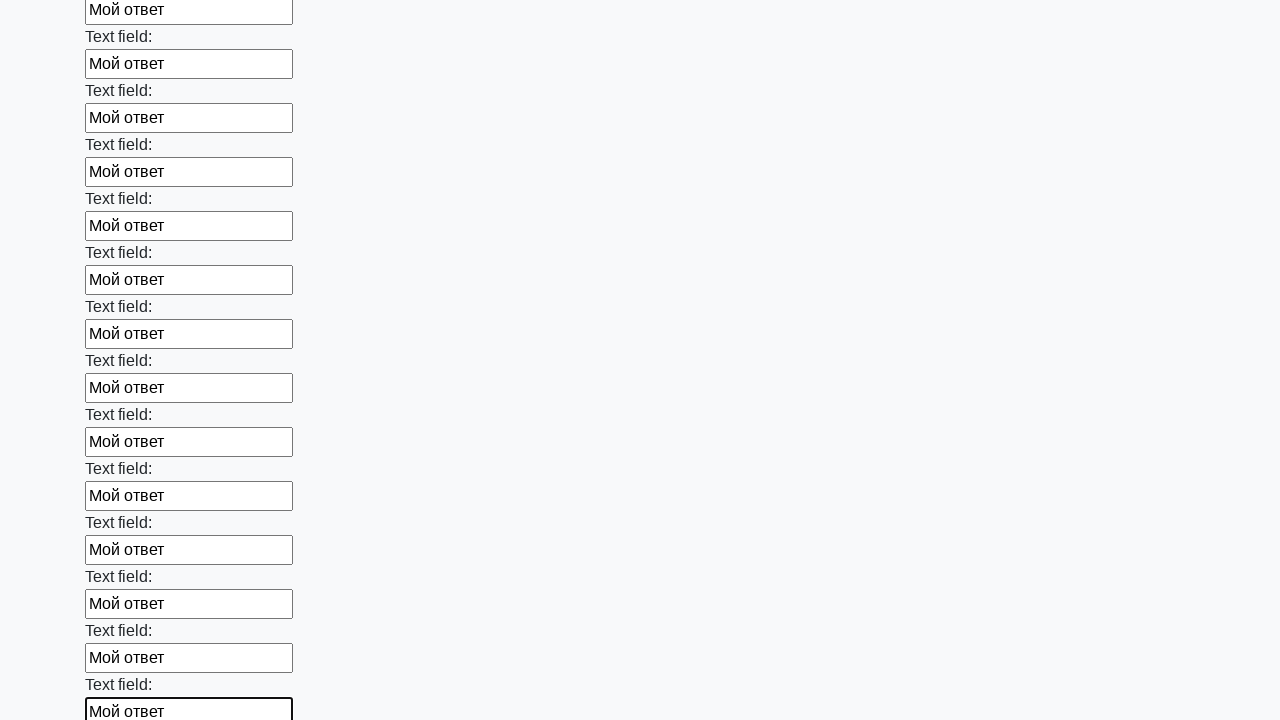

Filled input element with text 'Мой ответ' on xpath=//*/input >> nth=79
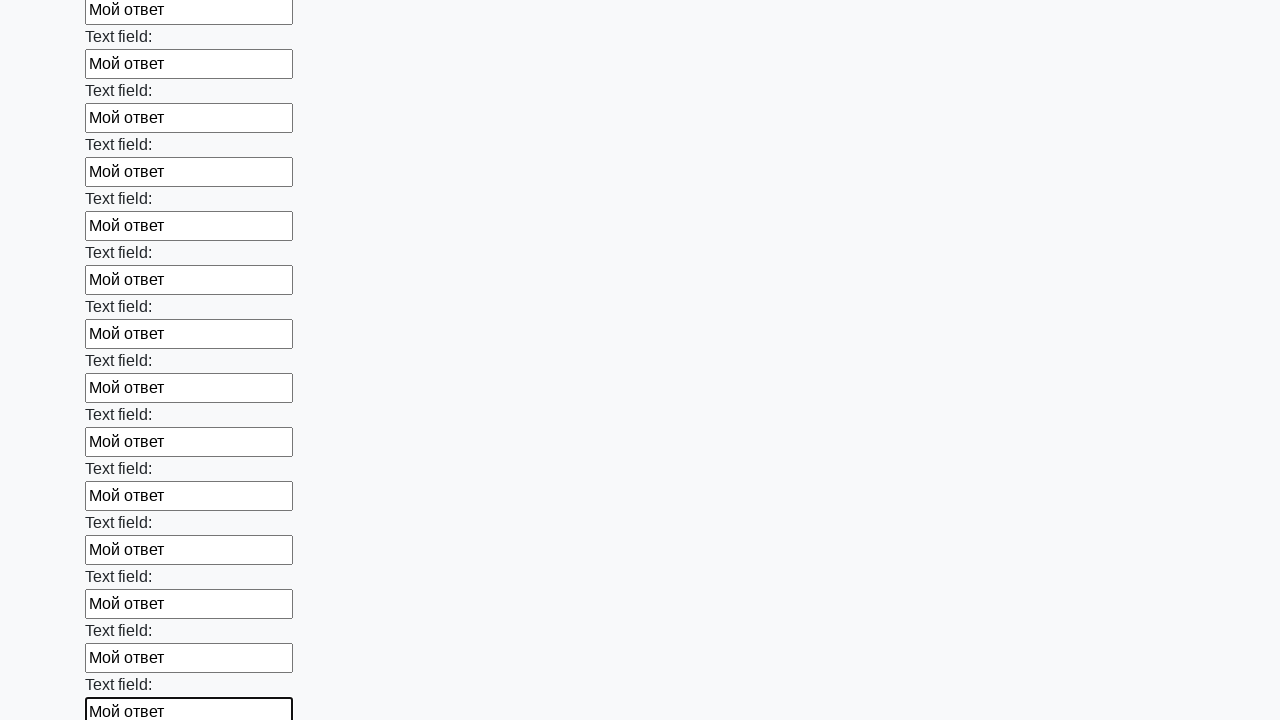

Filled input element with text 'Мой ответ' on xpath=//*/input >> nth=80
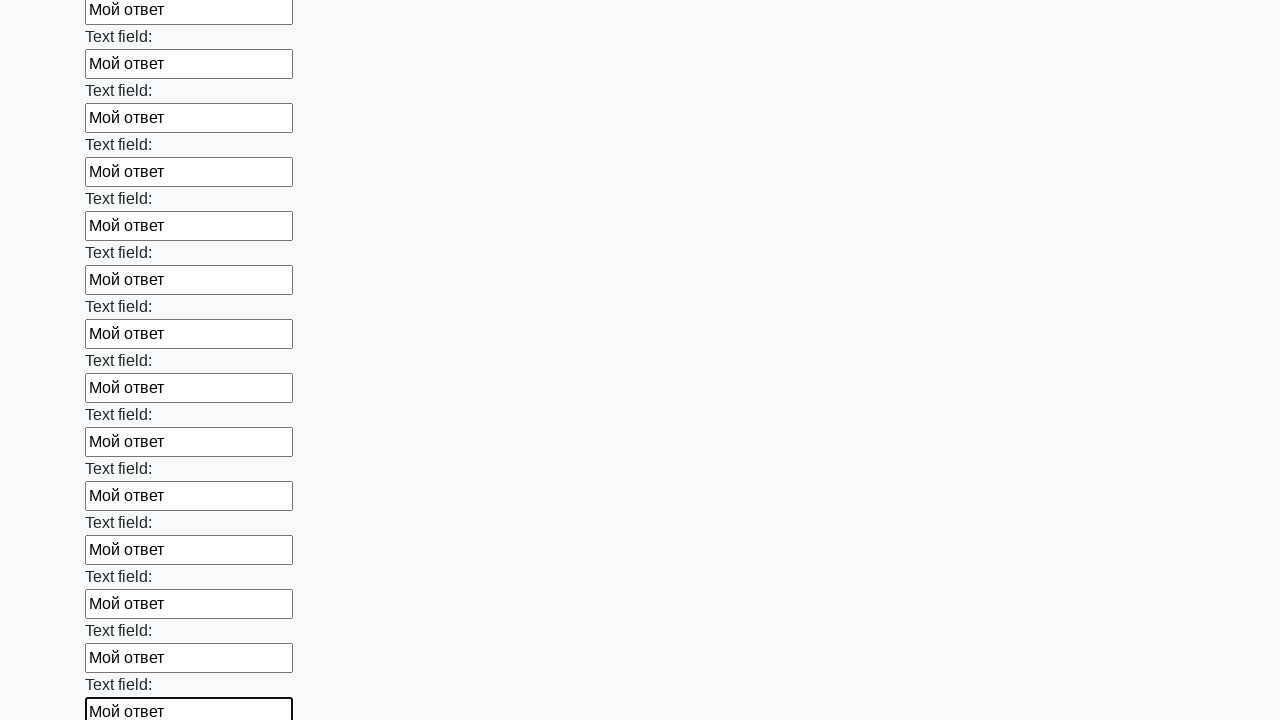

Filled input element with text 'Мой ответ' on xpath=//*/input >> nth=81
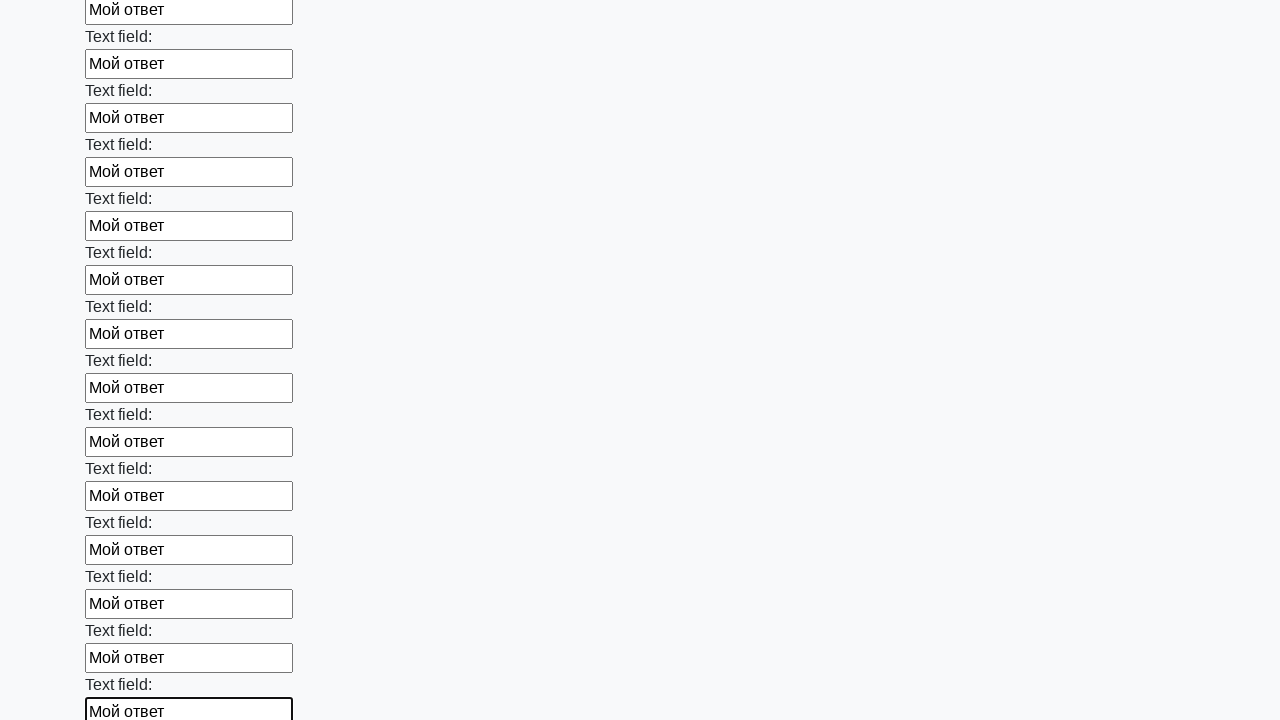

Filled input element with text 'Мой ответ' on xpath=//*/input >> nth=82
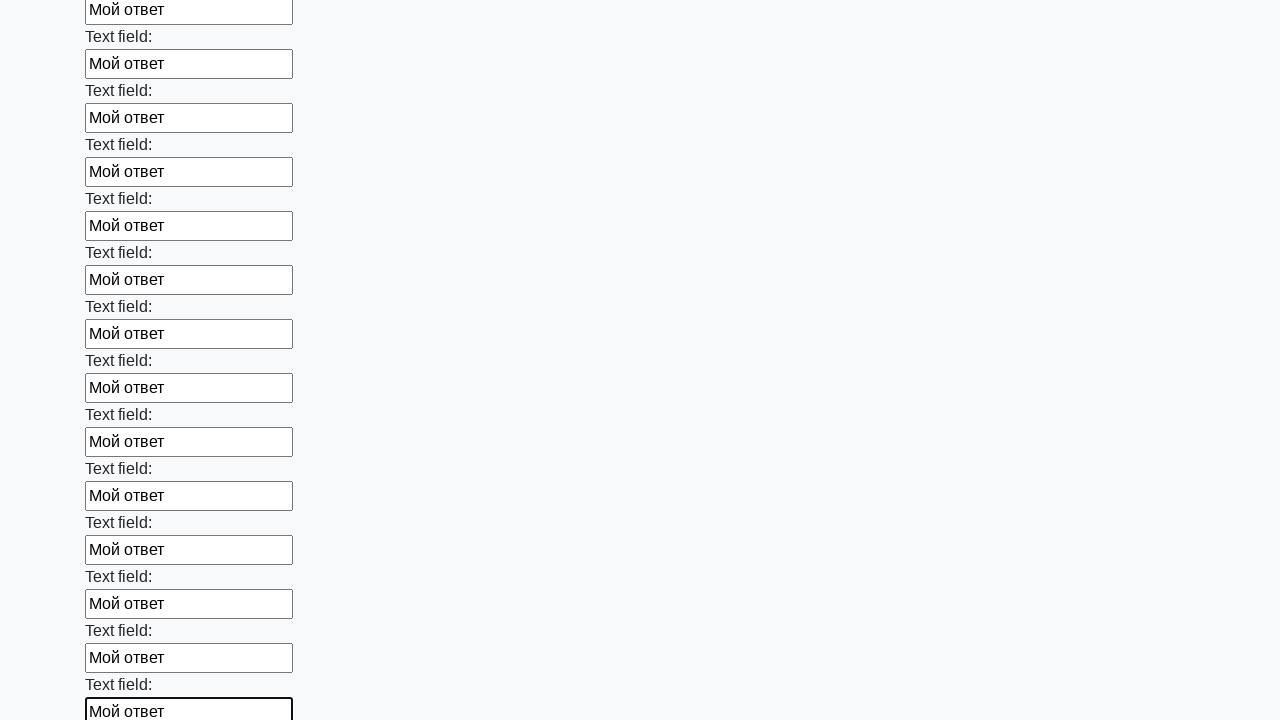

Filled input element with text 'Мой ответ' on xpath=//*/input >> nth=83
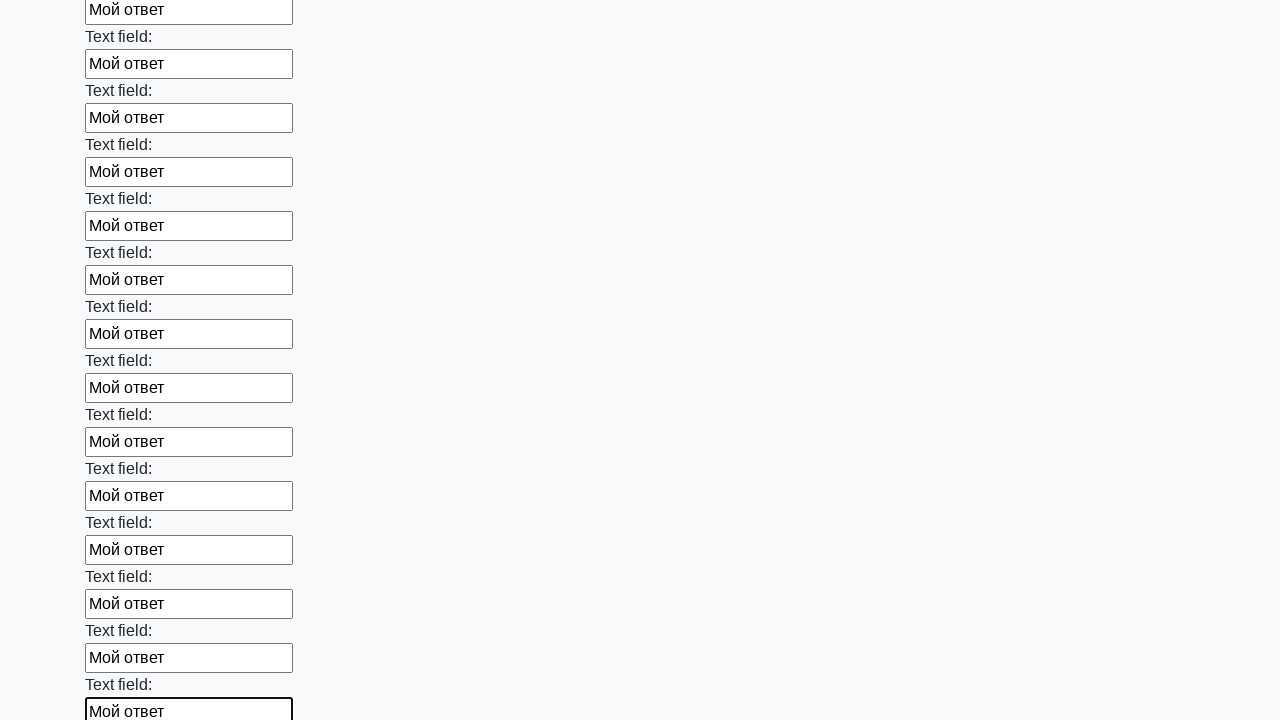

Filled input element with text 'Мой ответ' on xpath=//*/input >> nth=84
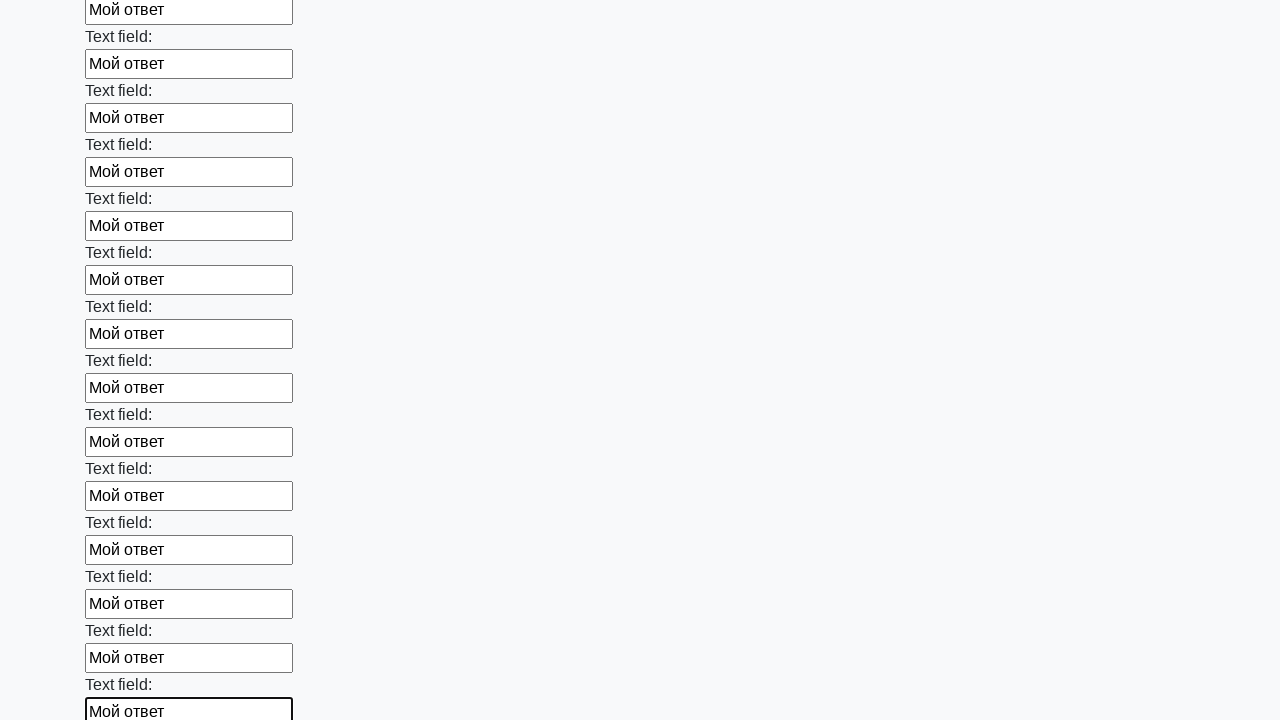

Filled input element with text 'Мой ответ' on xpath=//*/input >> nth=85
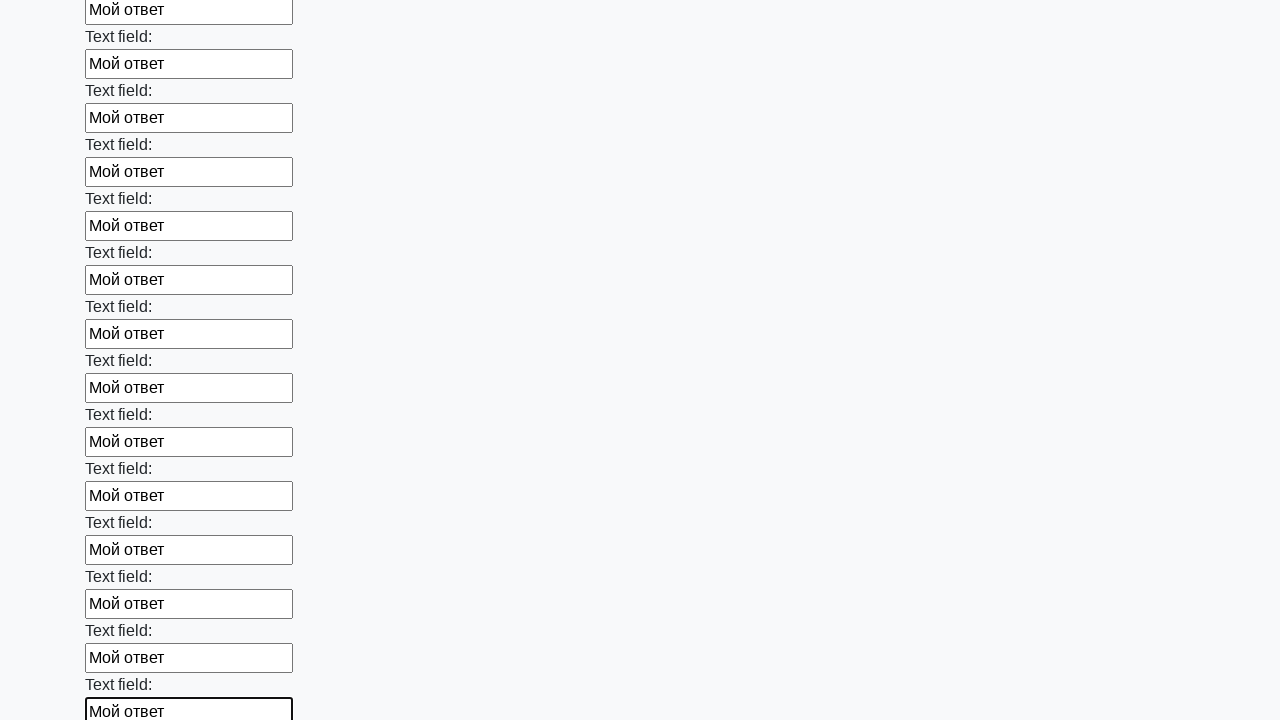

Filled input element with text 'Мой ответ' on xpath=//*/input >> nth=86
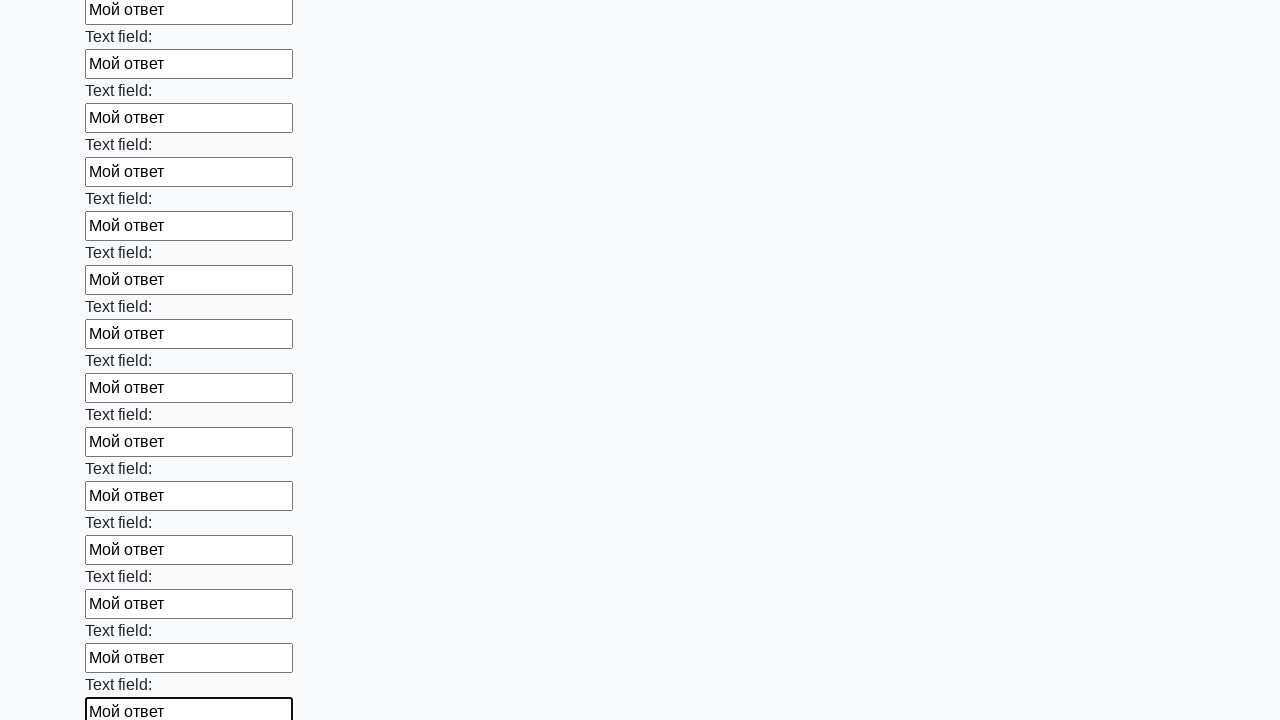

Filled input element with text 'Мой ответ' on xpath=//*/input >> nth=87
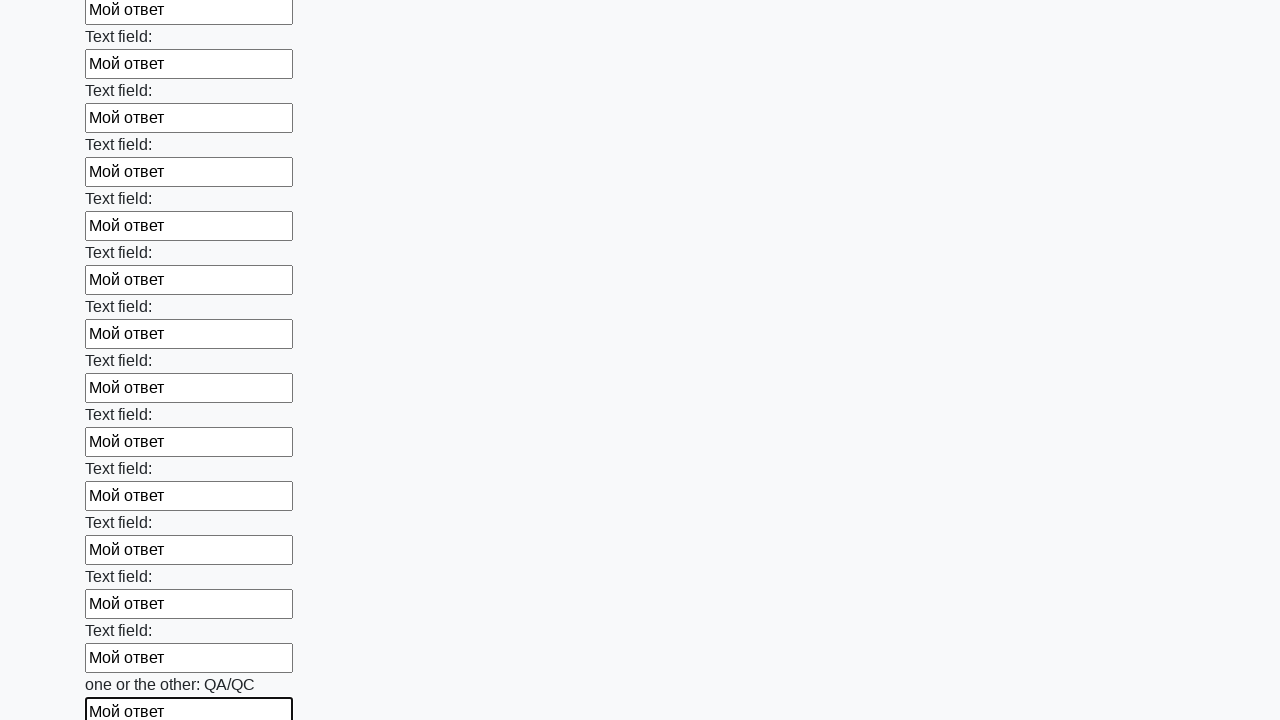

Filled input element with text 'Мой ответ' on xpath=//*/input >> nth=88
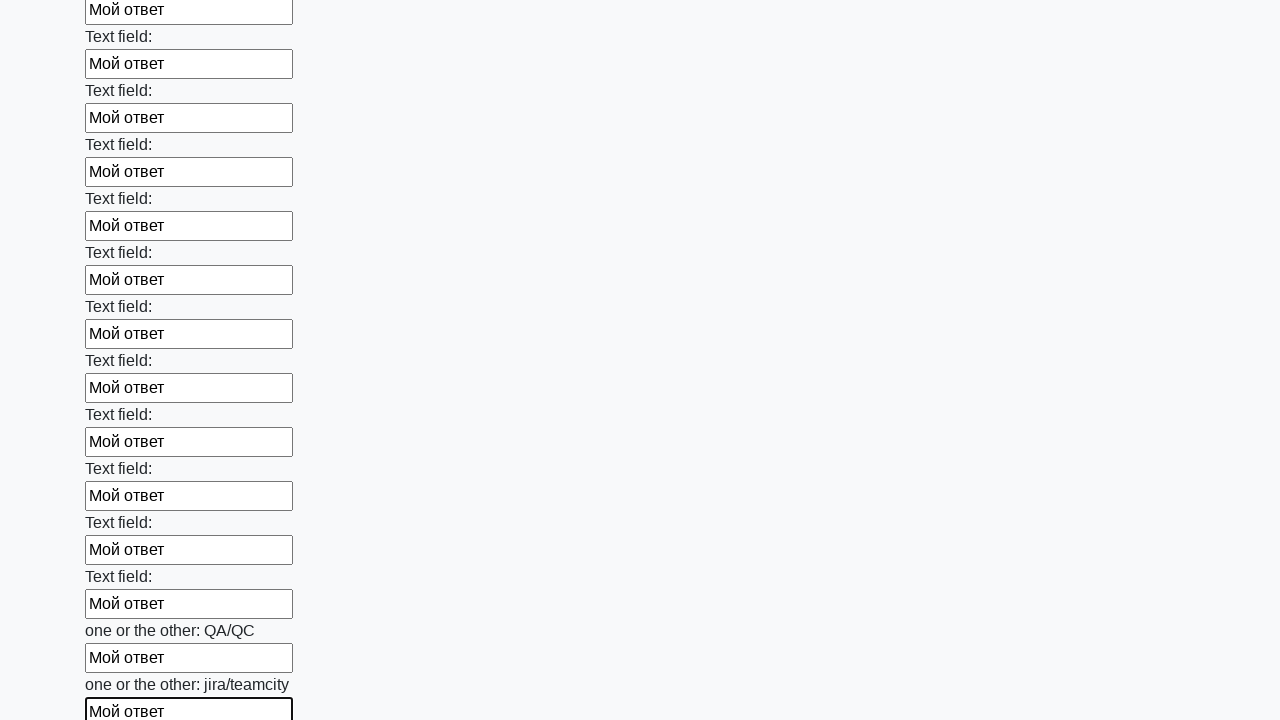

Filled input element with text 'Мой ответ' on xpath=//*/input >> nth=89
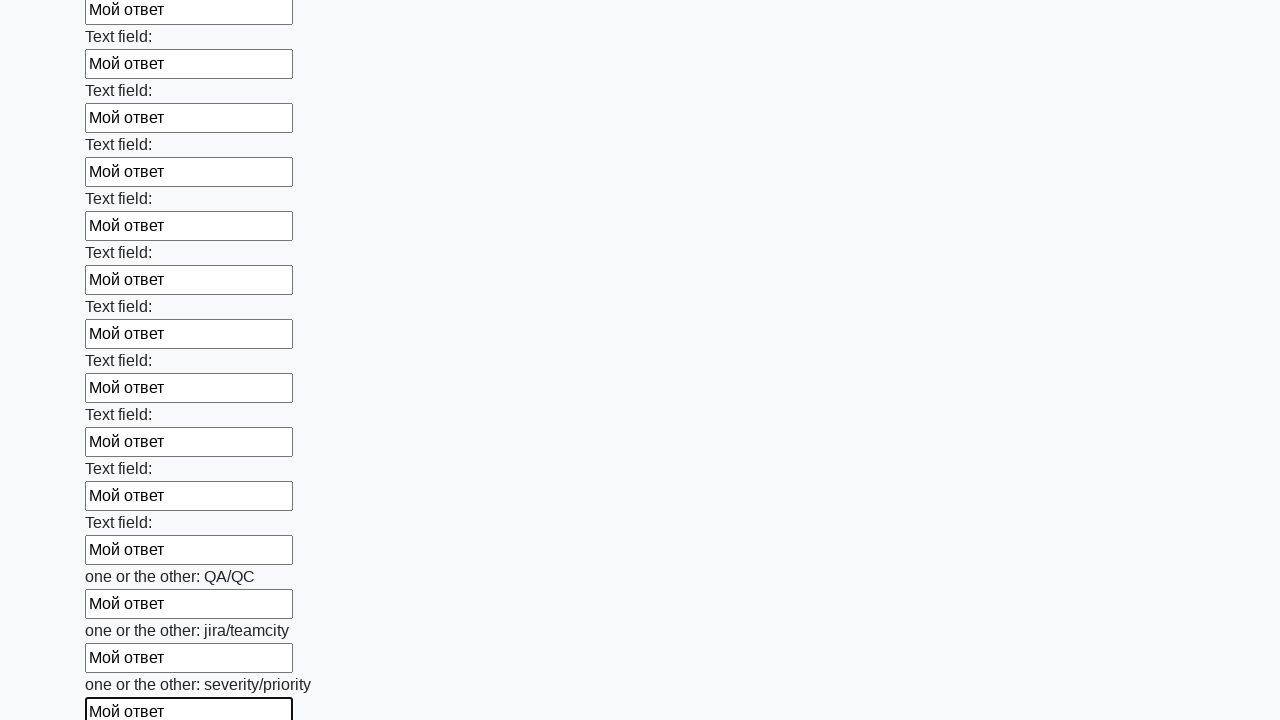

Filled input element with text 'Мой ответ' on xpath=//*/input >> nth=90
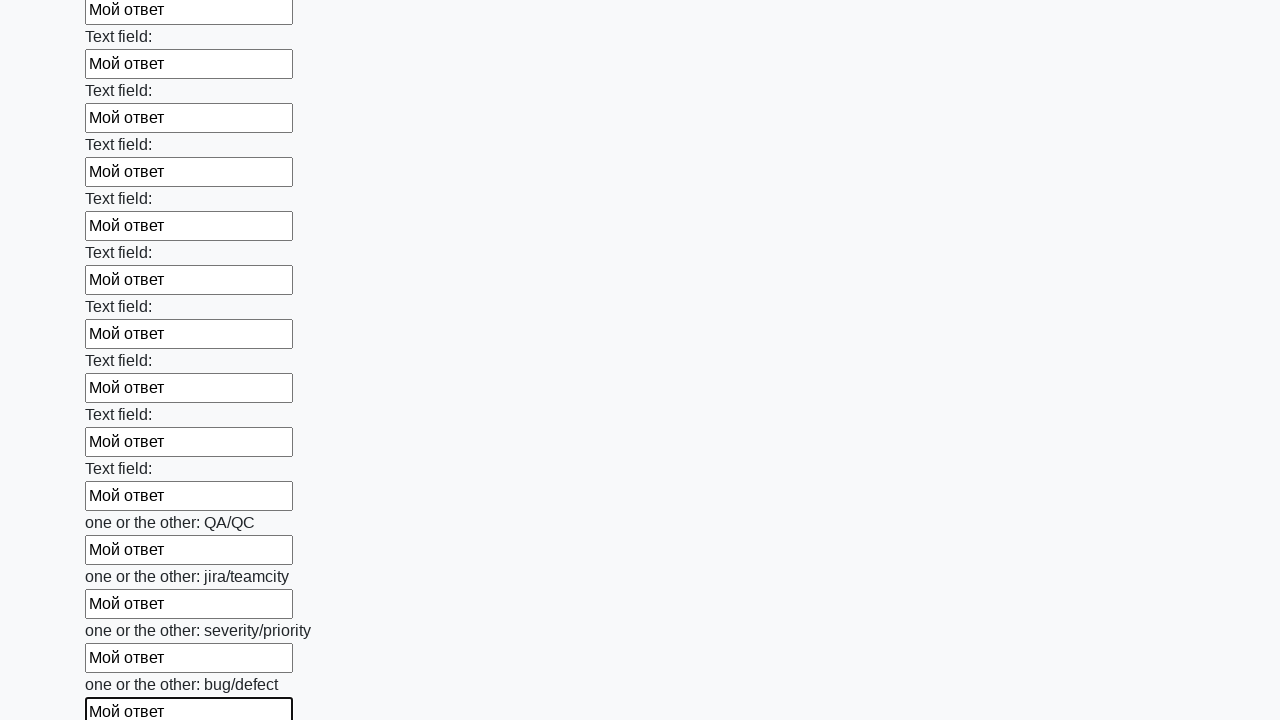

Filled input element with text 'Мой ответ' on xpath=//*/input >> nth=91
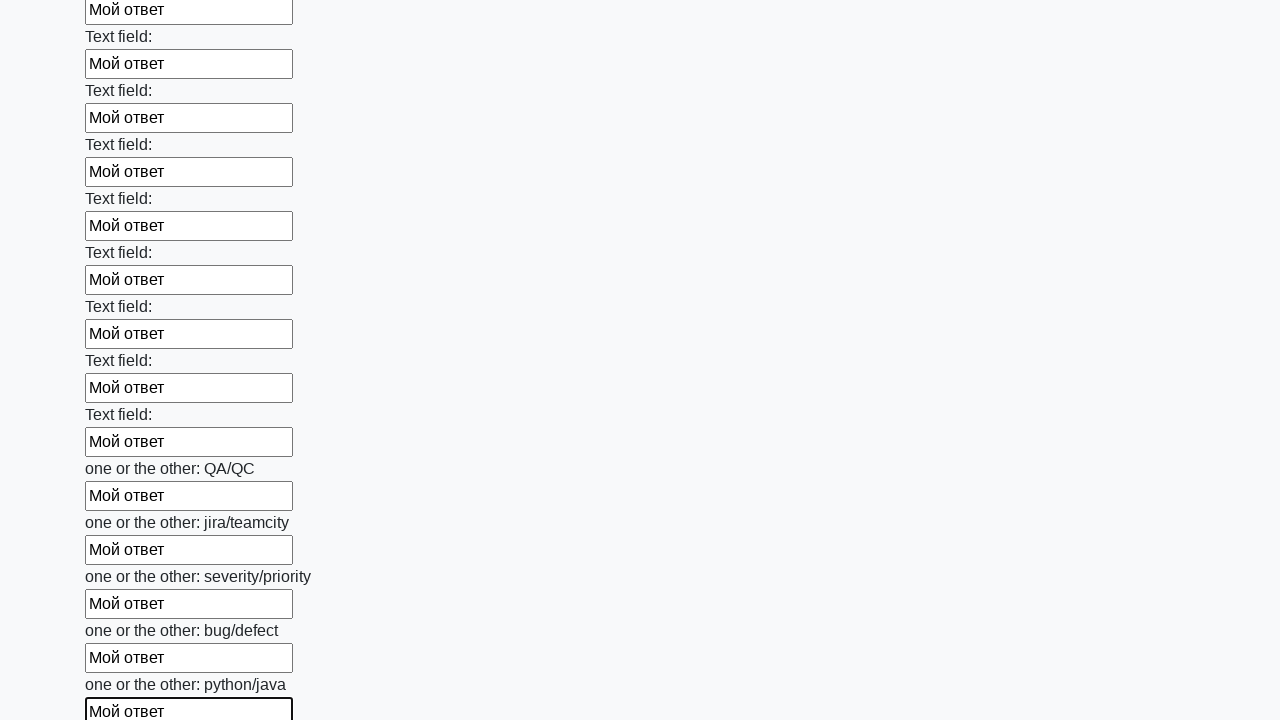

Filled input element with text 'Мой ответ' on xpath=//*/input >> nth=92
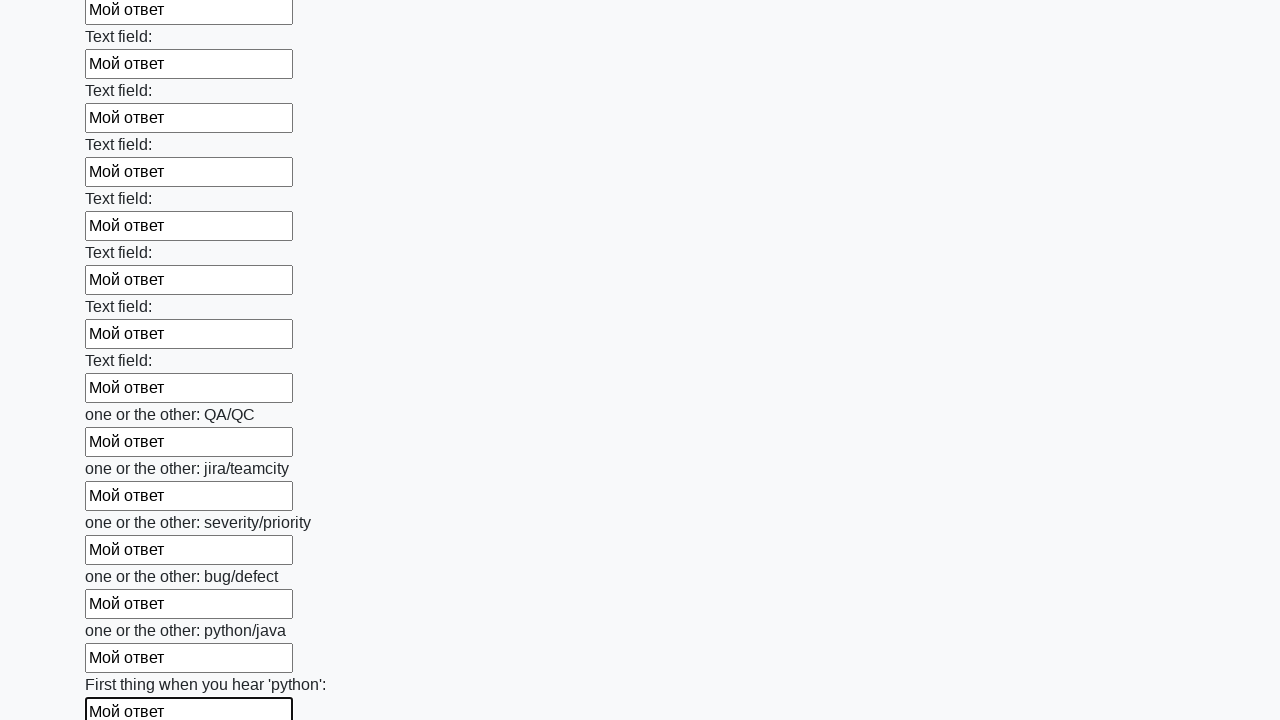

Filled input element with text 'Мой ответ' on xpath=//*/input >> nth=93
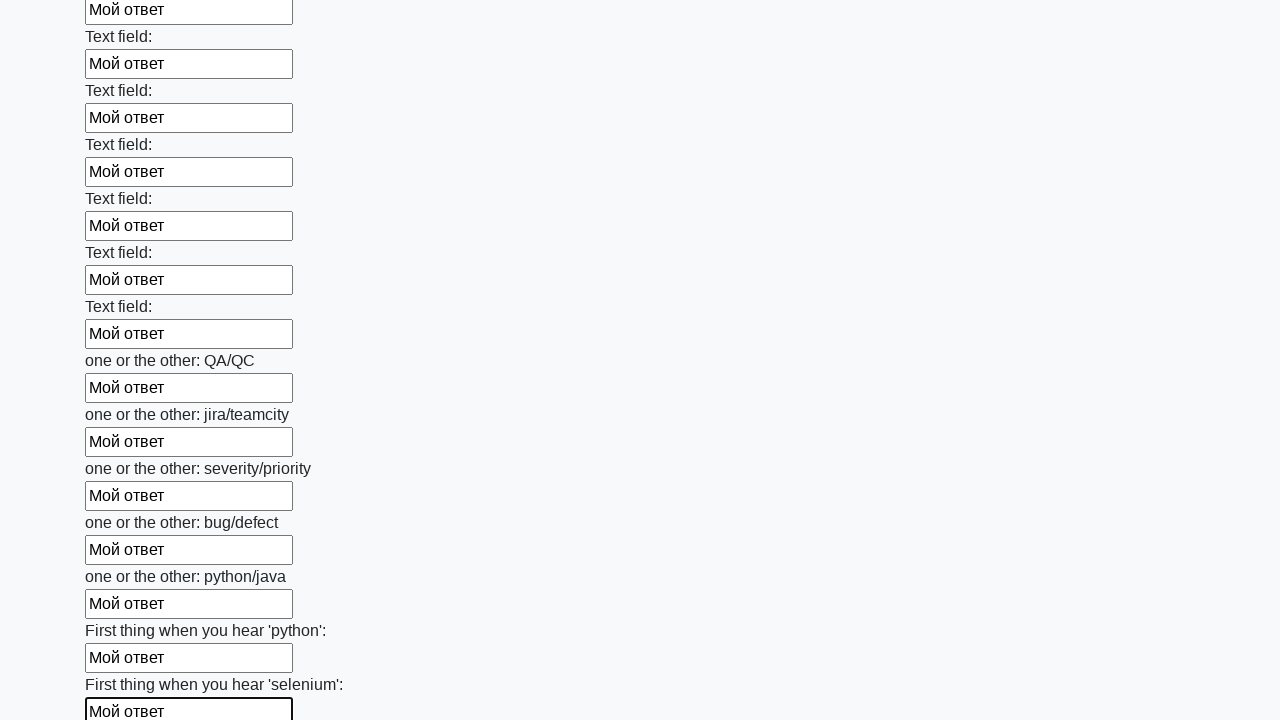

Filled input element with text 'Мой ответ' on xpath=//*/input >> nth=94
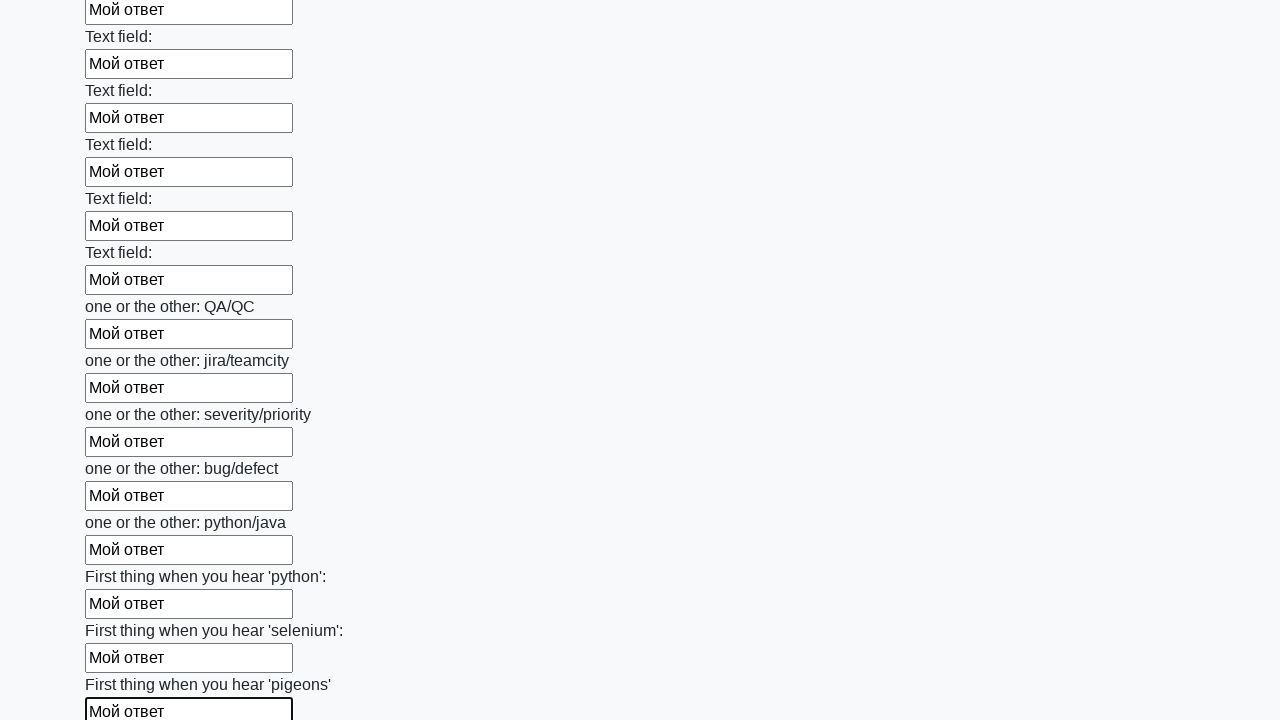

Filled input element with text 'Мой ответ' on xpath=//*/input >> nth=95
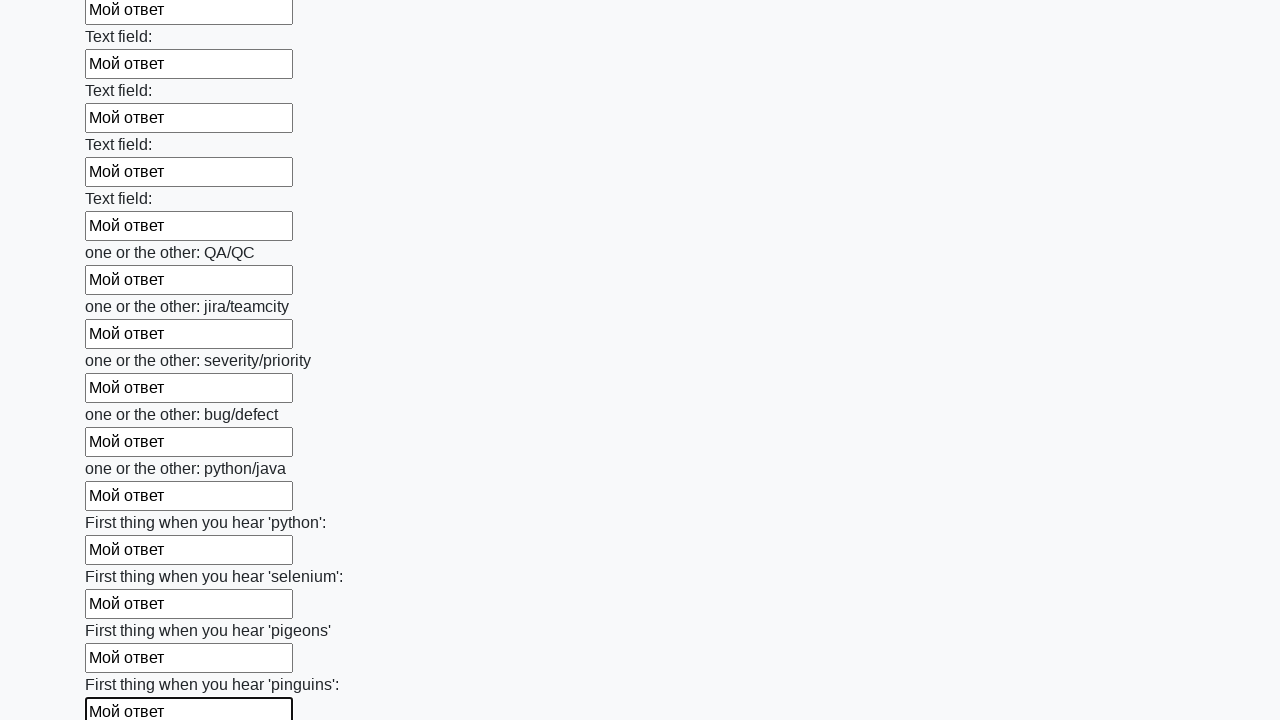

Filled input element with text 'Мой ответ' on xpath=//*/input >> nth=96
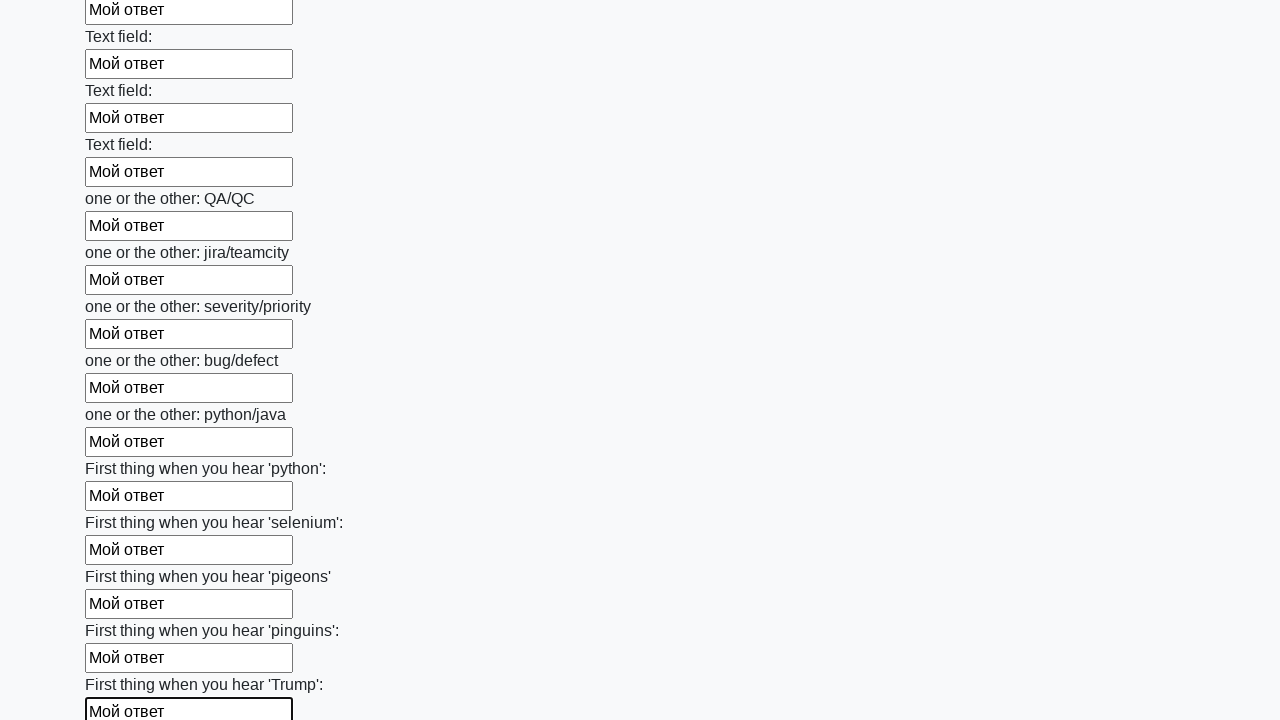

Filled input element with text 'Мой ответ' on xpath=//*/input >> nth=97
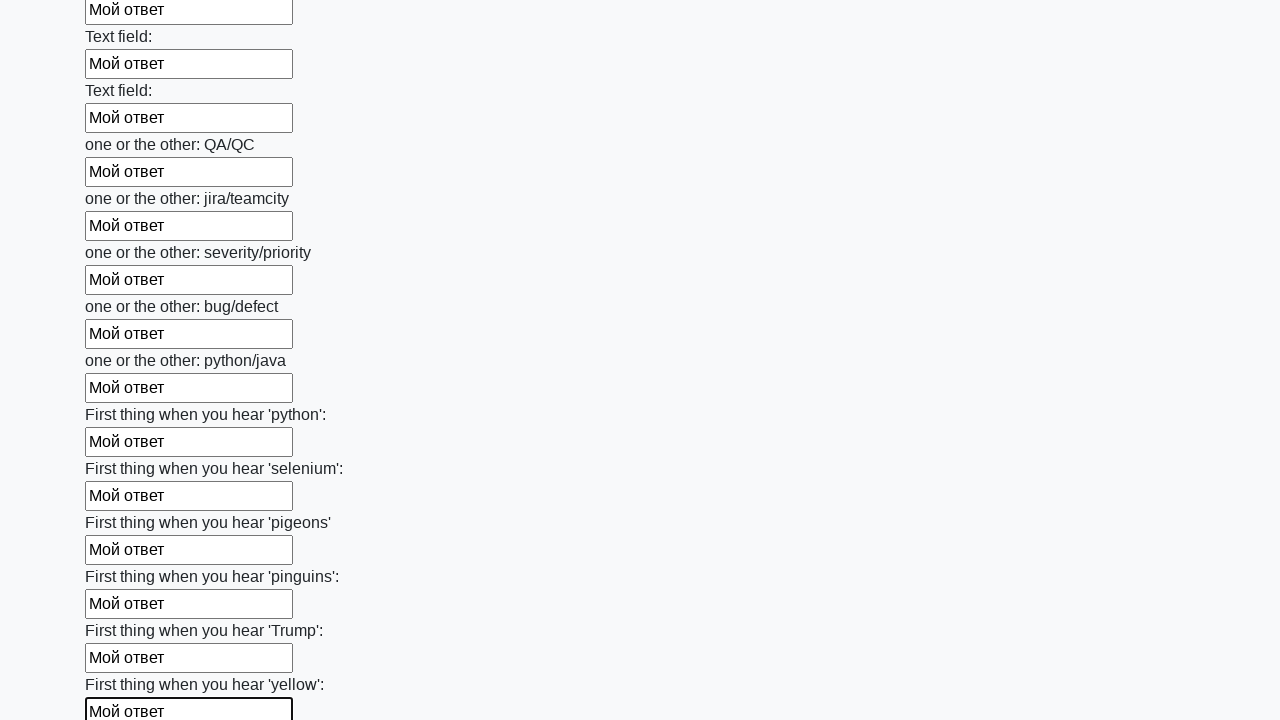

Filled input element with text 'Мой ответ' on xpath=//*/input >> nth=98
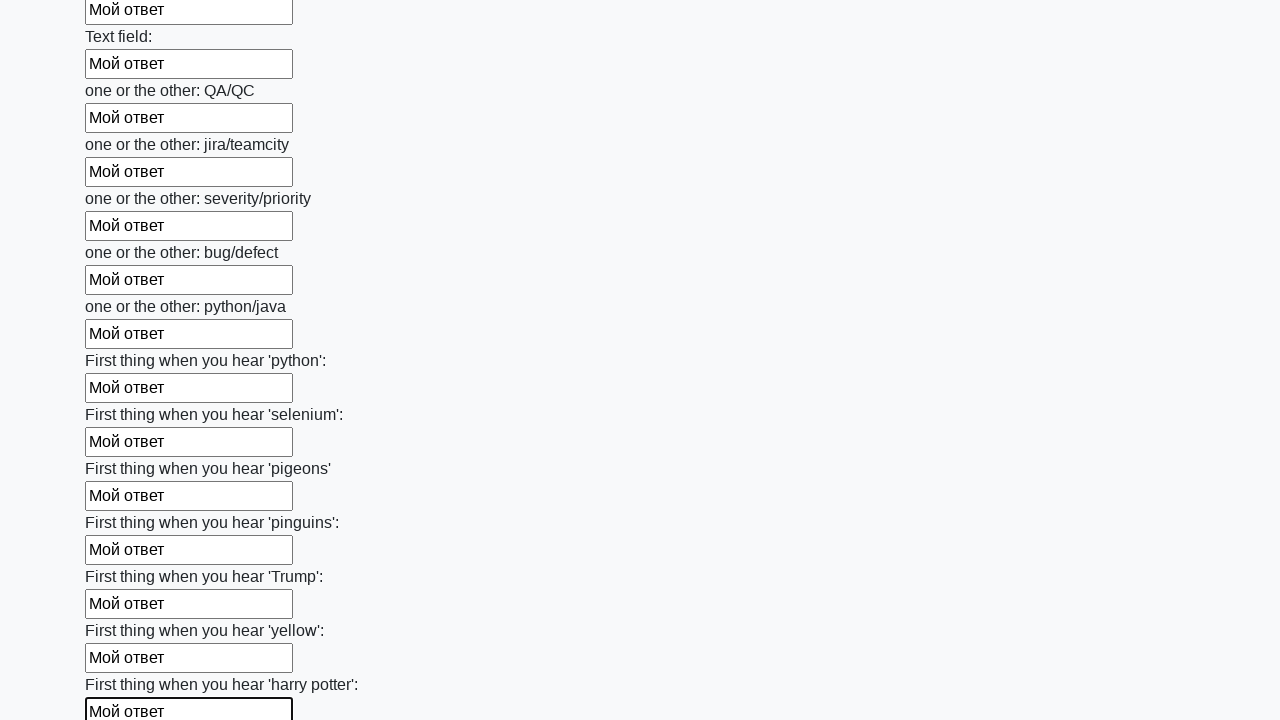

Filled input element with text 'Мой ответ' on xpath=//*/input >> nth=99
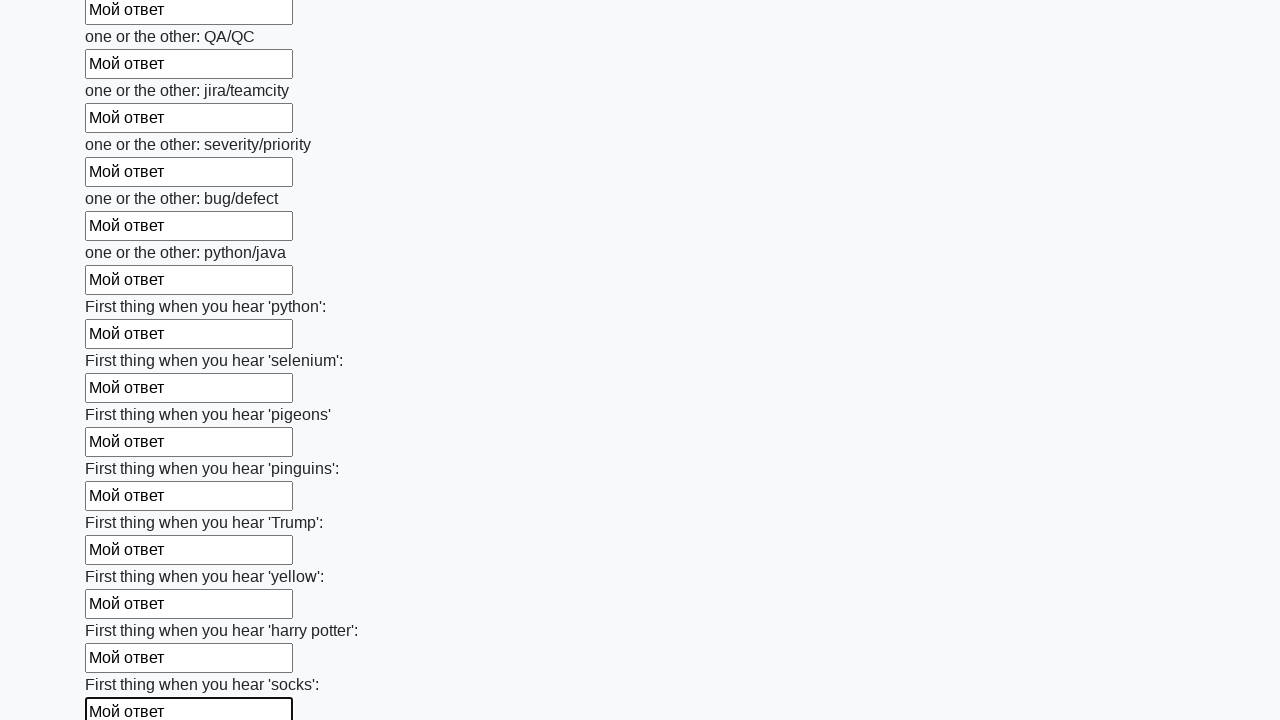

Clicked the submit button to submit the form at (123, 611) on button.btn
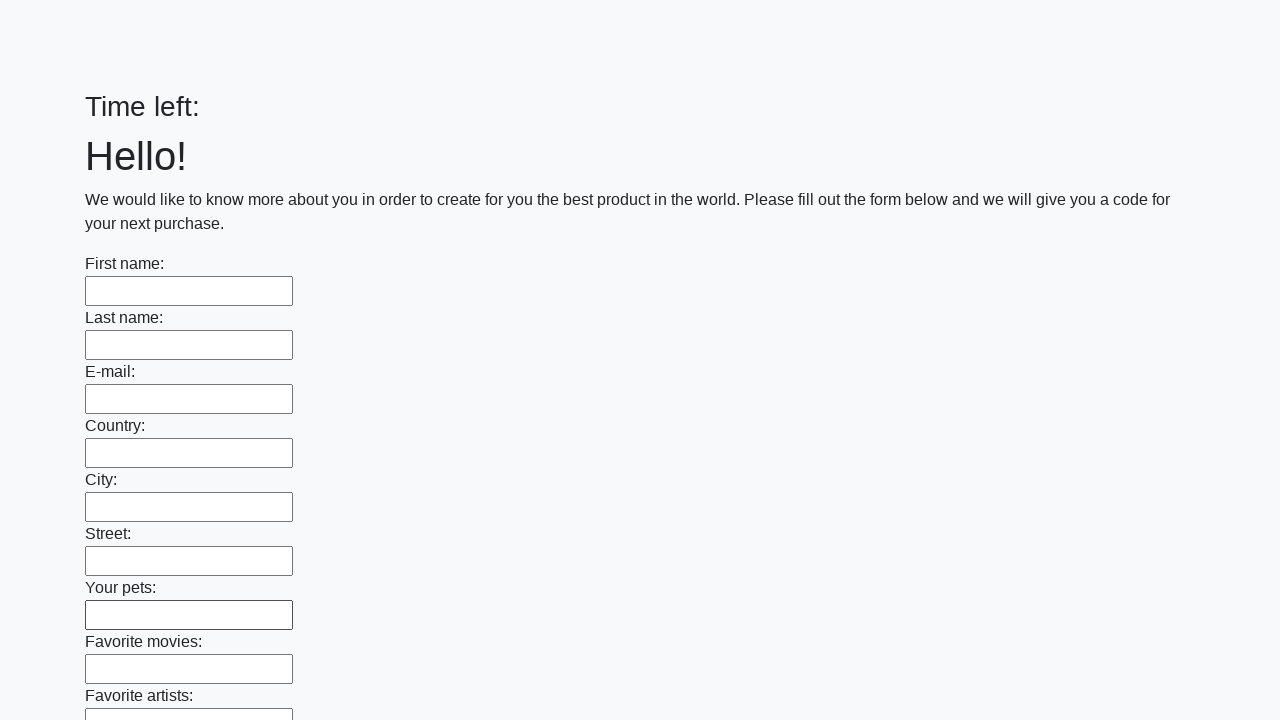

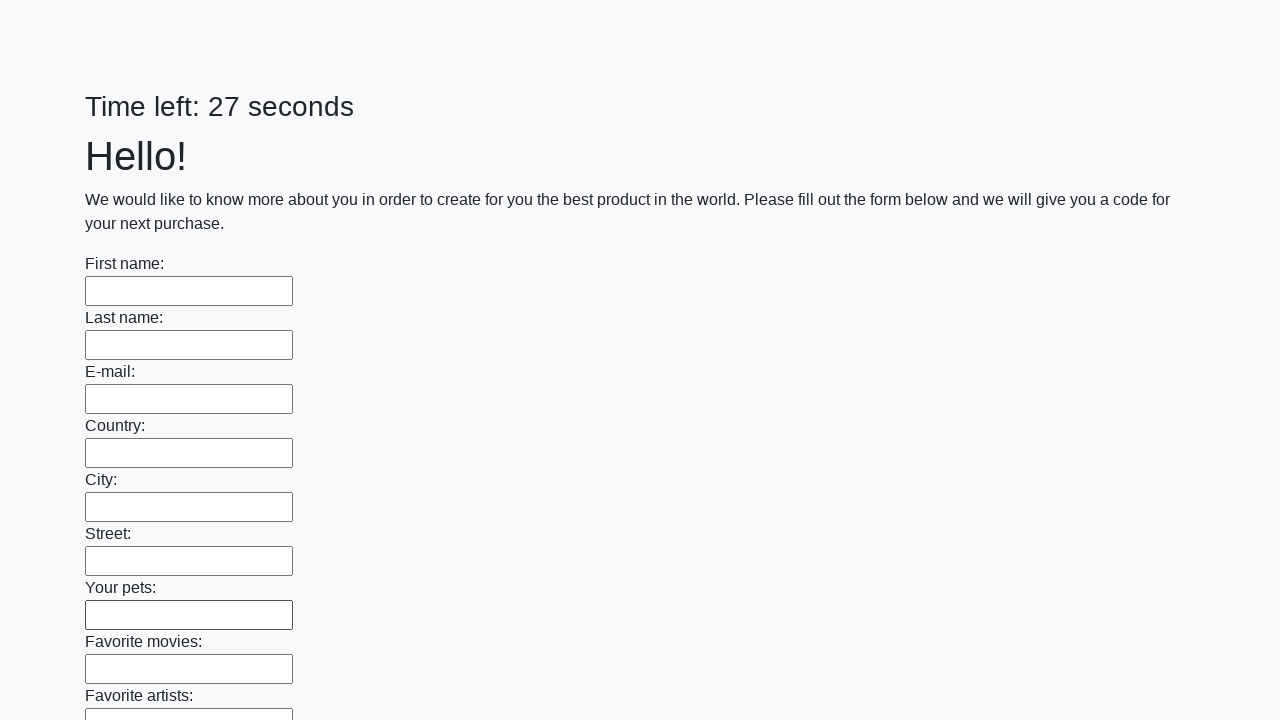